Tests filling a large form by finding all input elements and entering text into each one, then clicking the submit button.

Starting URL: http://suninjuly.github.io/huge_form.html

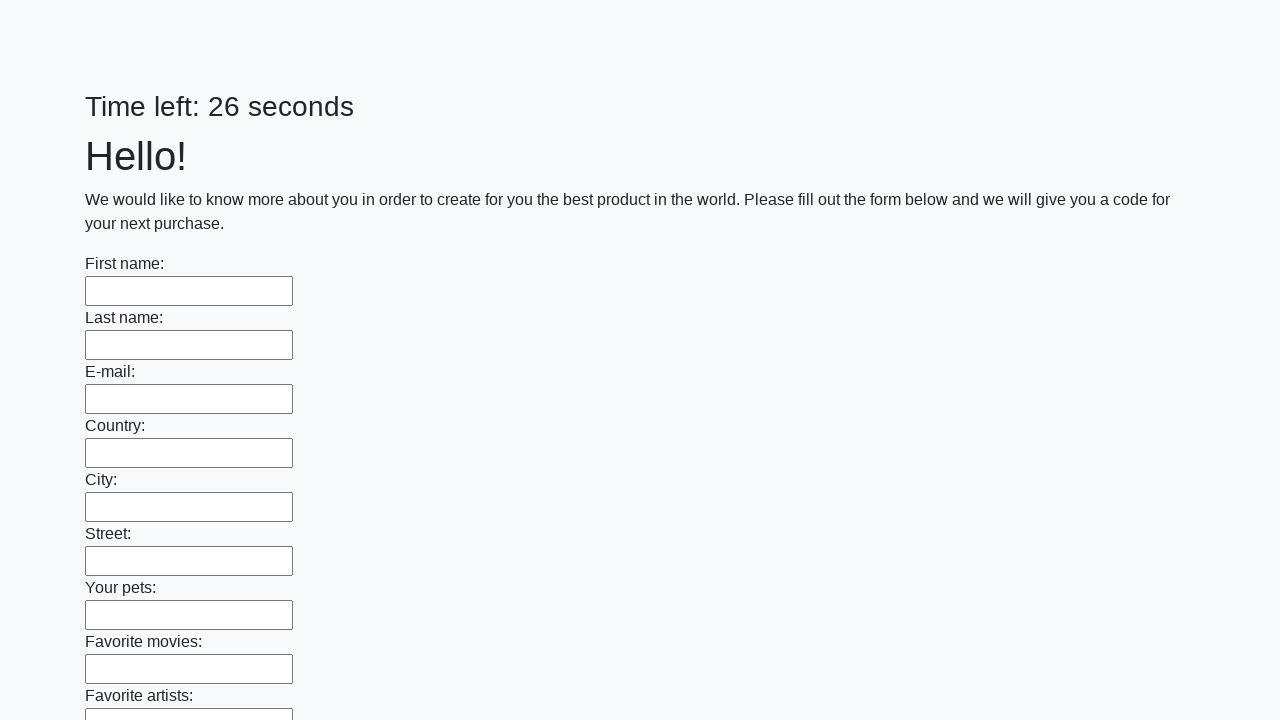

Navigated to huge form page
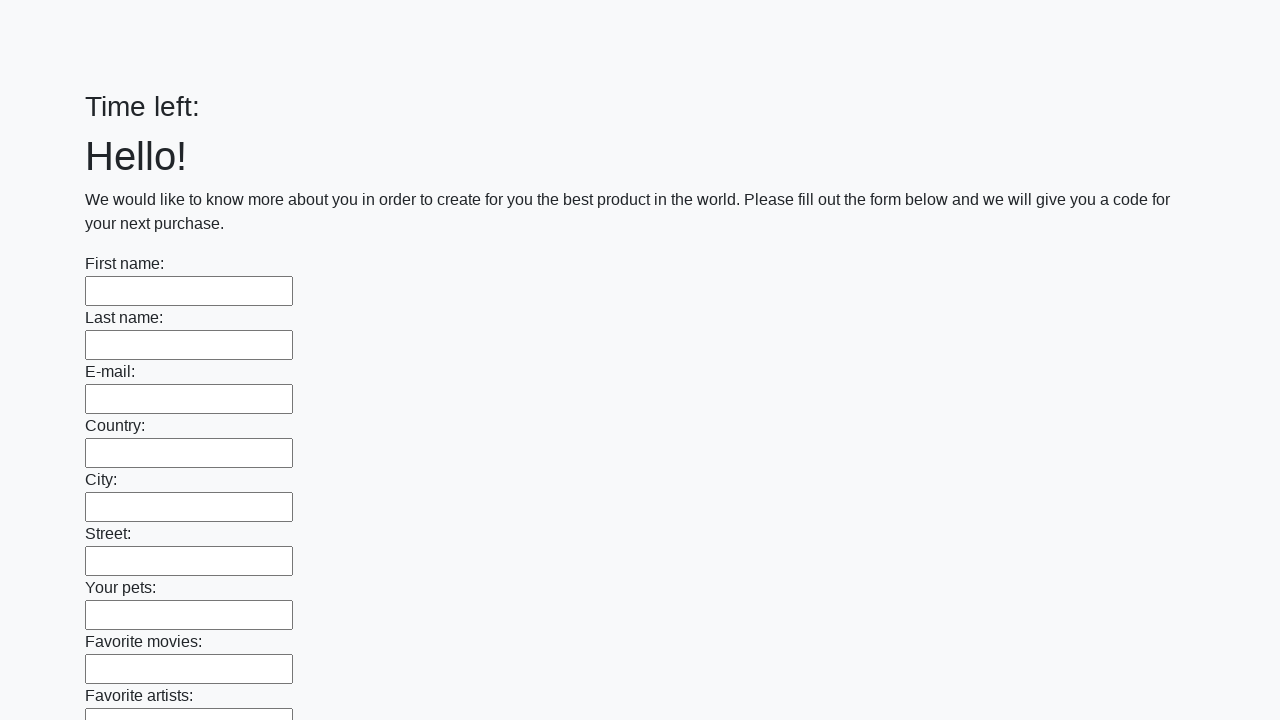

Filled an input field with 'TestValue123' on input >> nth=0
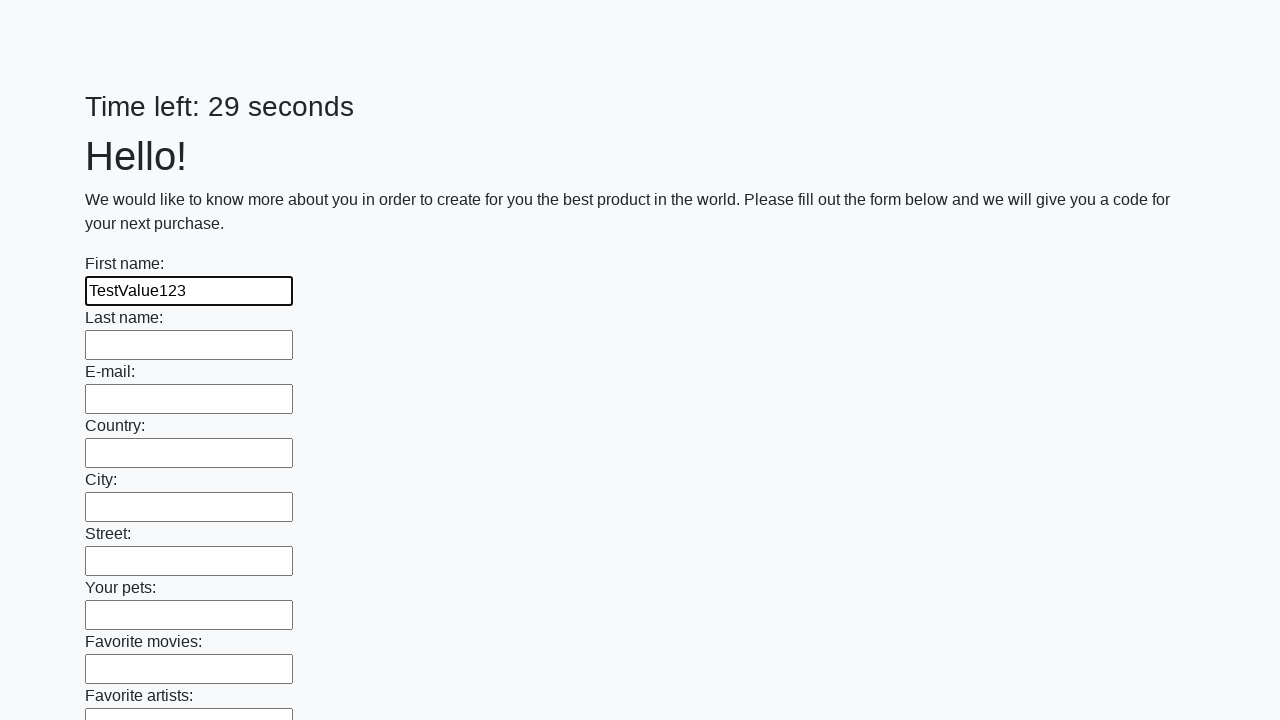

Filled an input field with 'TestValue123' on input >> nth=1
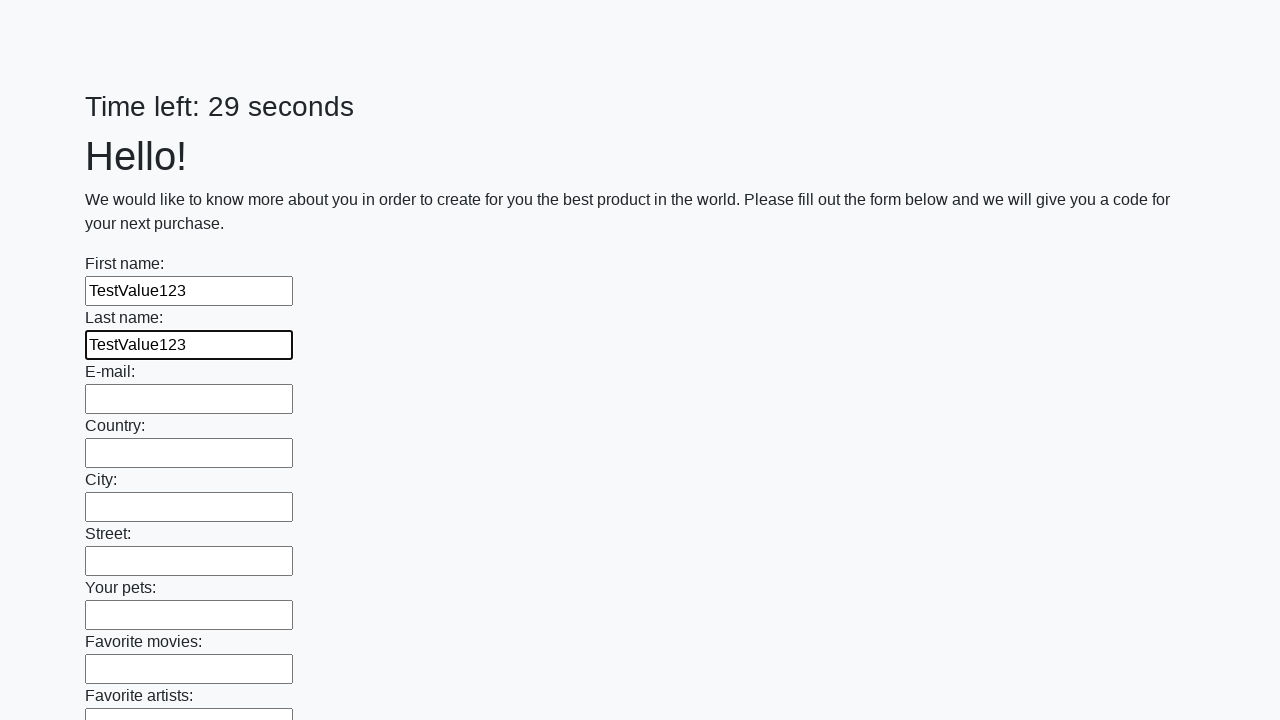

Filled an input field with 'TestValue123' on input >> nth=2
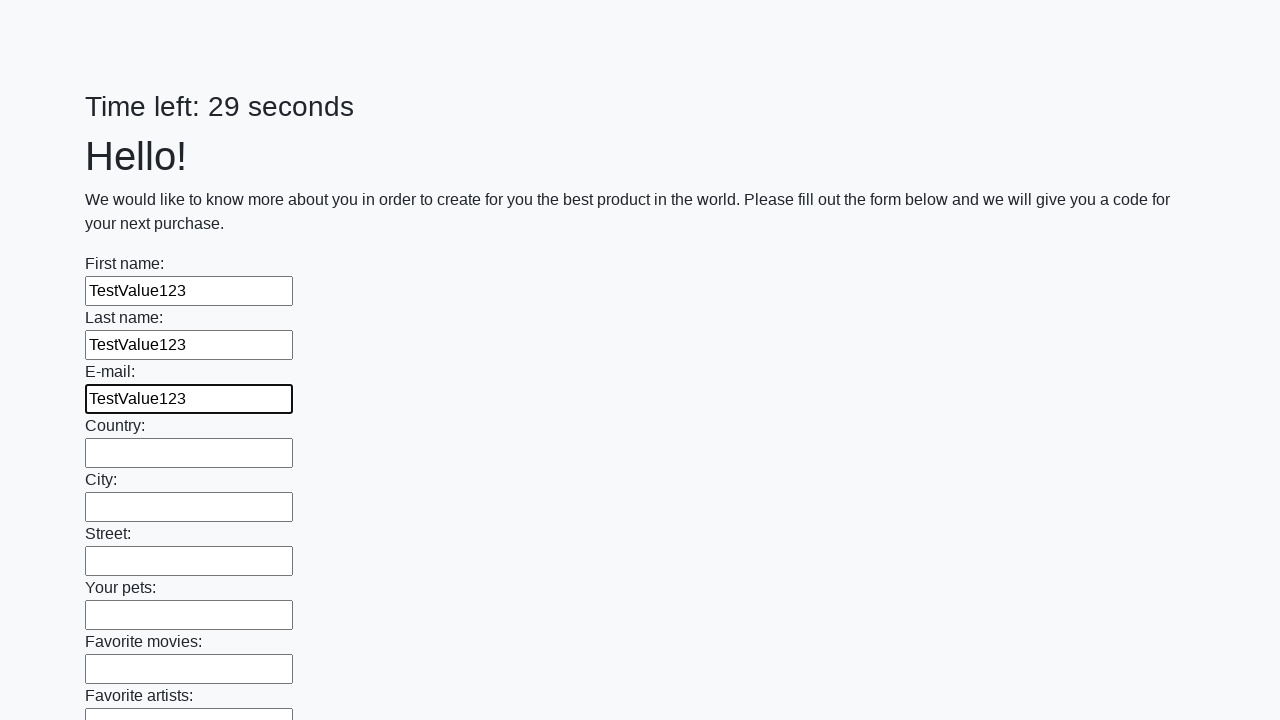

Filled an input field with 'TestValue123' on input >> nth=3
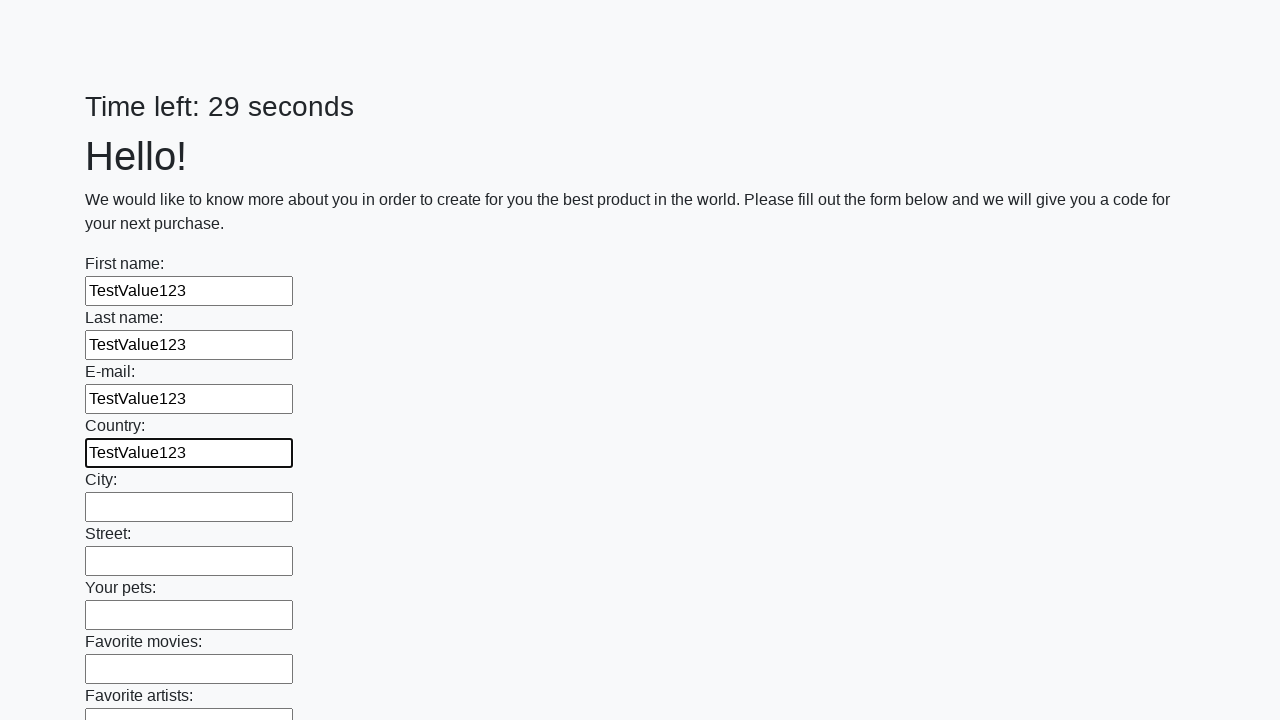

Filled an input field with 'TestValue123' on input >> nth=4
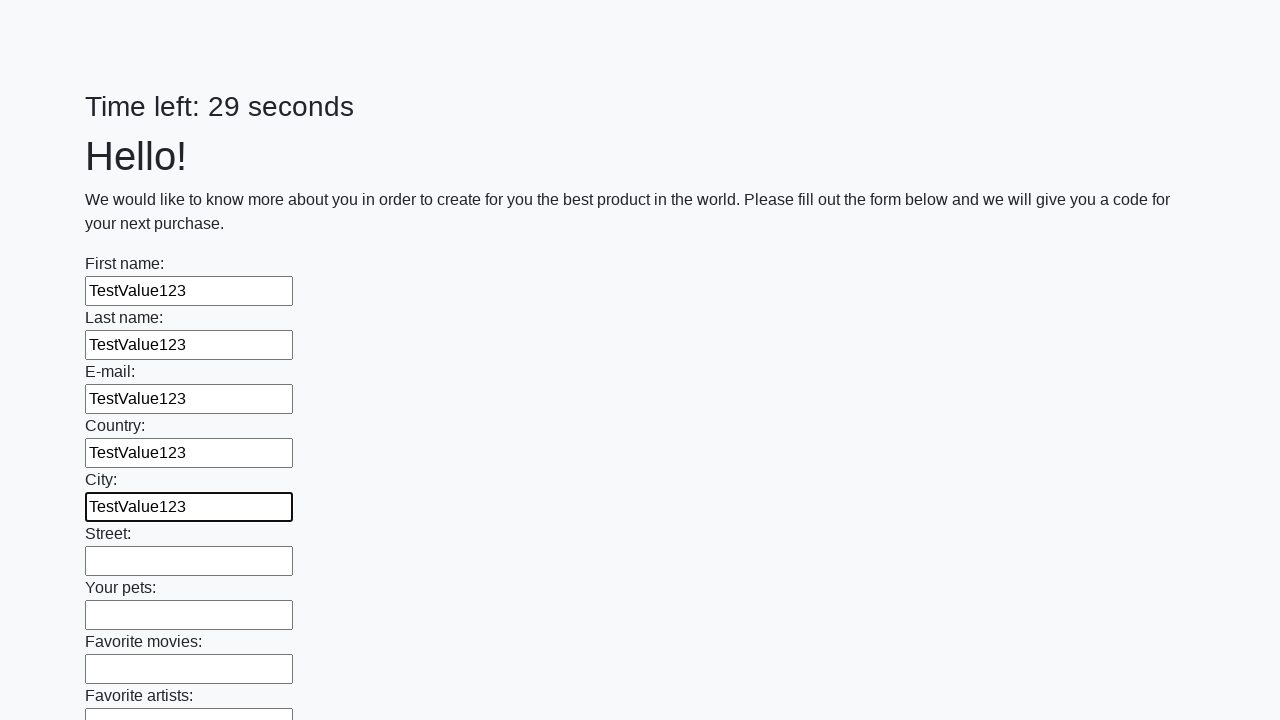

Filled an input field with 'TestValue123' on input >> nth=5
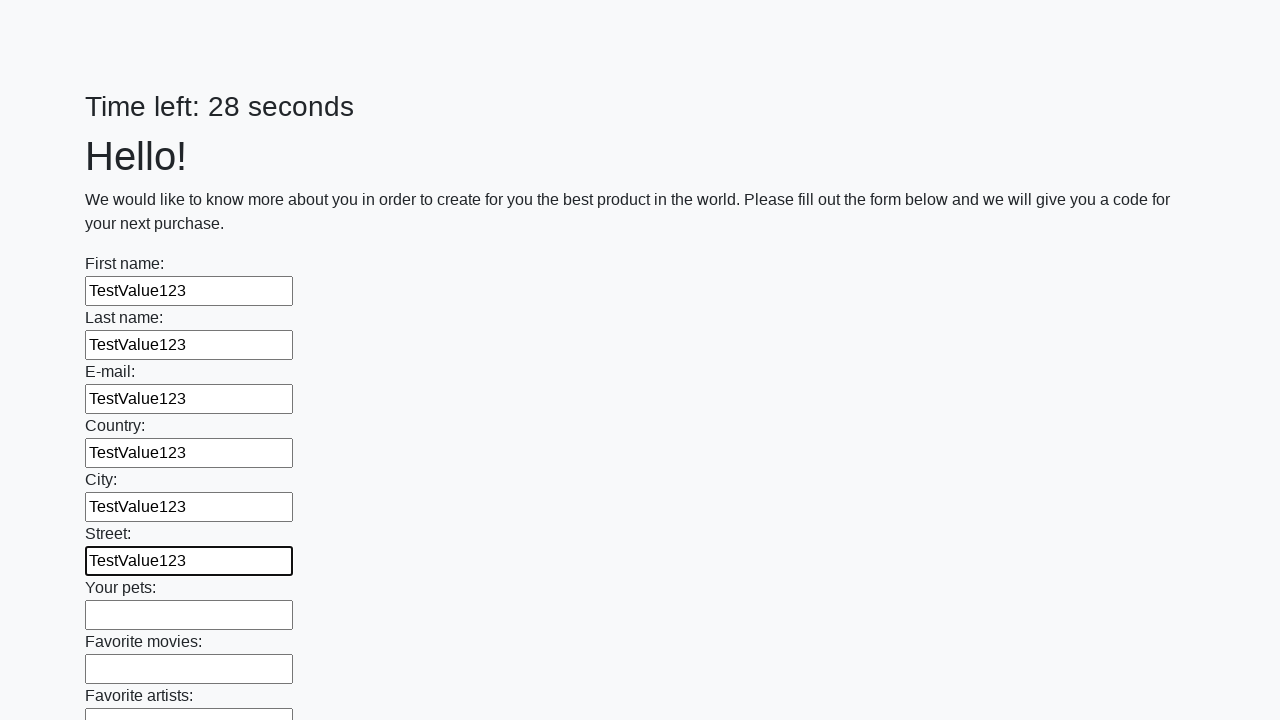

Filled an input field with 'TestValue123' on input >> nth=6
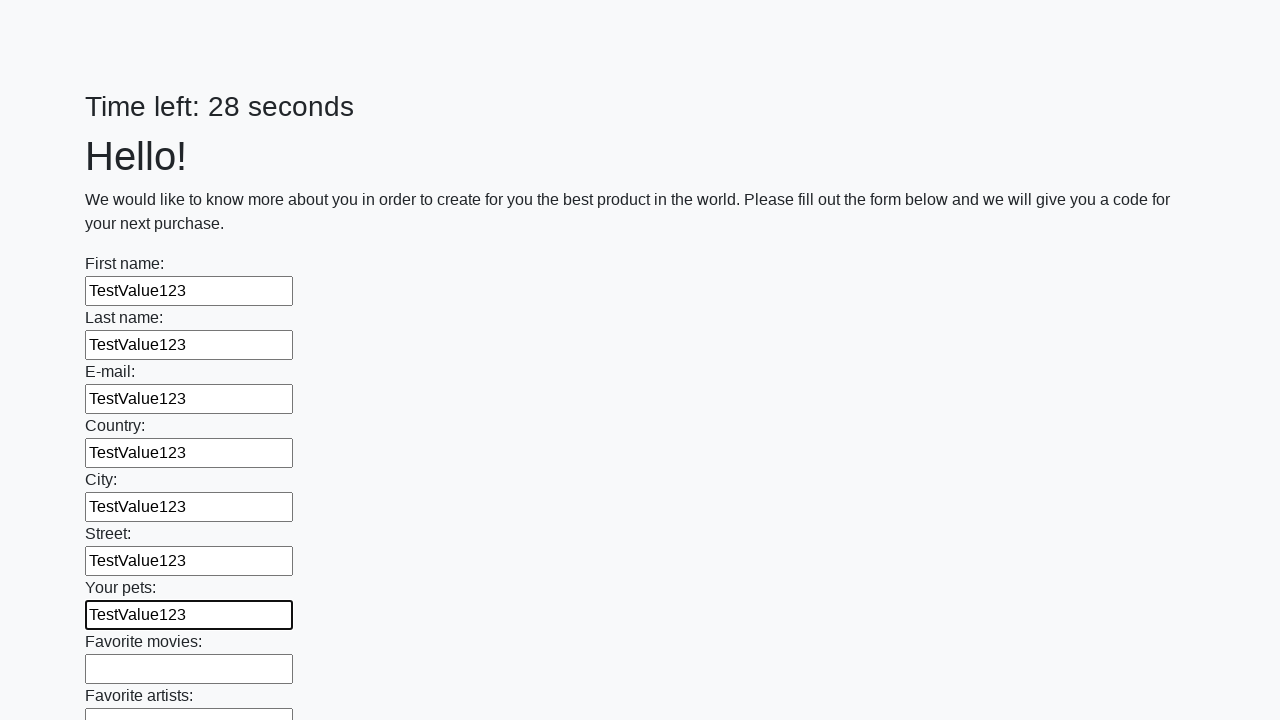

Filled an input field with 'TestValue123' on input >> nth=7
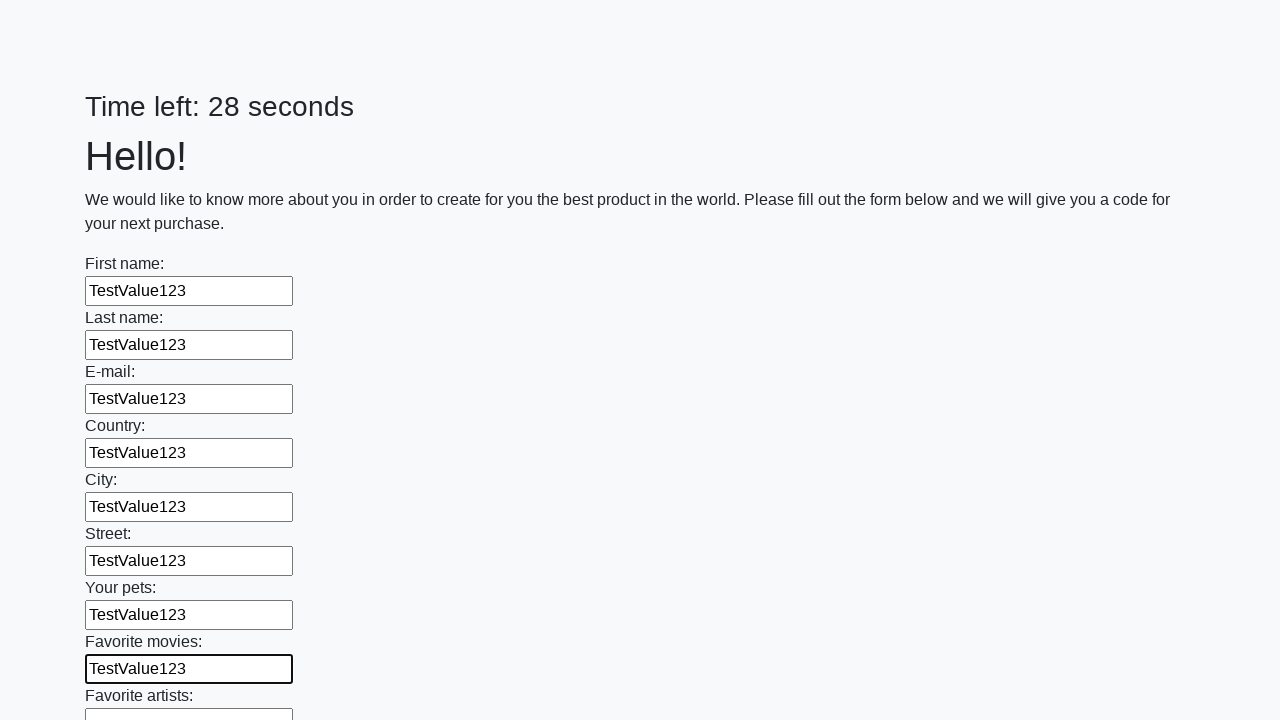

Filled an input field with 'TestValue123' on input >> nth=8
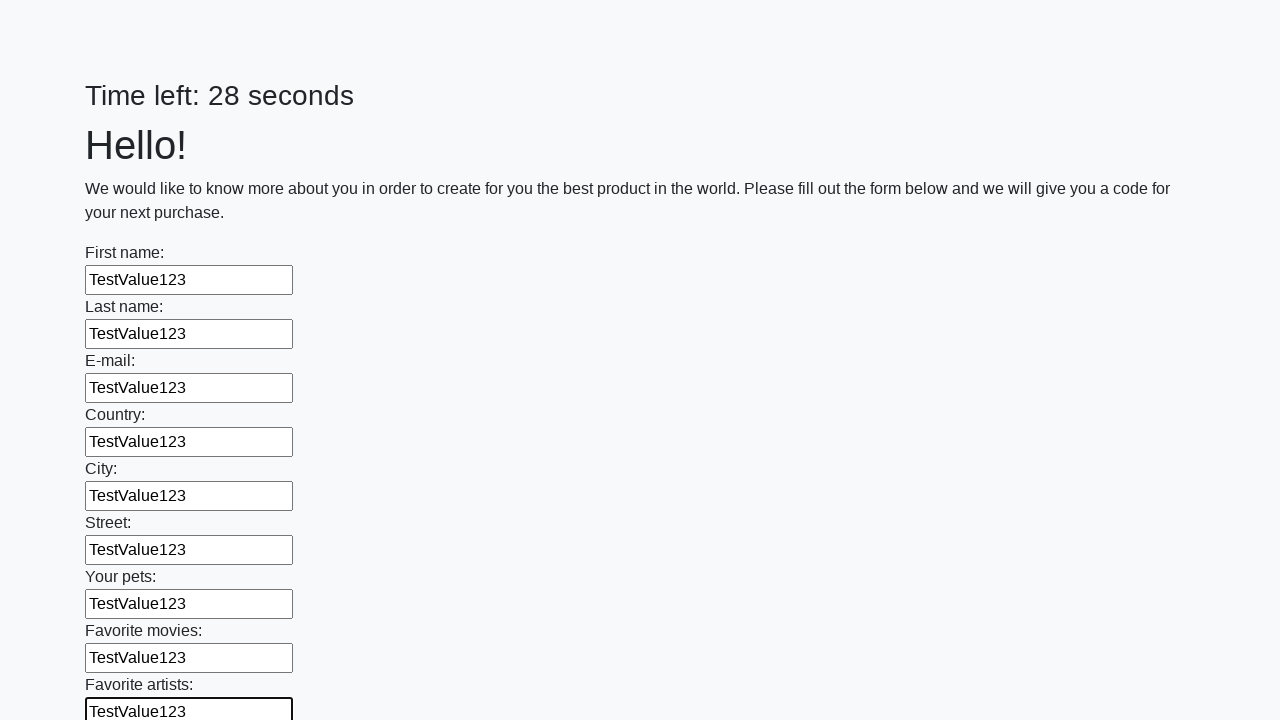

Filled an input field with 'TestValue123' on input >> nth=9
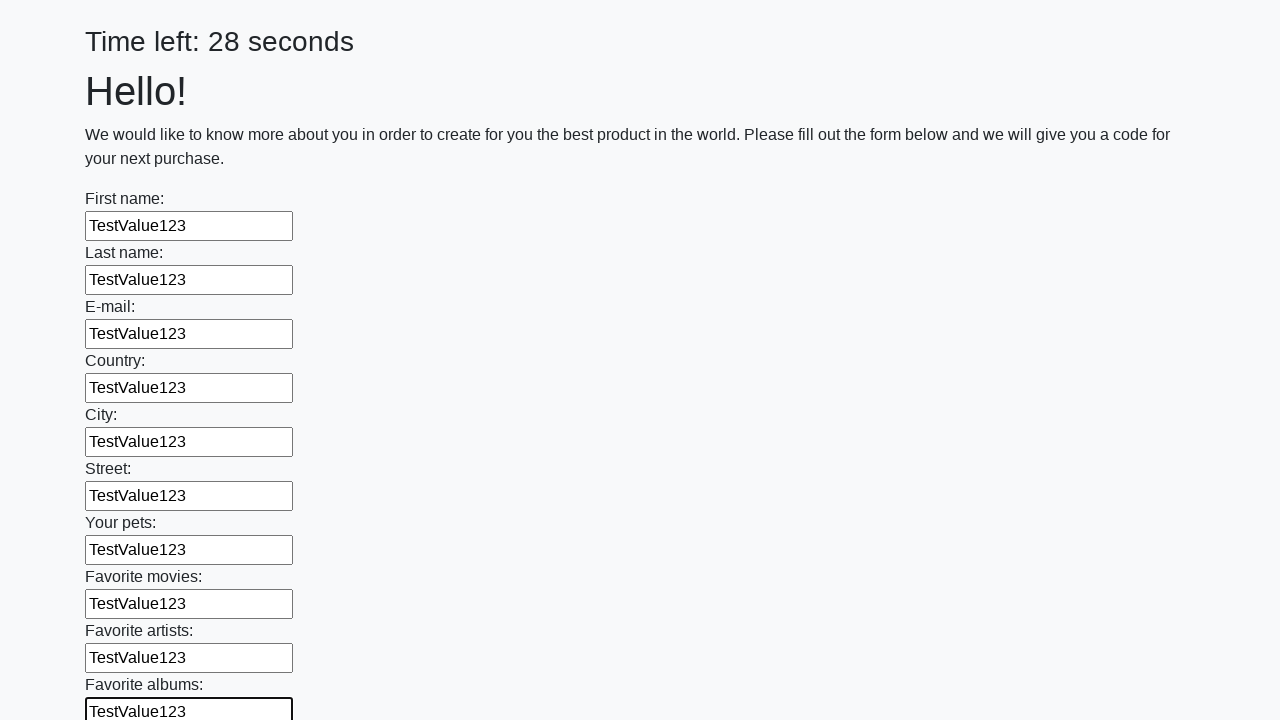

Filled an input field with 'TestValue123' on input >> nth=10
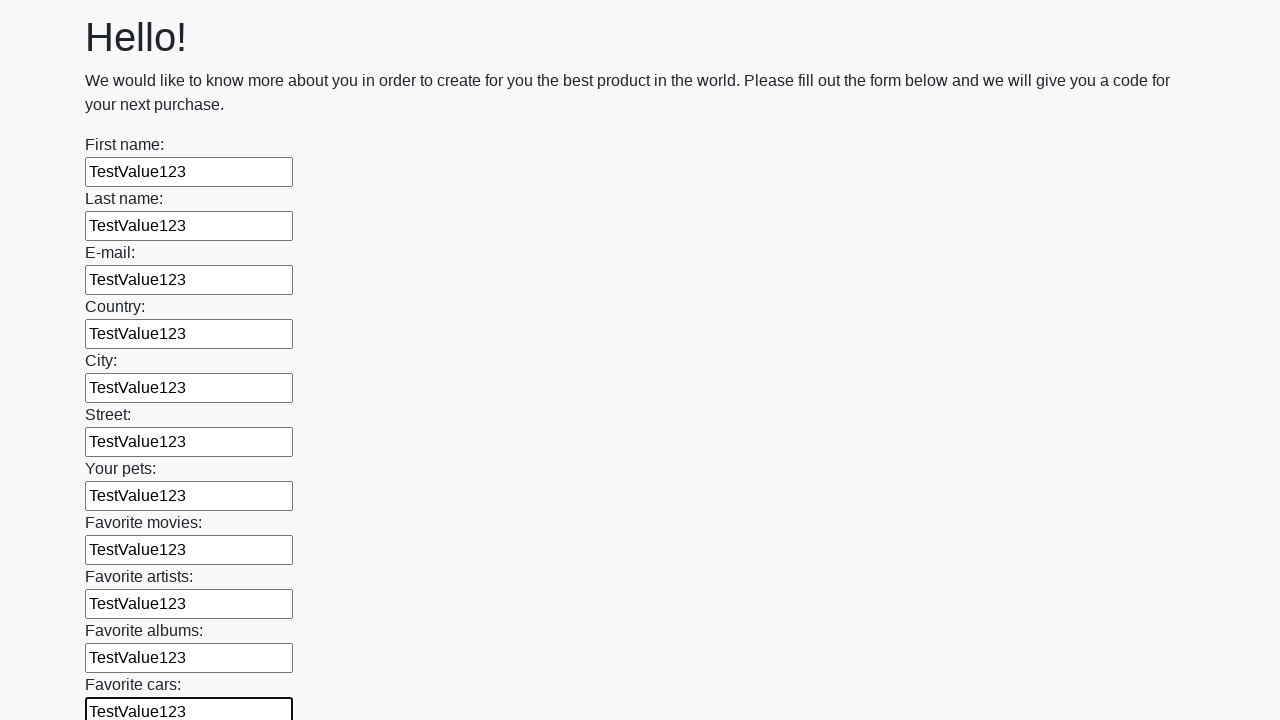

Filled an input field with 'TestValue123' on input >> nth=11
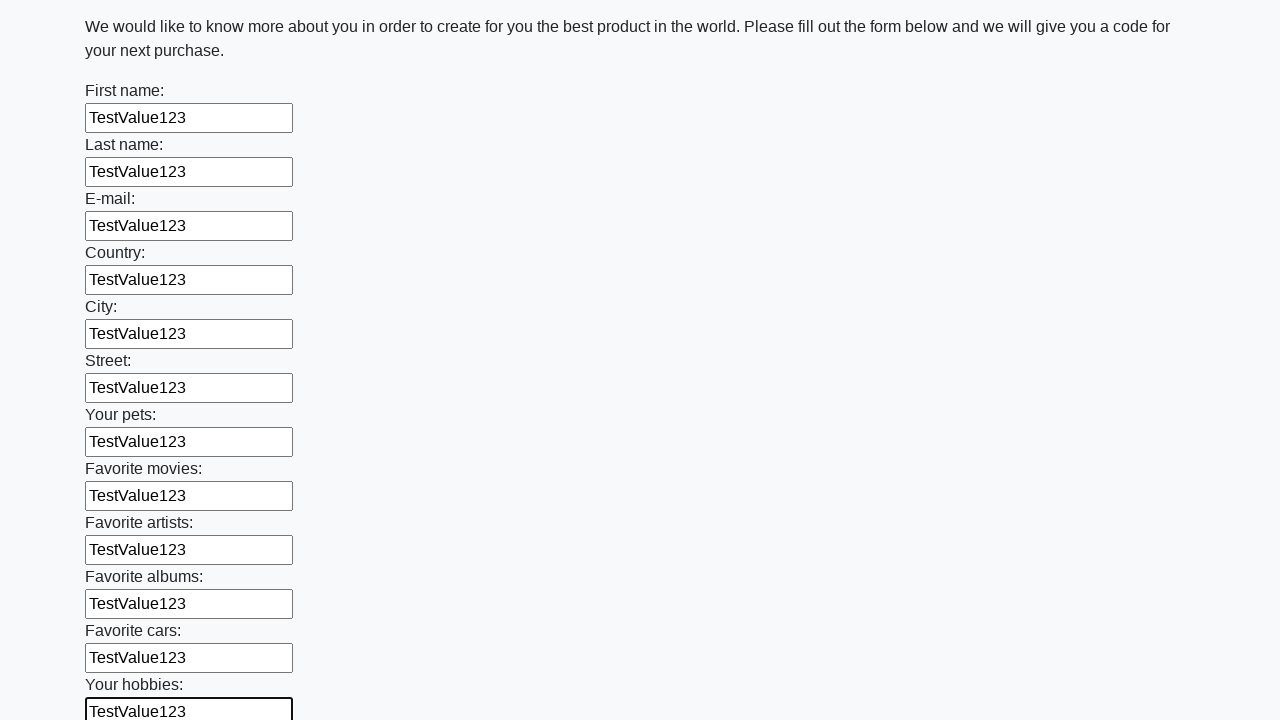

Filled an input field with 'TestValue123' on input >> nth=12
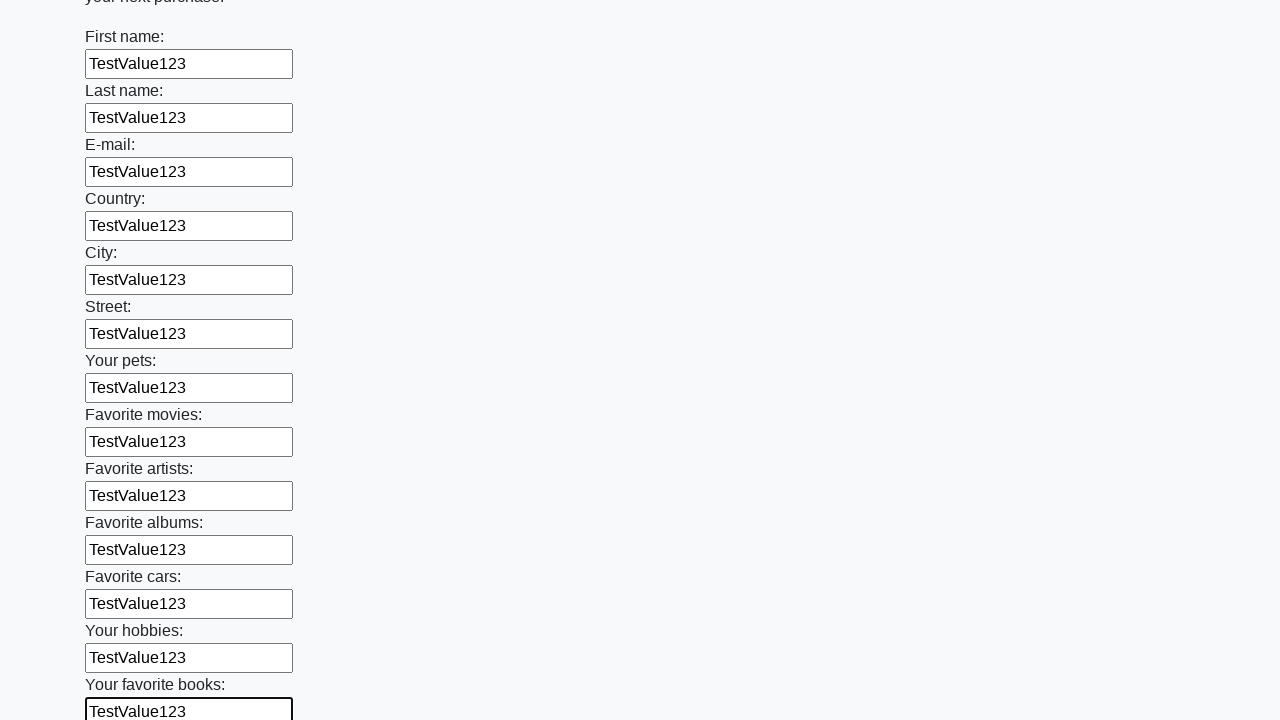

Filled an input field with 'TestValue123' on input >> nth=13
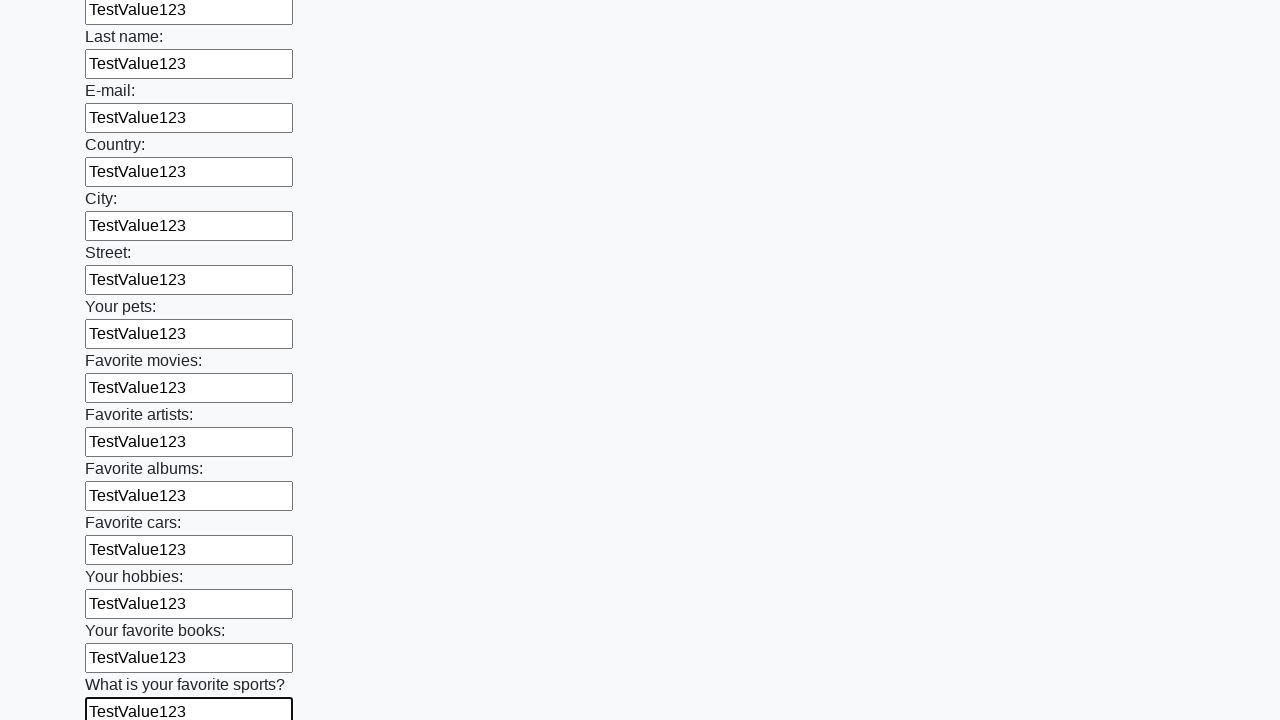

Filled an input field with 'TestValue123' on input >> nth=14
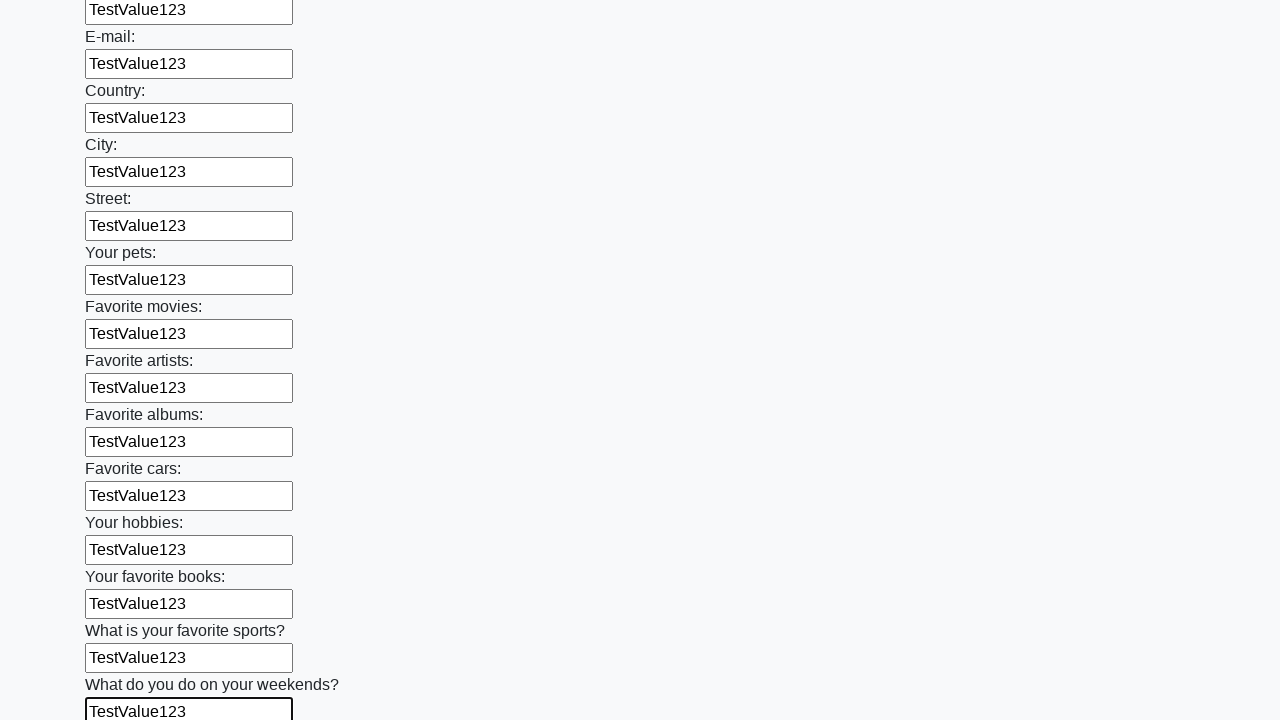

Filled an input field with 'TestValue123' on input >> nth=15
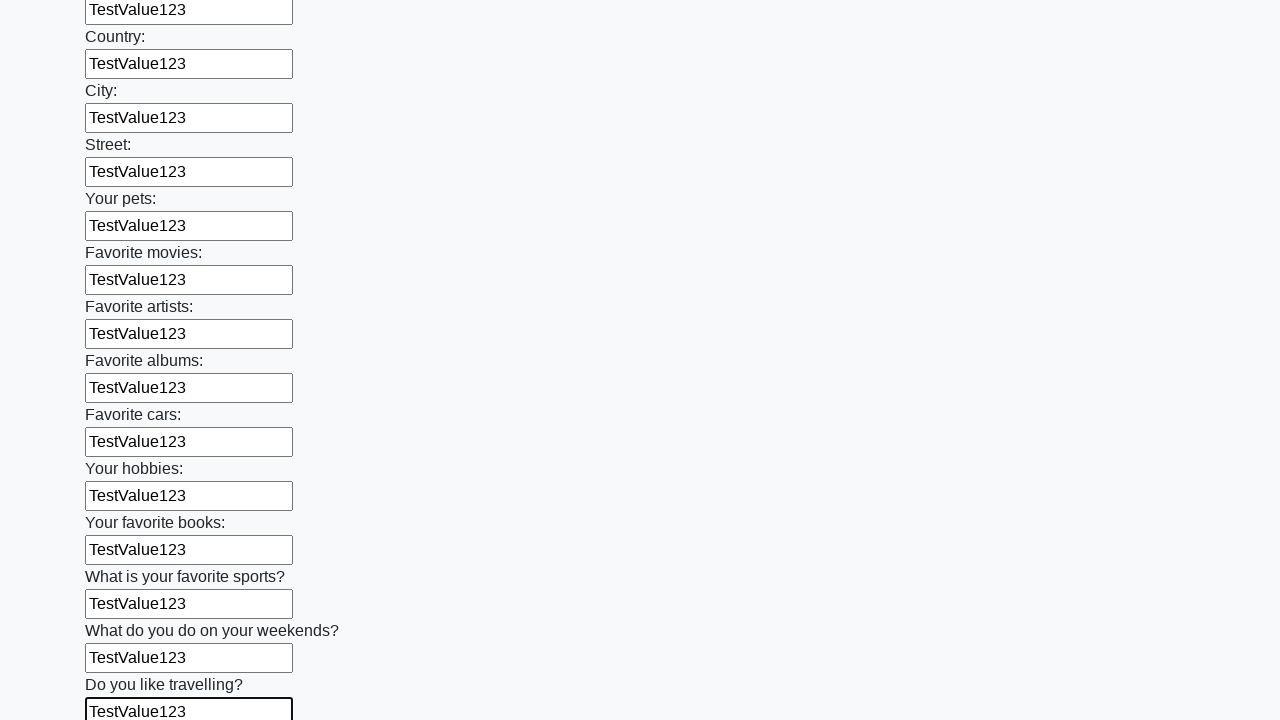

Filled an input field with 'TestValue123' on input >> nth=16
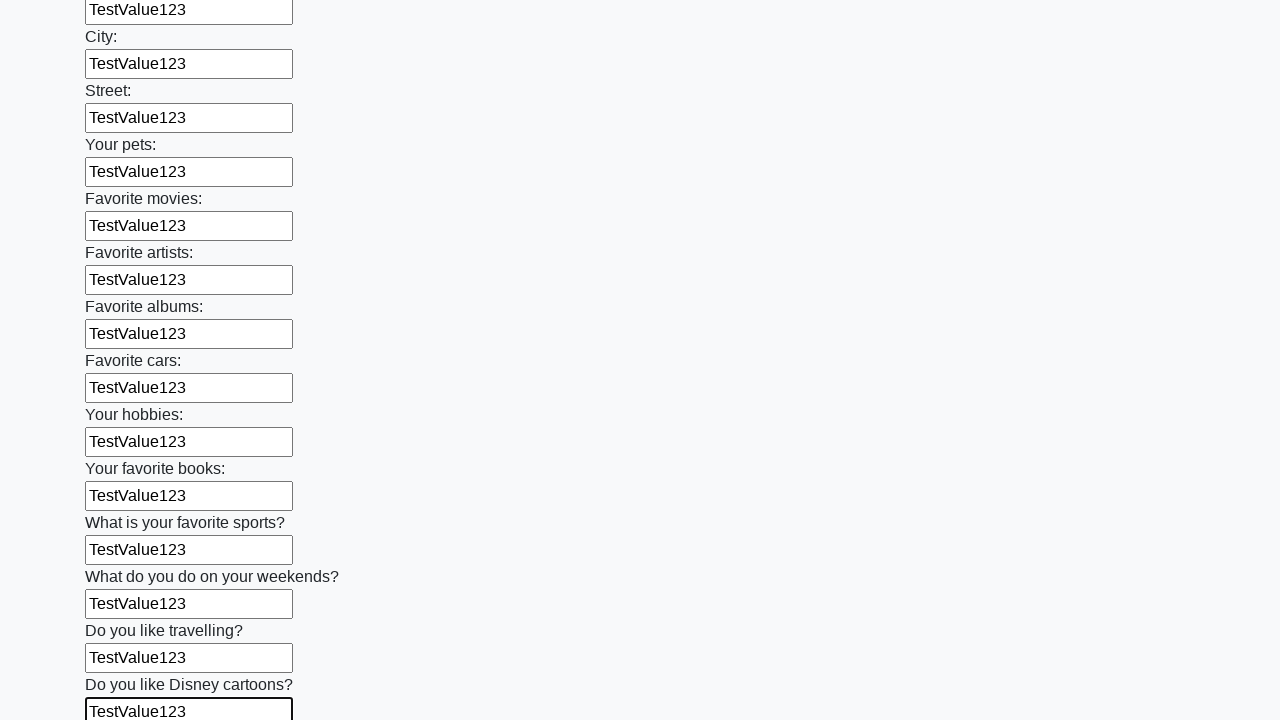

Filled an input field with 'TestValue123' on input >> nth=17
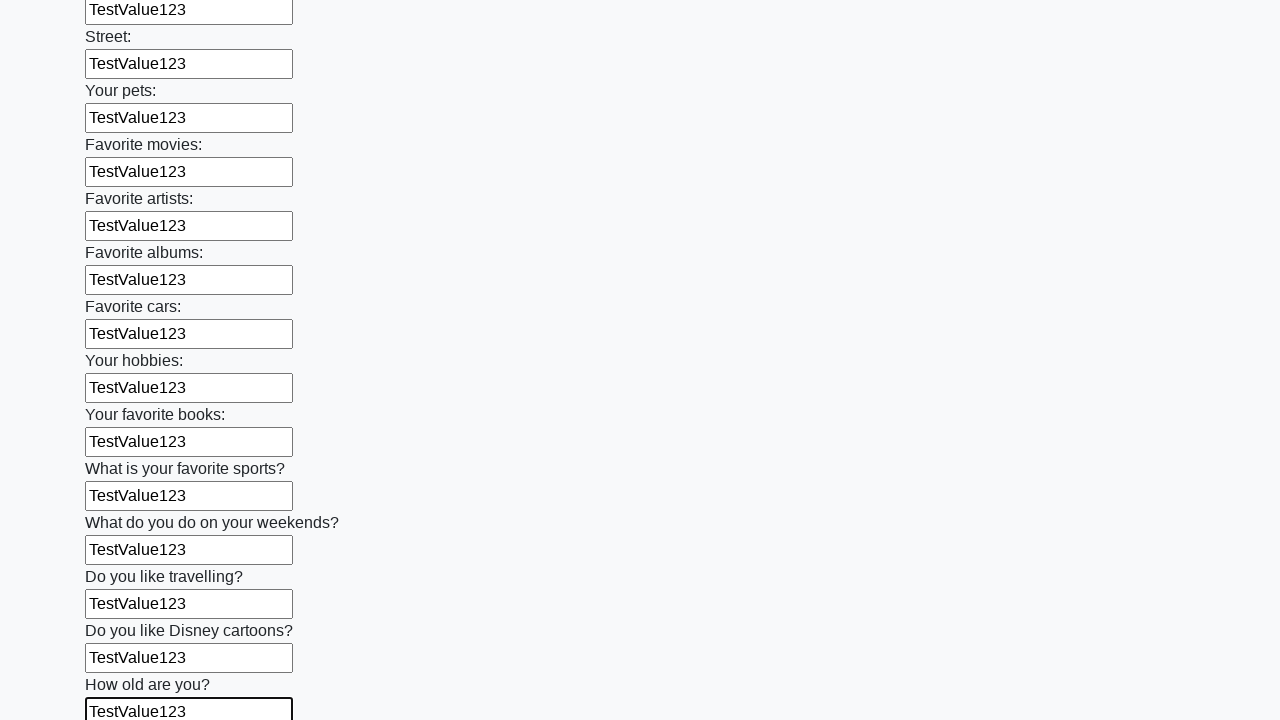

Filled an input field with 'TestValue123' on input >> nth=18
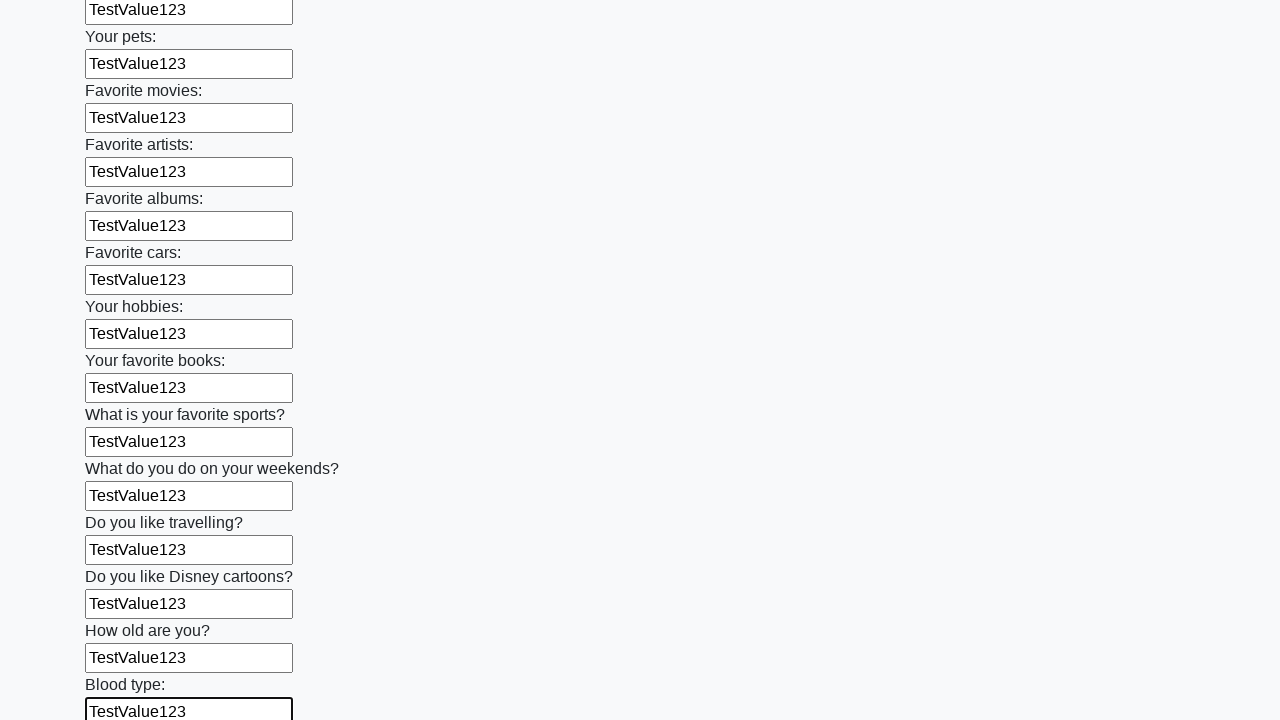

Filled an input field with 'TestValue123' on input >> nth=19
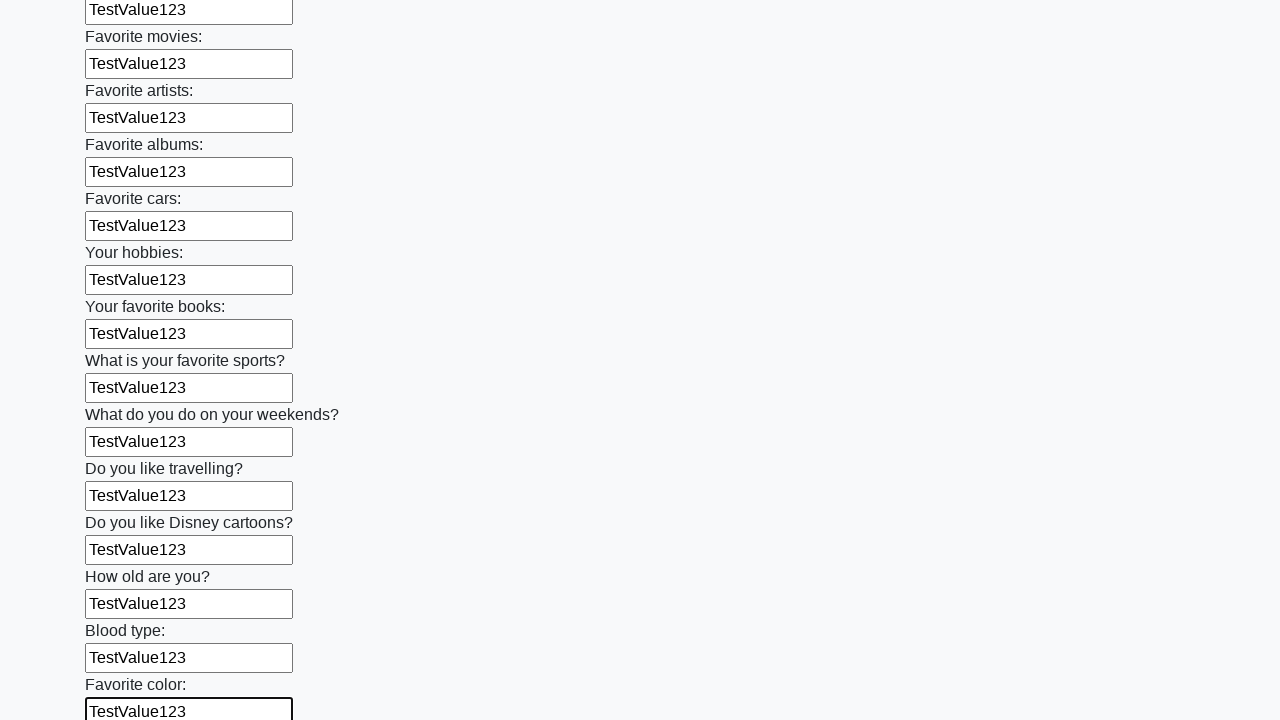

Filled an input field with 'TestValue123' on input >> nth=20
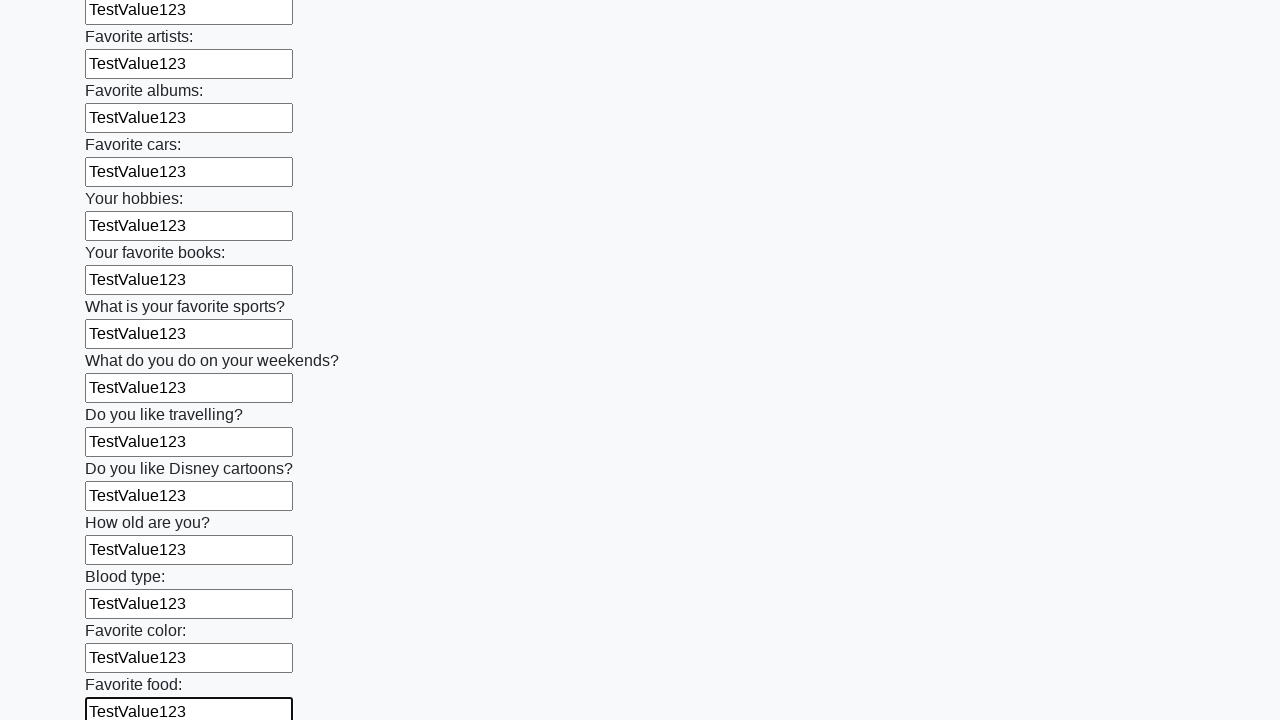

Filled an input field with 'TestValue123' on input >> nth=21
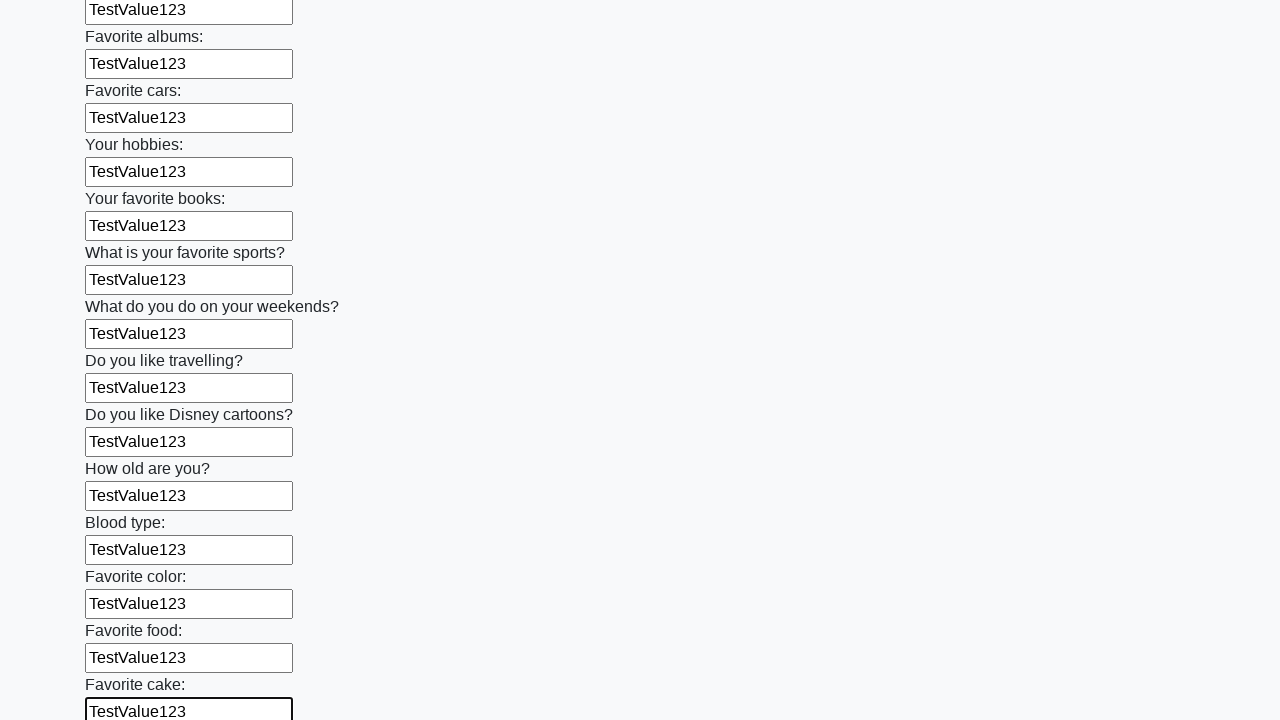

Filled an input field with 'TestValue123' on input >> nth=22
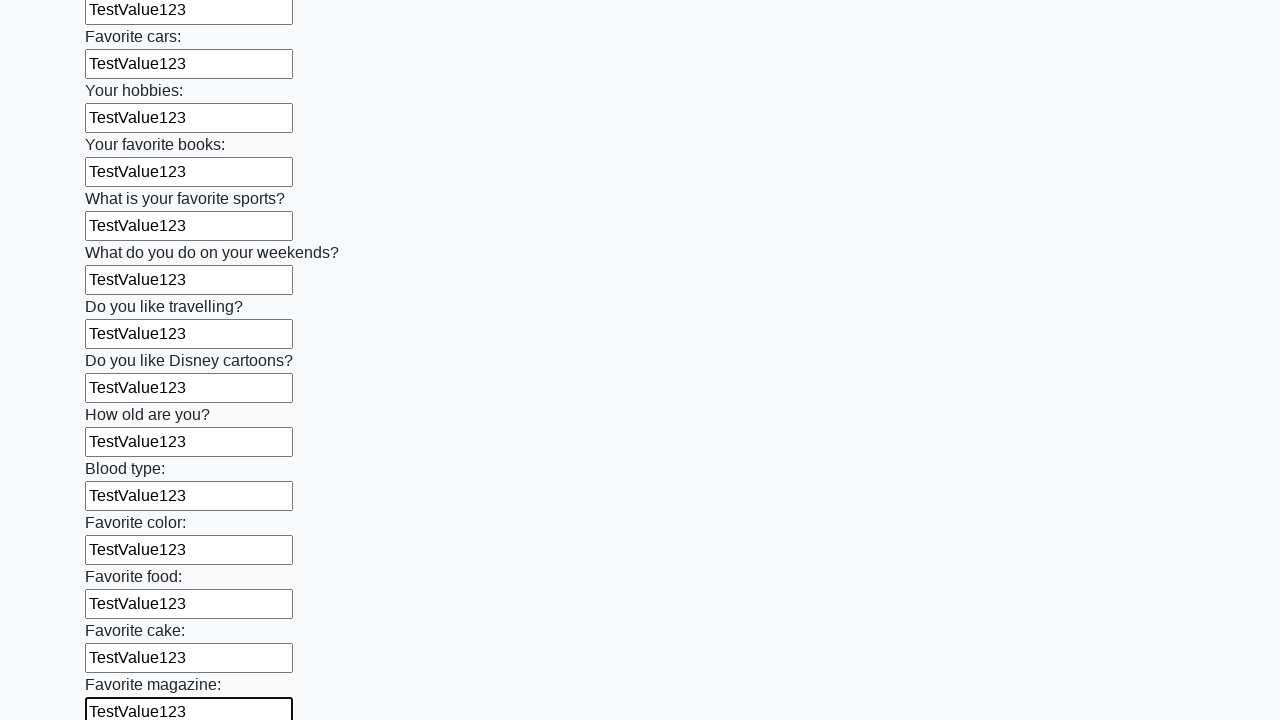

Filled an input field with 'TestValue123' on input >> nth=23
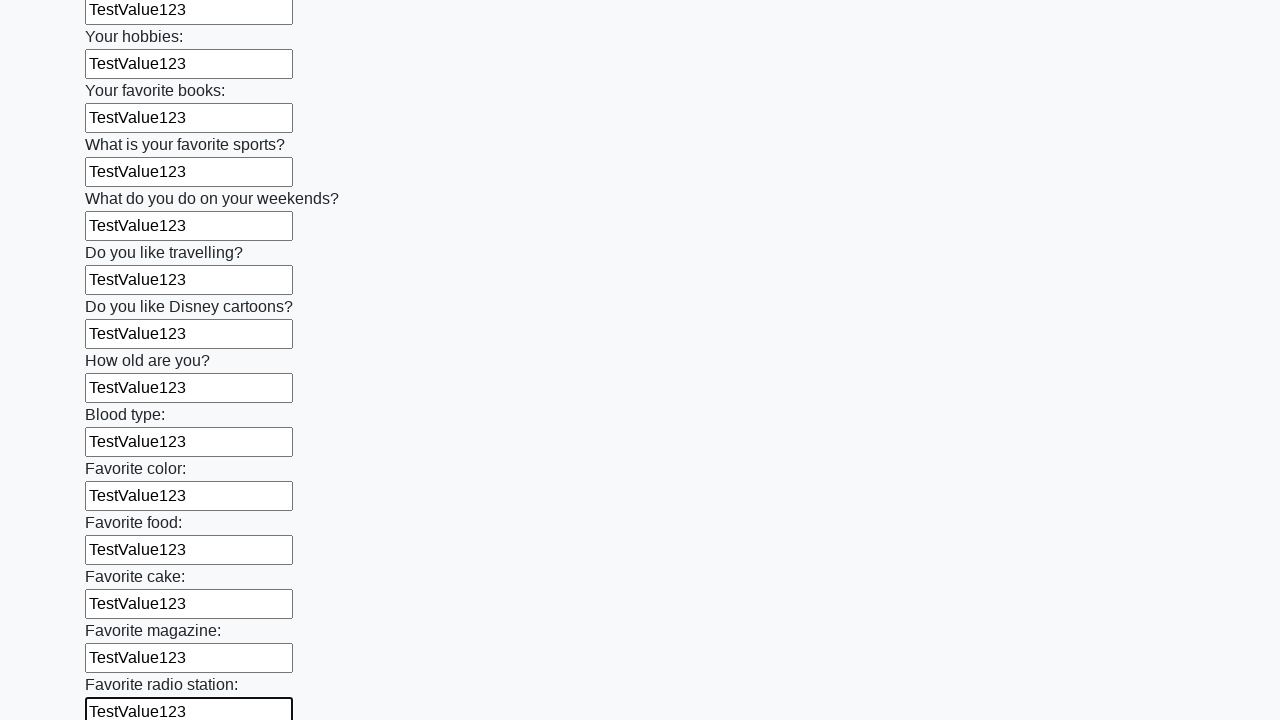

Filled an input field with 'TestValue123' on input >> nth=24
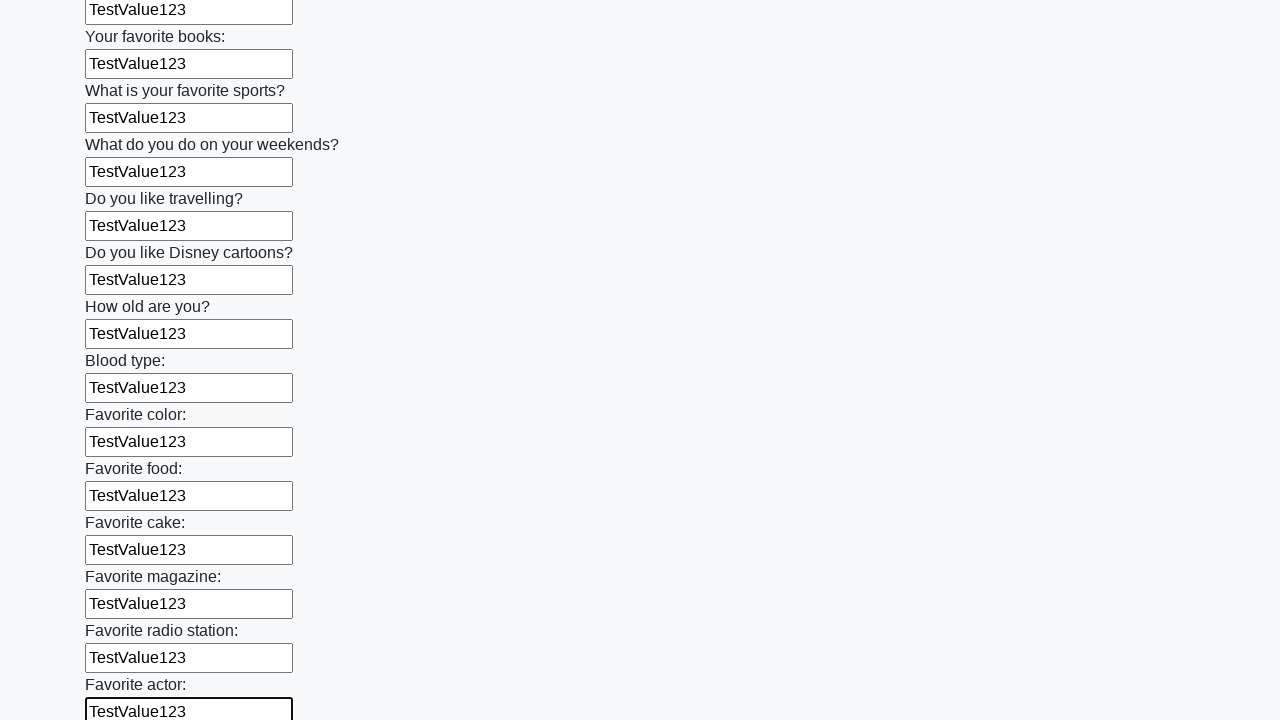

Filled an input field with 'TestValue123' on input >> nth=25
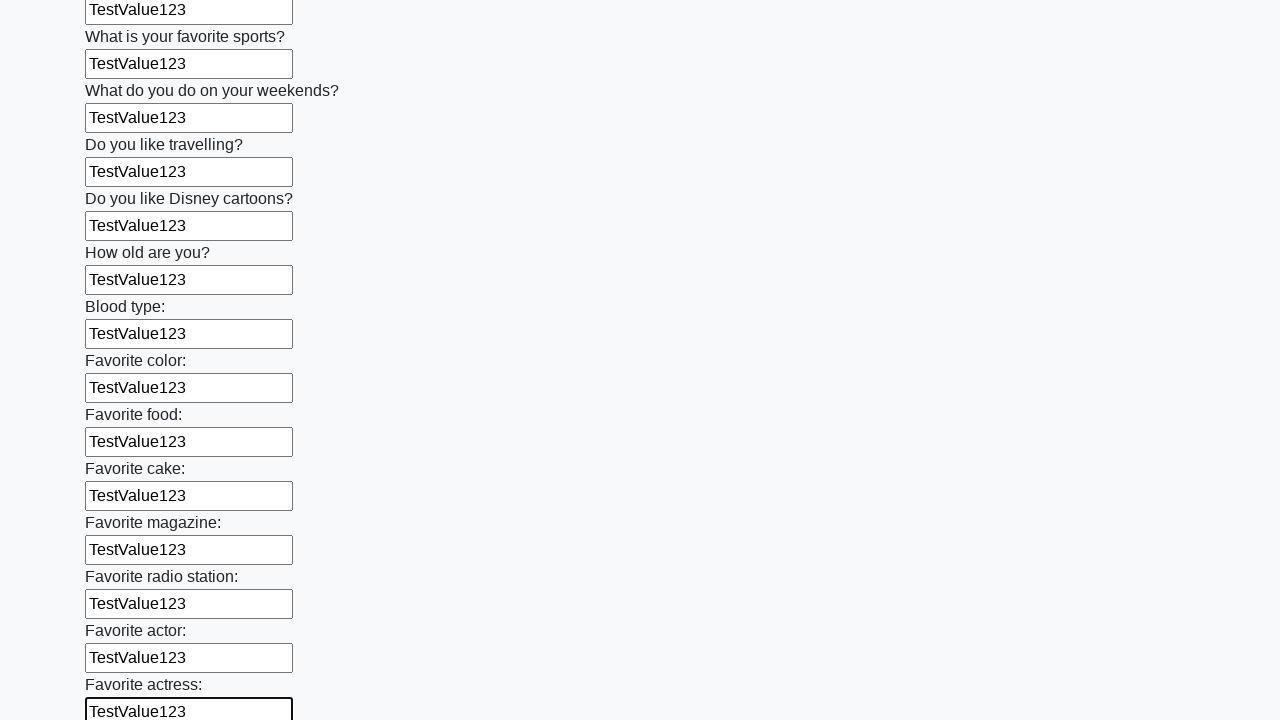

Filled an input field with 'TestValue123' on input >> nth=26
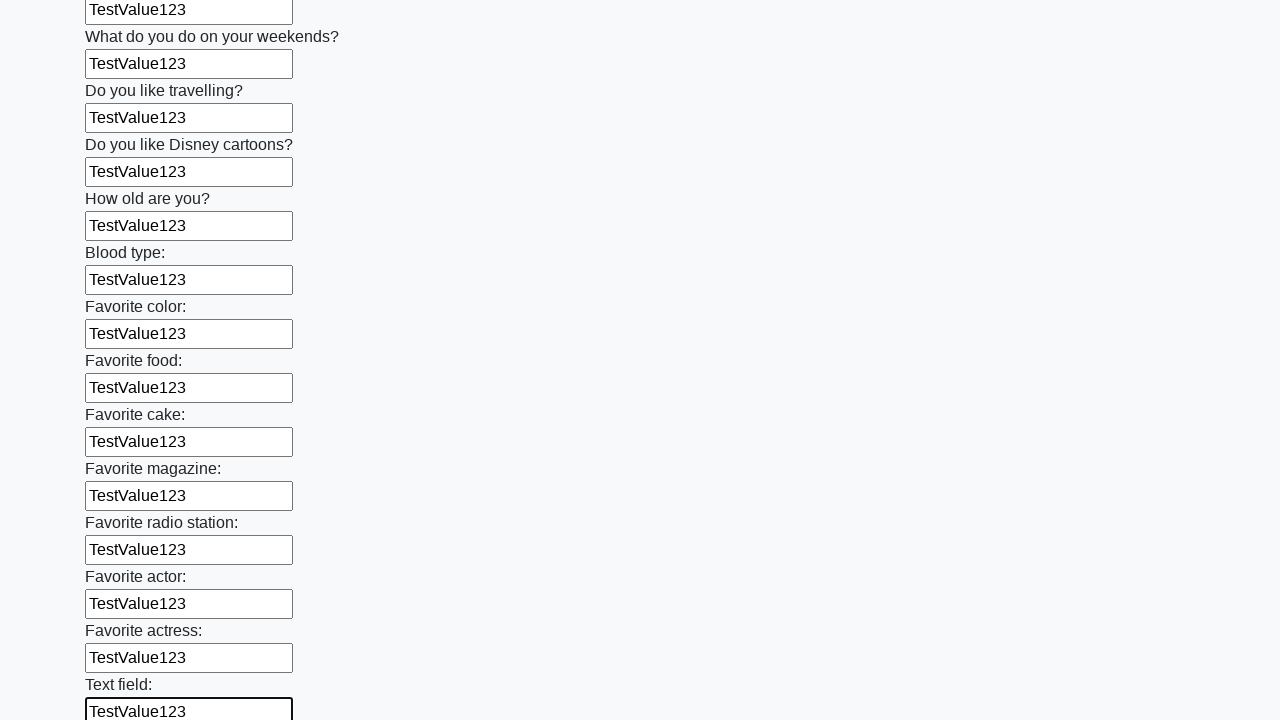

Filled an input field with 'TestValue123' on input >> nth=27
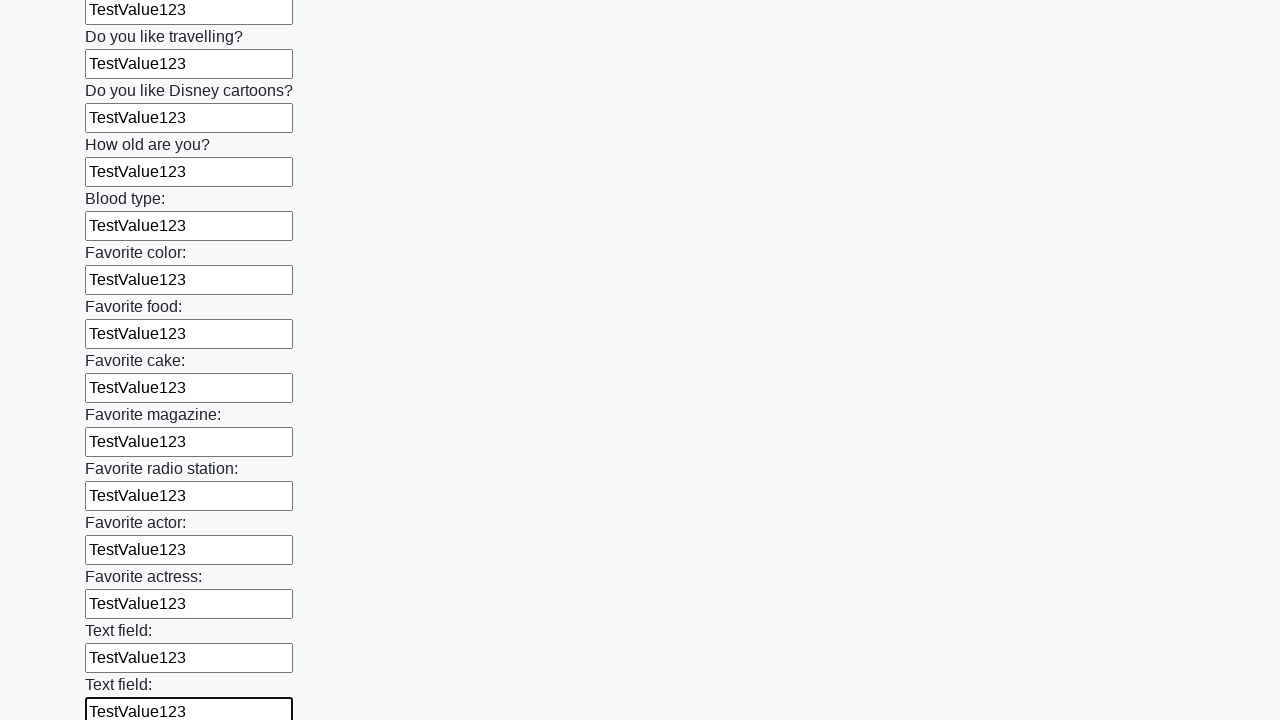

Filled an input field with 'TestValue123' on input >> nth=28
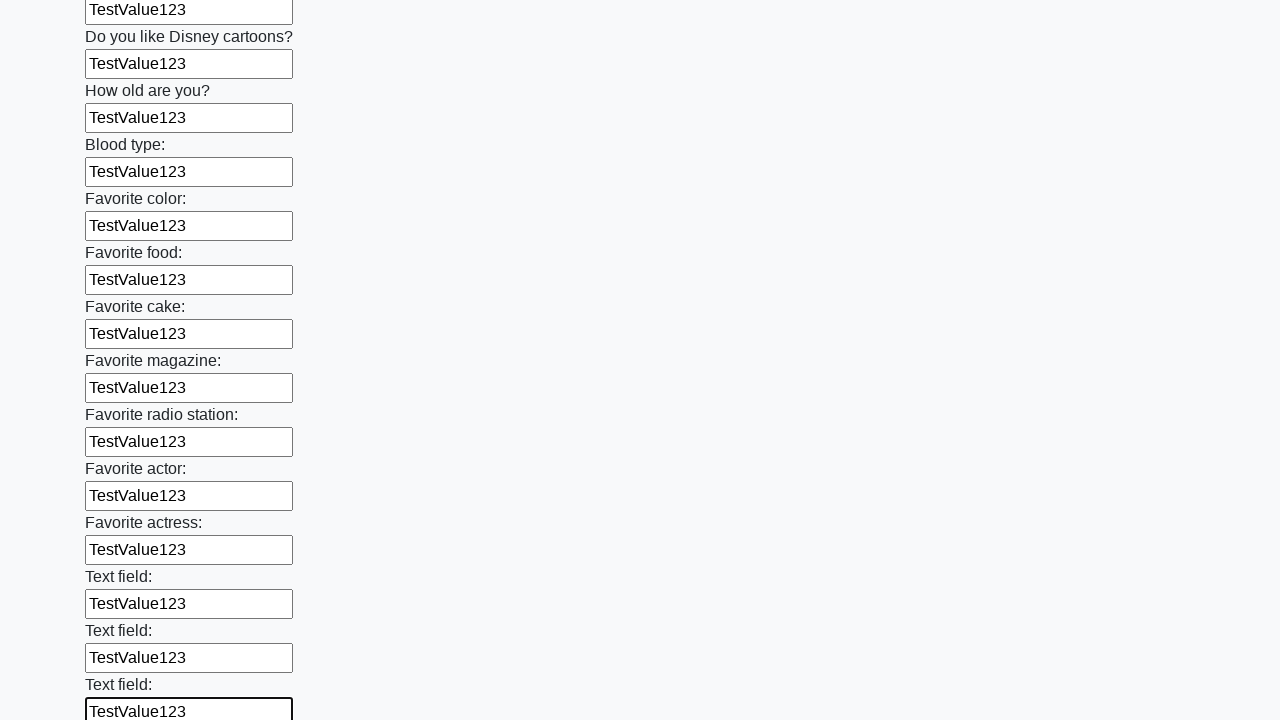

Filled an input field with 'TestValue123' on input >> nth=29
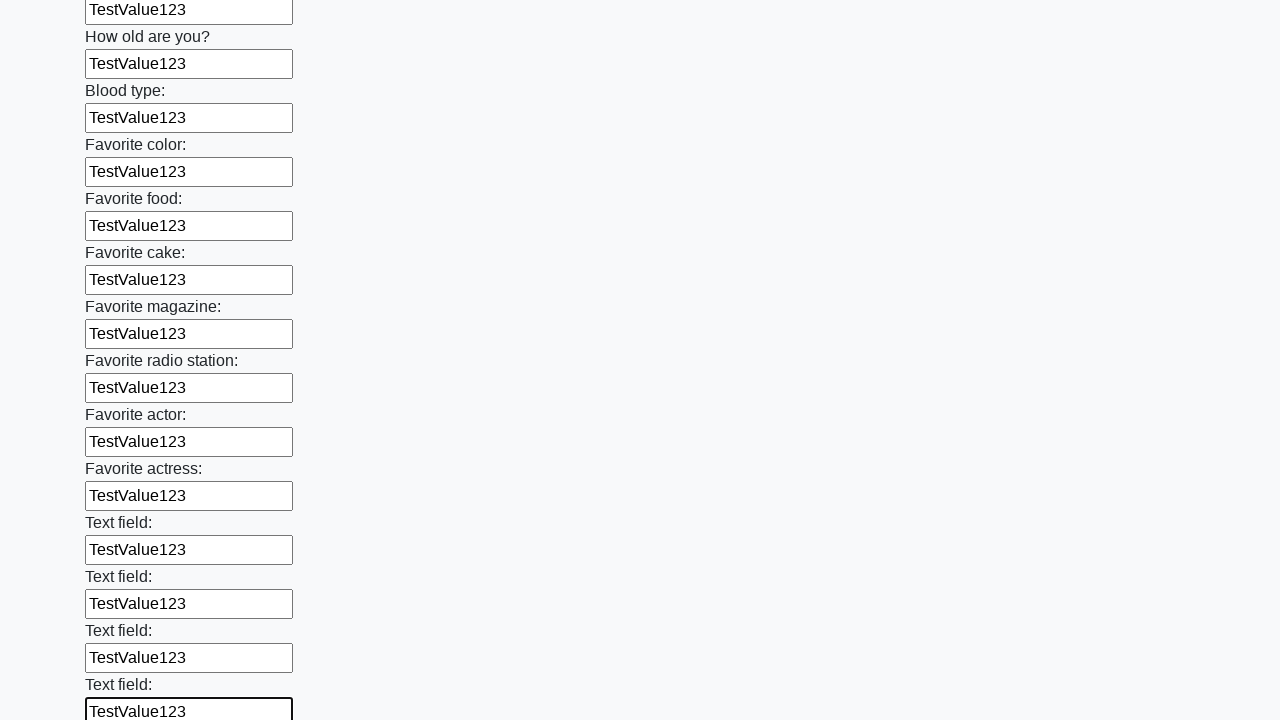

Filled an input field with 'TestValue123' on input >> nth=30
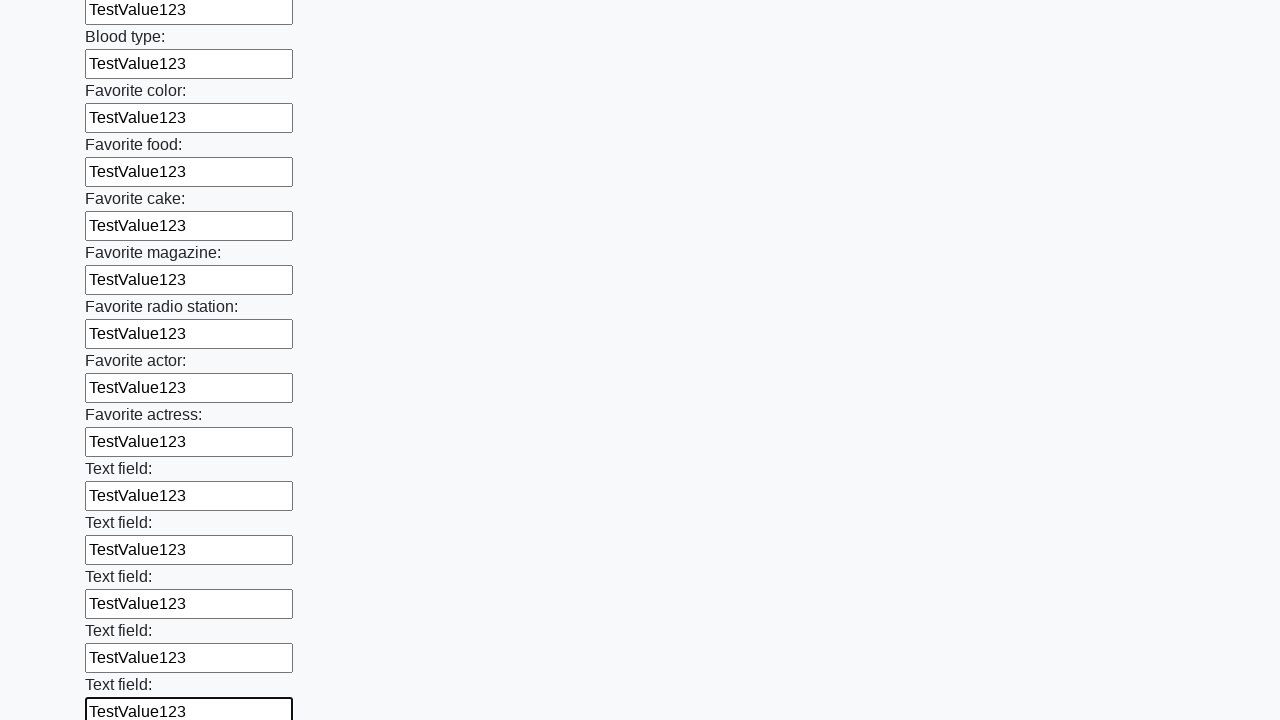

Filled an input field with 'TestValue123' on input >> nth=31
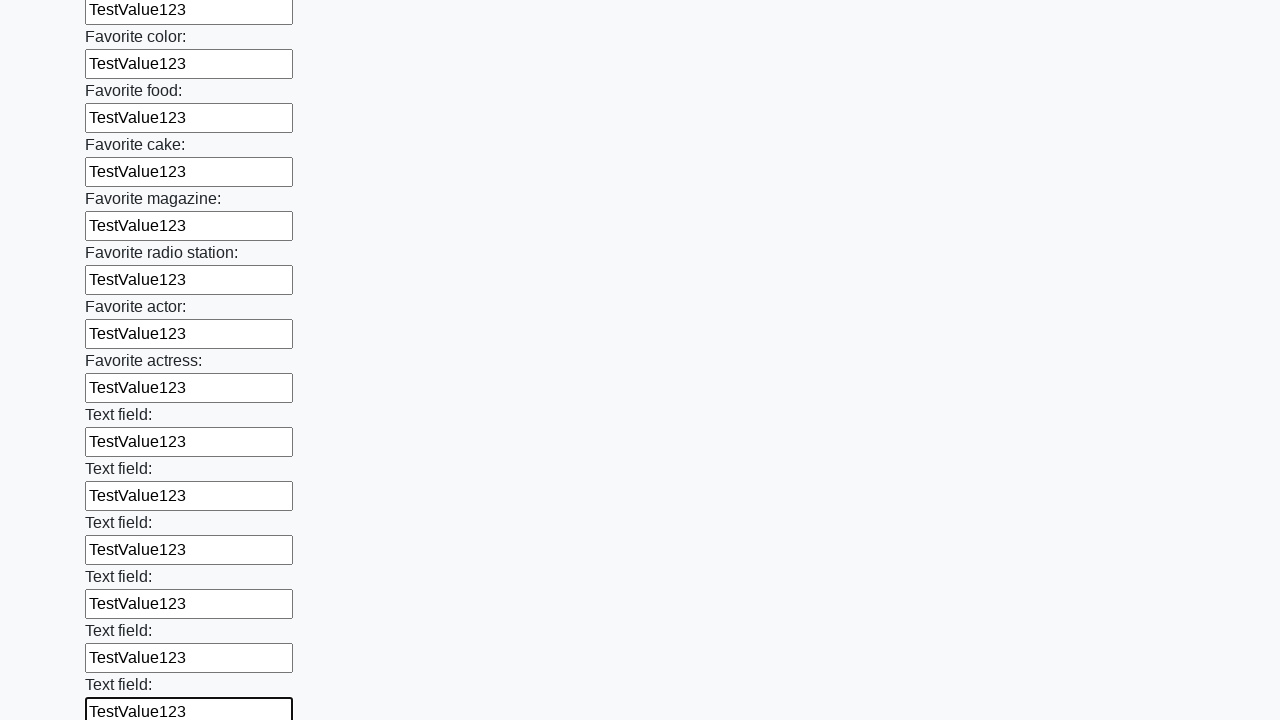

Filled an input field with 'TestValue123' on input >> nth=32
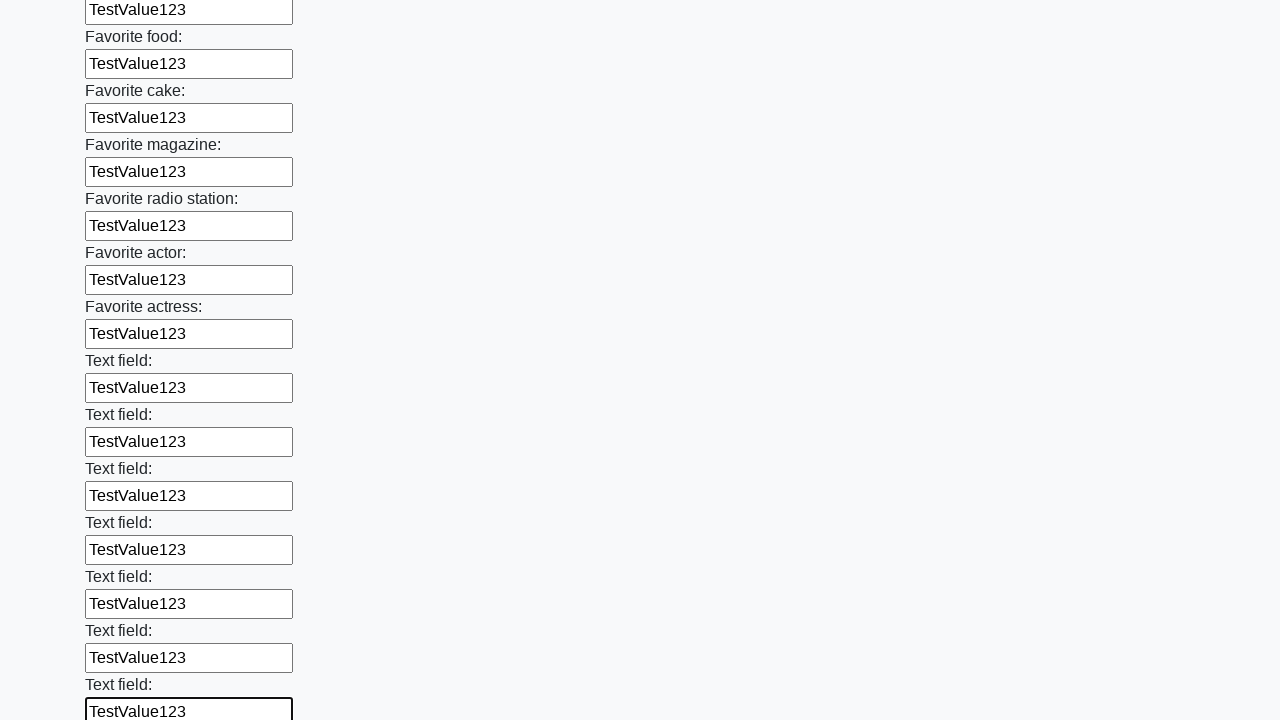

Filled an input field with 'TestValue123' on input >> nth=33
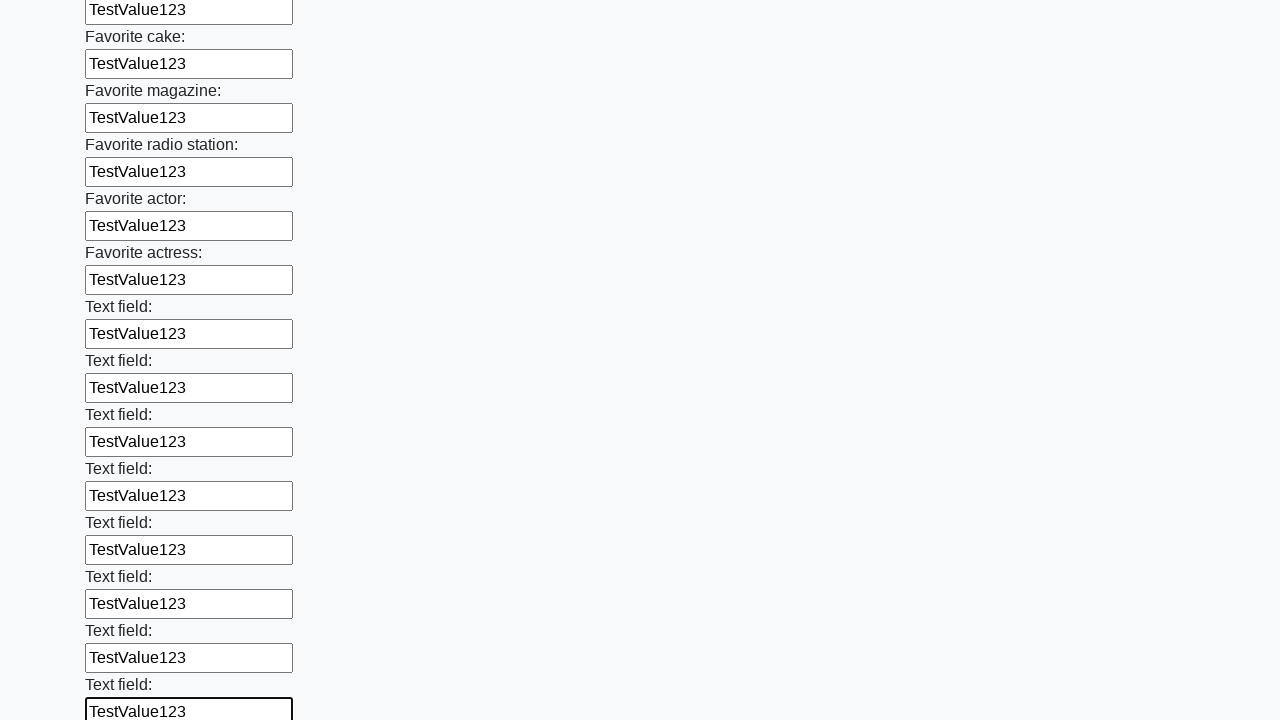

Filled an input field with 'TestValue123' on input >> nth=34
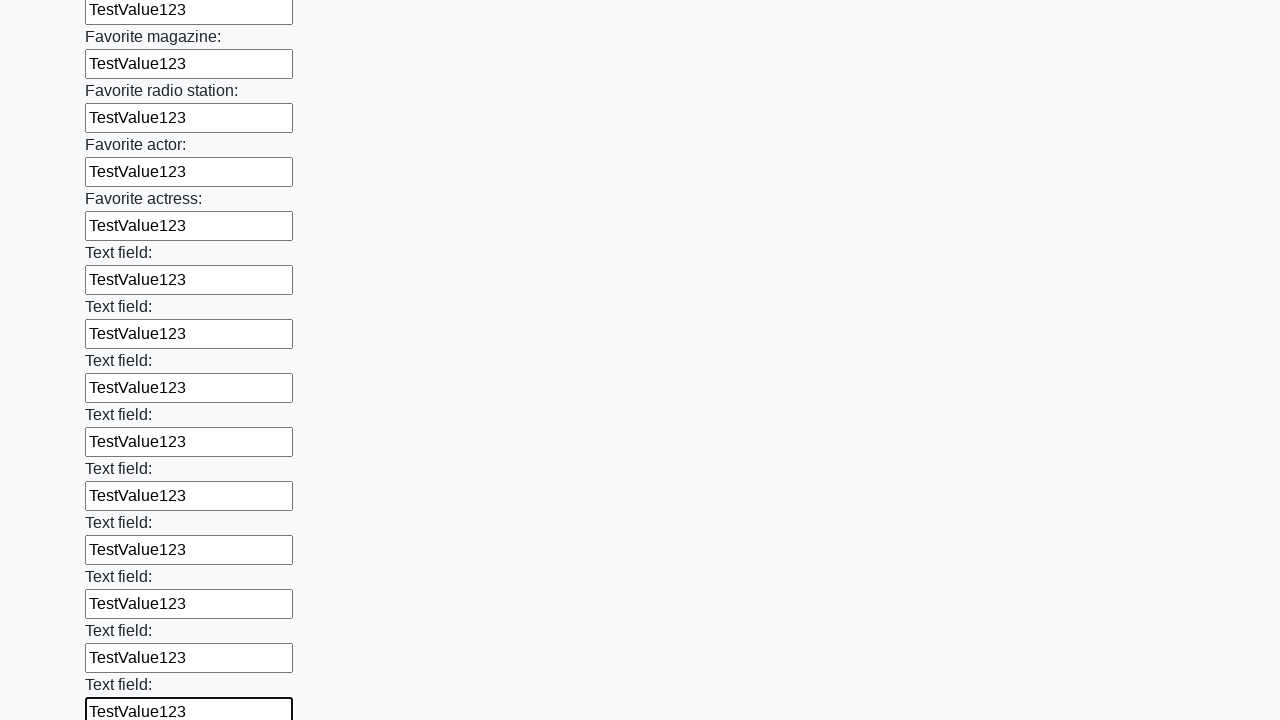

Filled an input field with 'TestValue123' on input >> nth=35
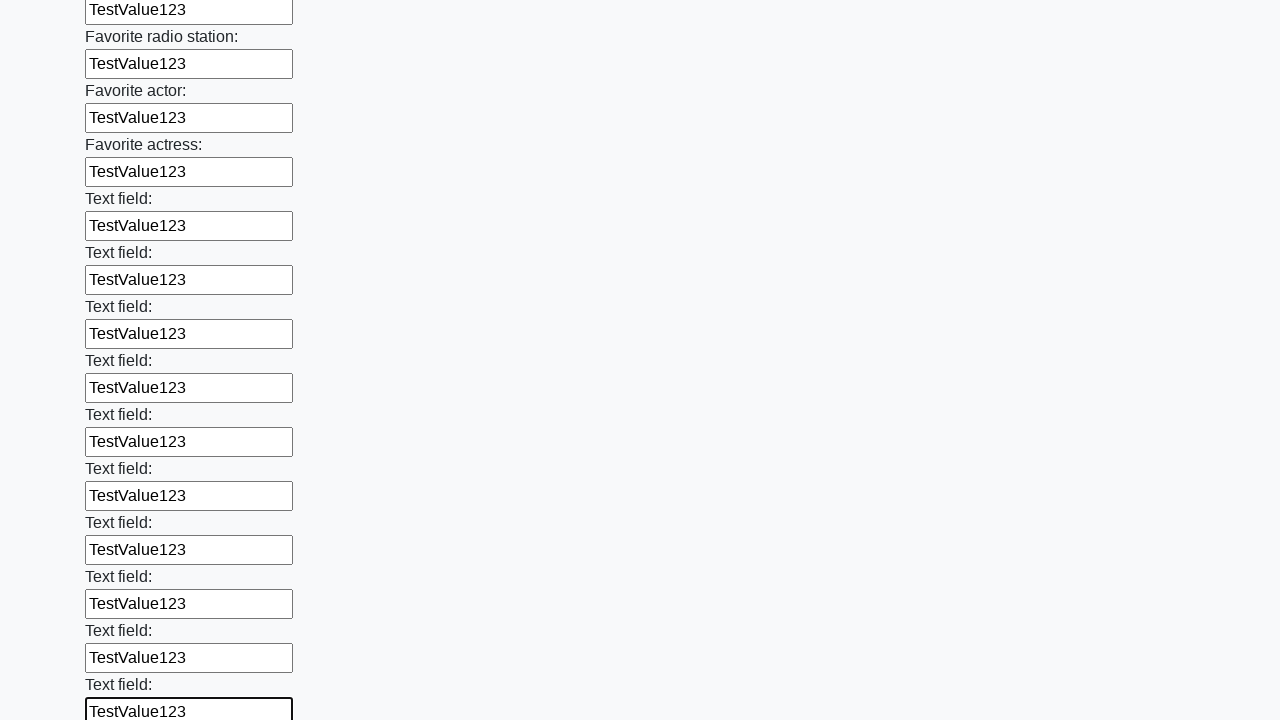

Filled an input field with 'TestValue123' on input >> nth=36
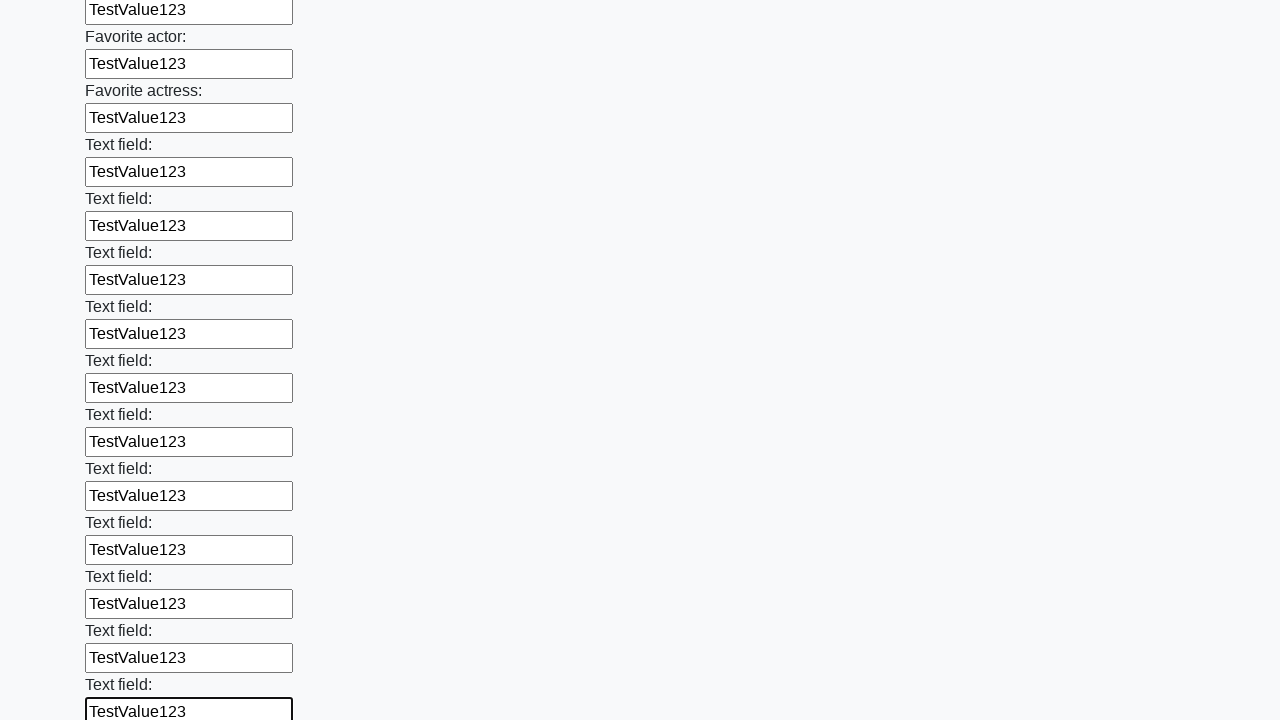

Filled an input field with 'TestValue123' on input >> nth=37
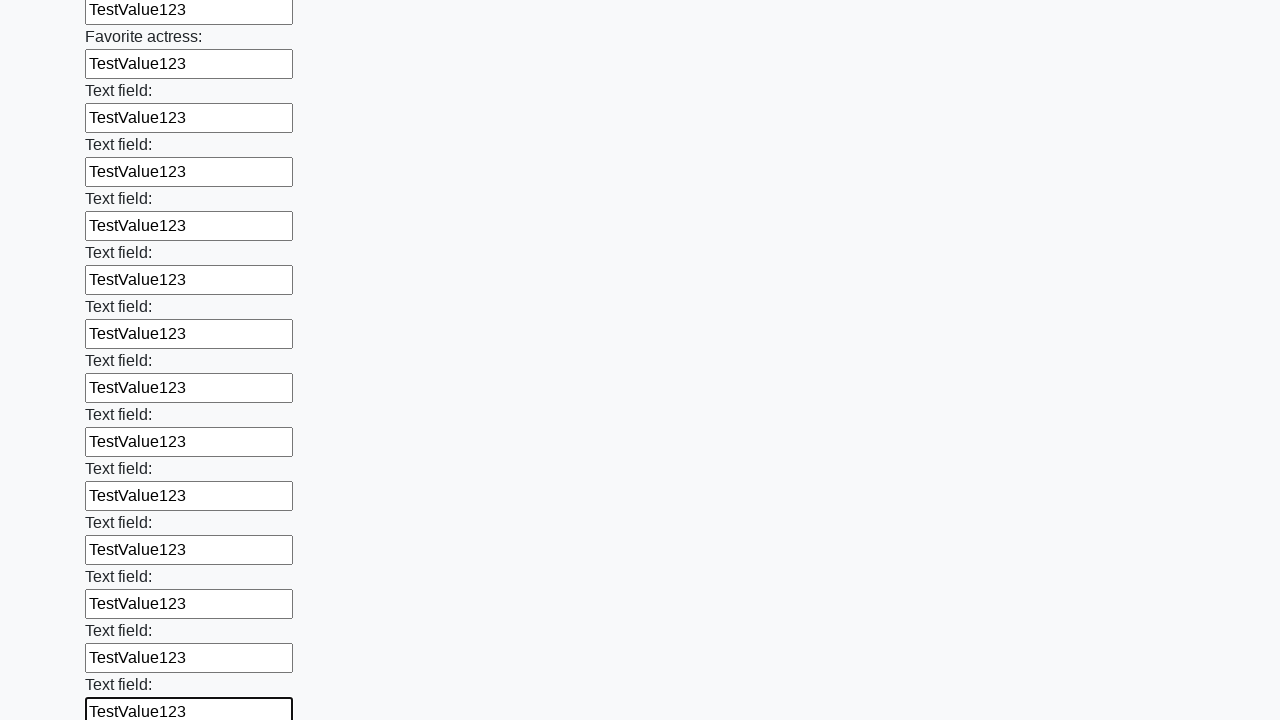

Filled an input field with 'TestValue123' on input >> nth=38
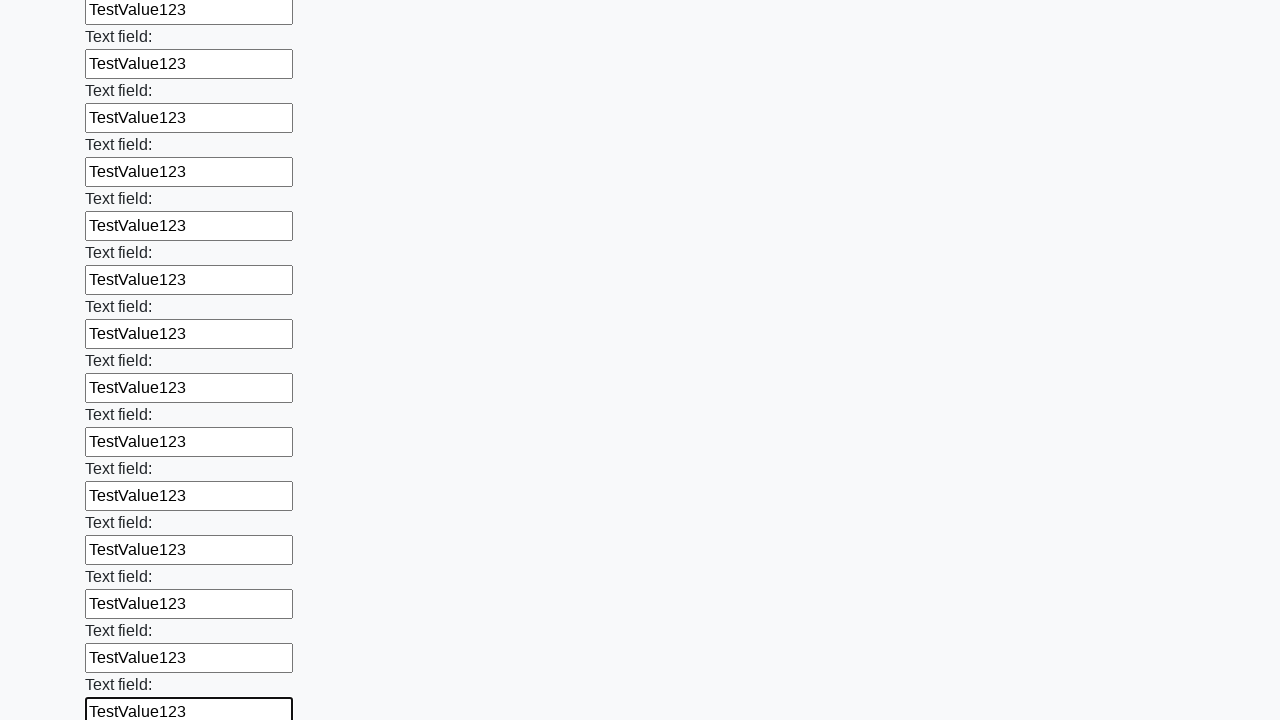

Filled an input field with 'TestValue123' on input >> nth=39
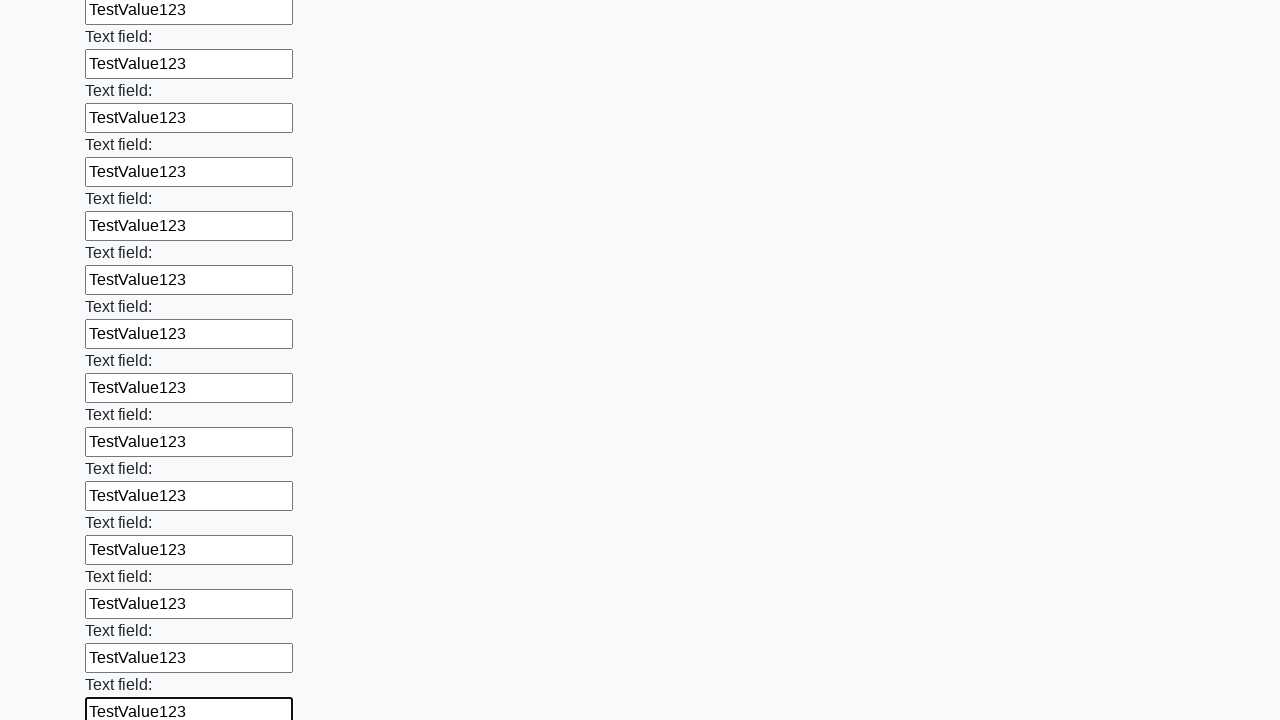

Filled an input field with 'TestValue123' on input >> nth=40
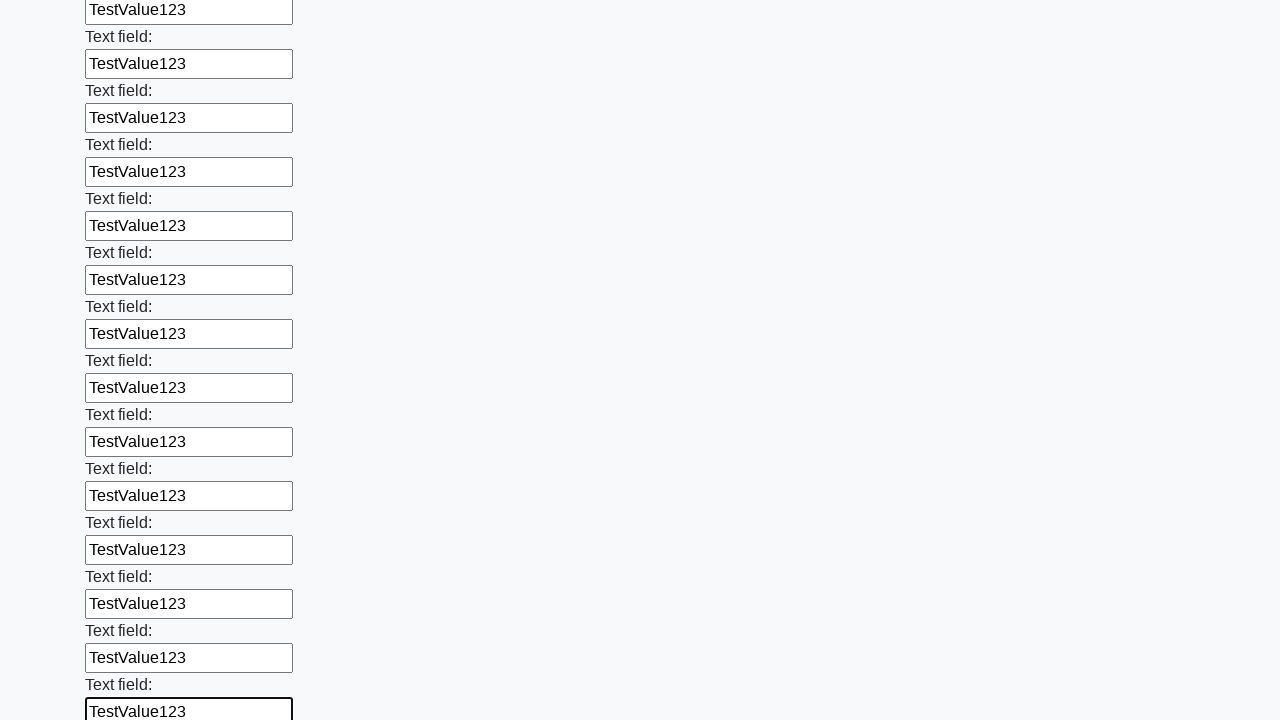

Filled an input field with 'TestValue123' on input >> nth=41
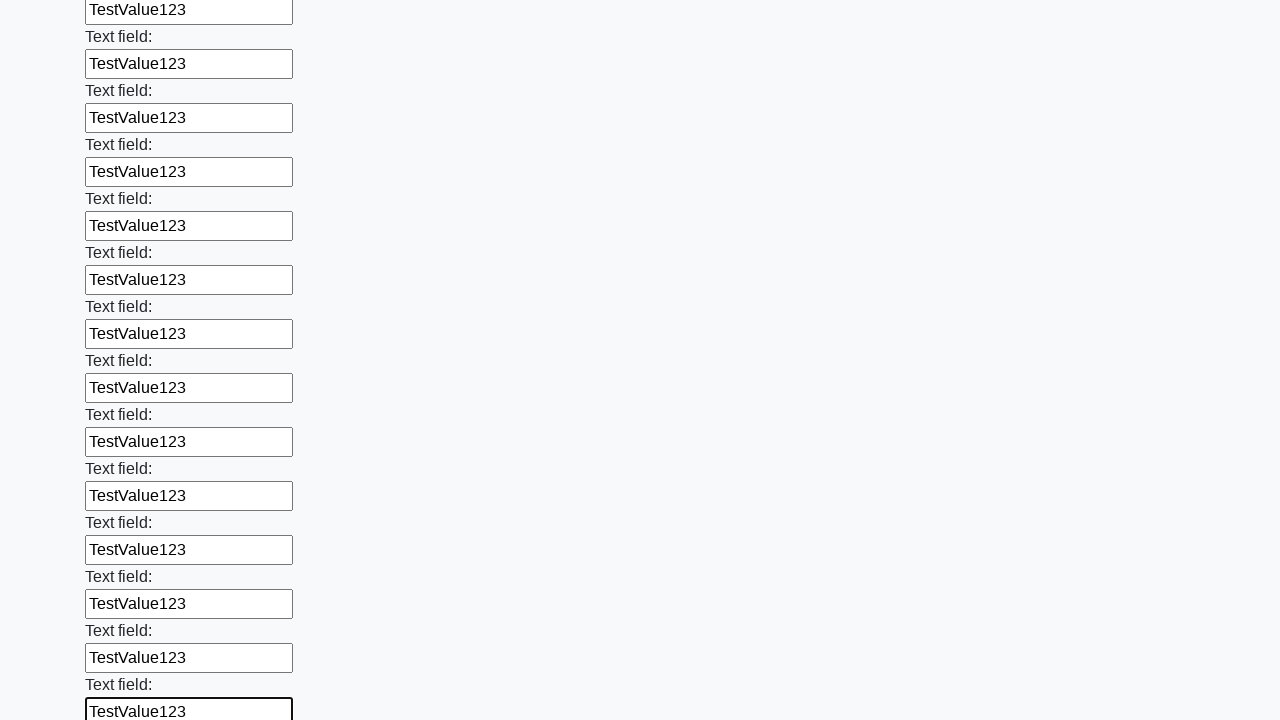

Filled an input field with 'TestValue123' on input >> nth=42
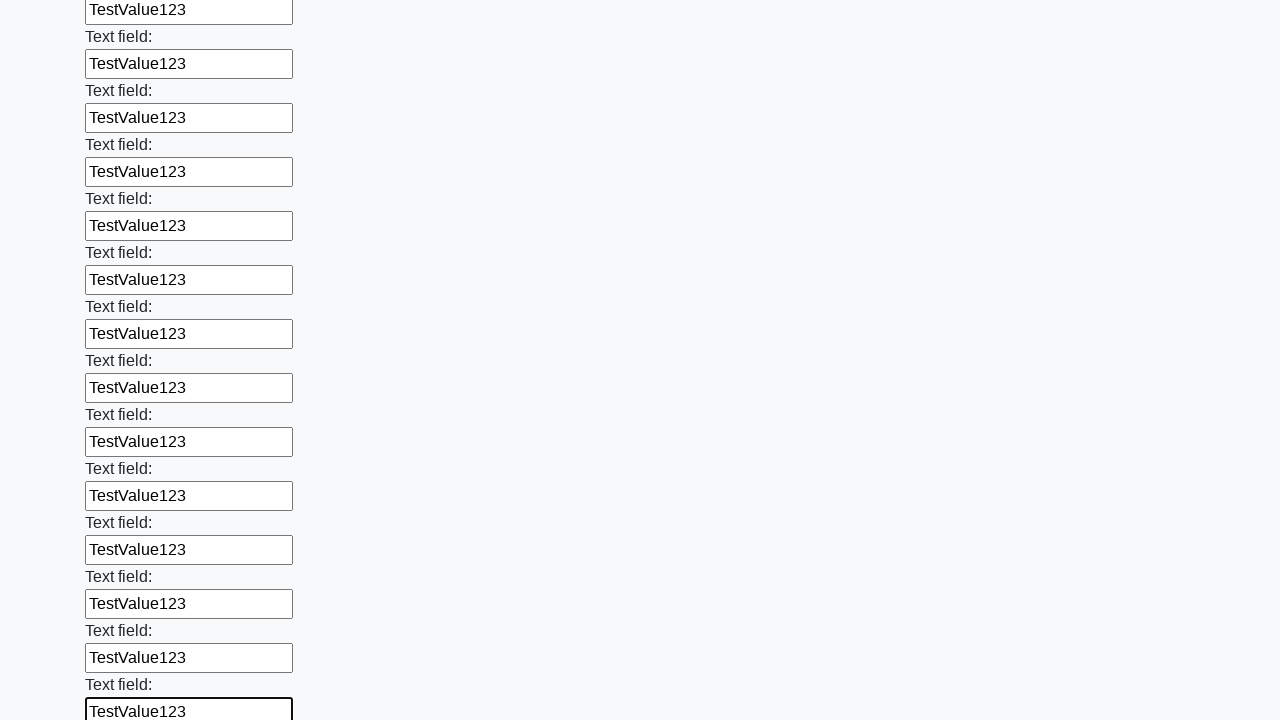

Filled an input field with 'TestValue123' on input >> nth=43
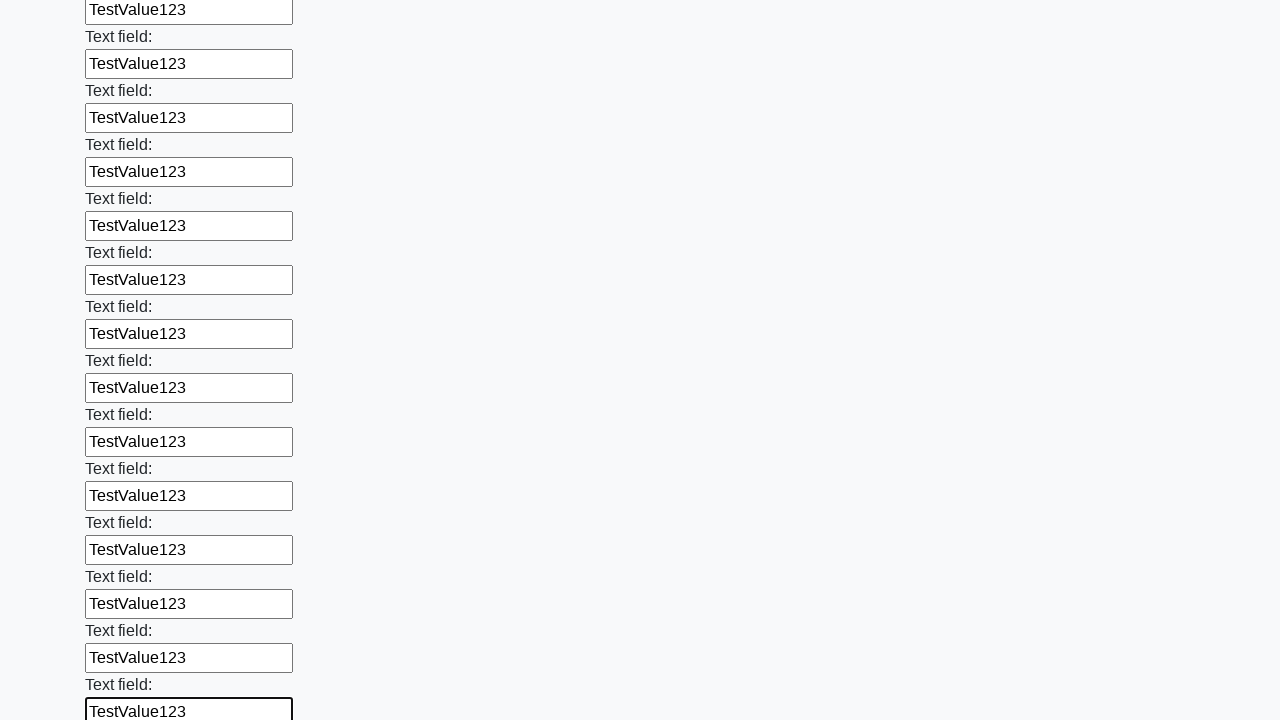

Filled an input field with 'TestValue123' on input >> nth=44
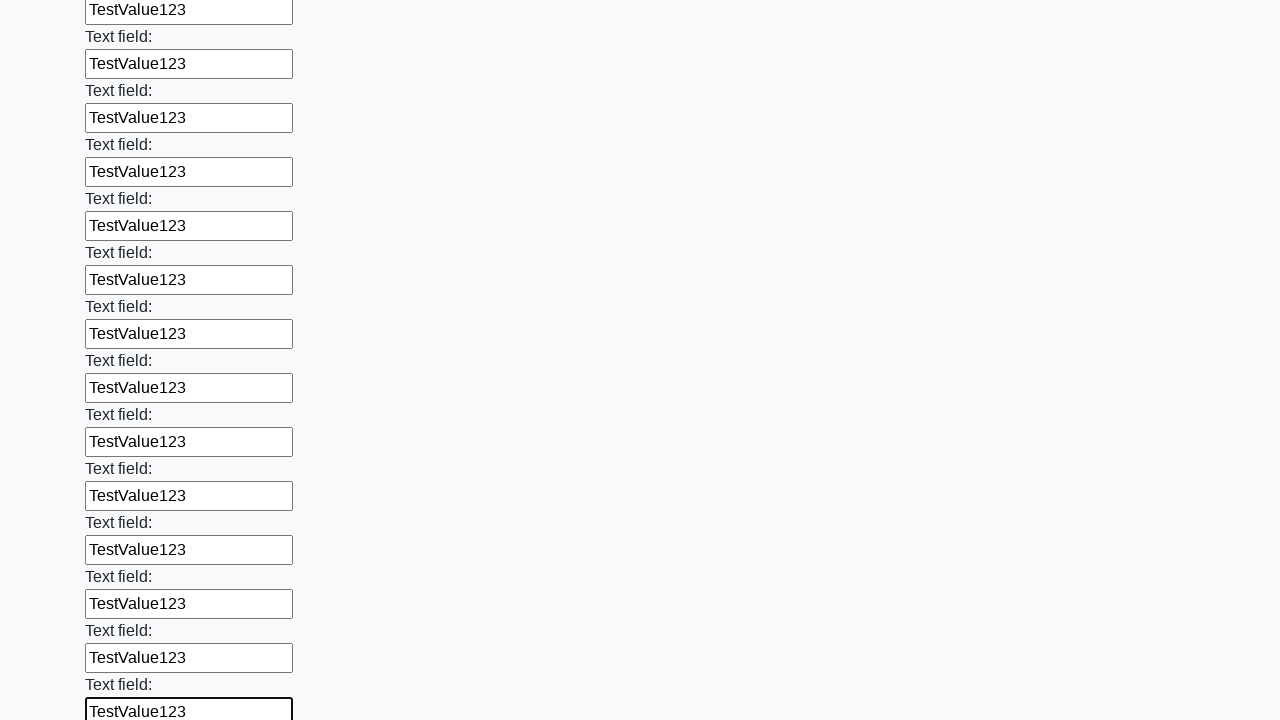

Filled an input field with 'TestValue123' on input >> nth=45
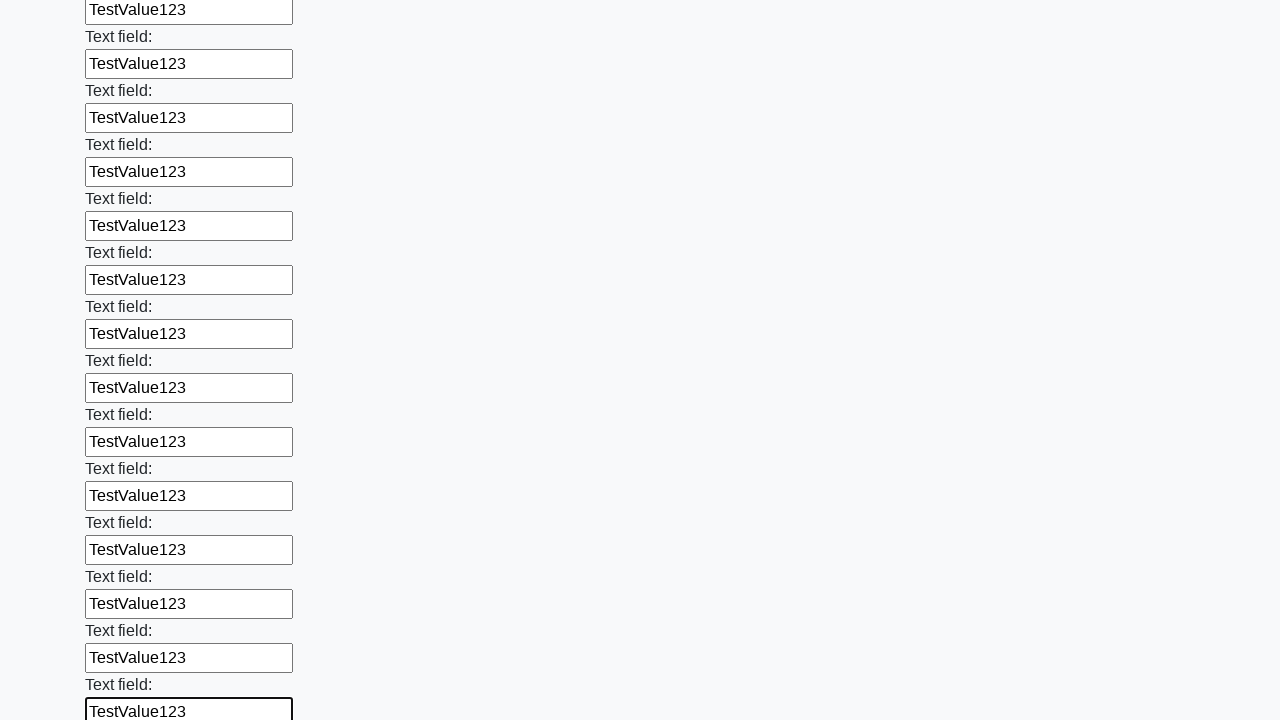

Filled an input field with 'TestValue123' on input >> nth=46
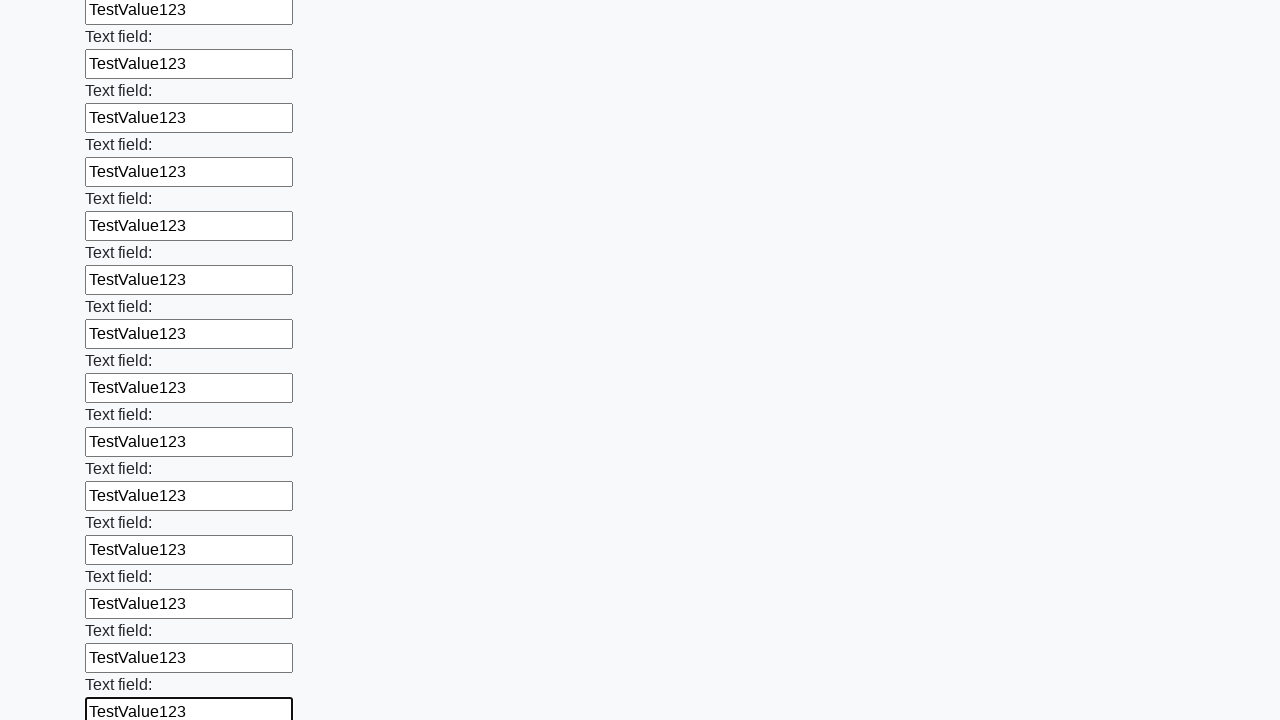

Filled an input field with 'TestValue123' on input >> nth=47
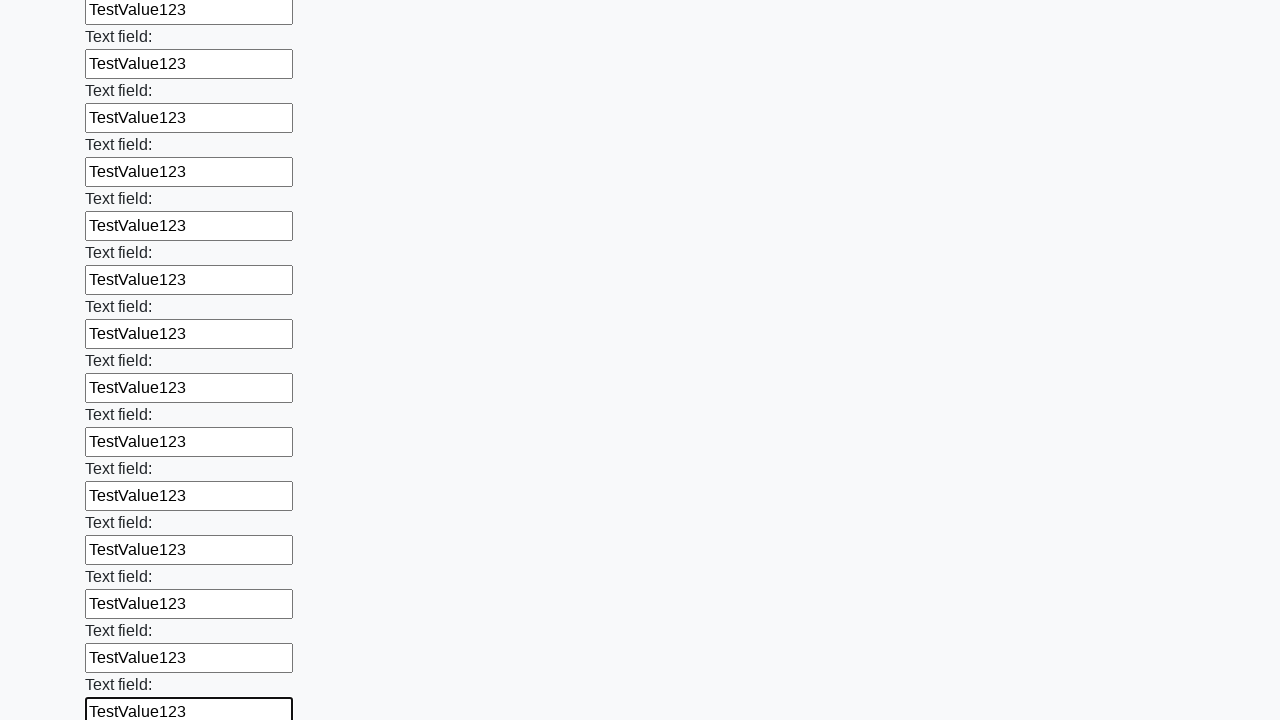

Filled an input field with 'TestValue123' on input >> nth=48
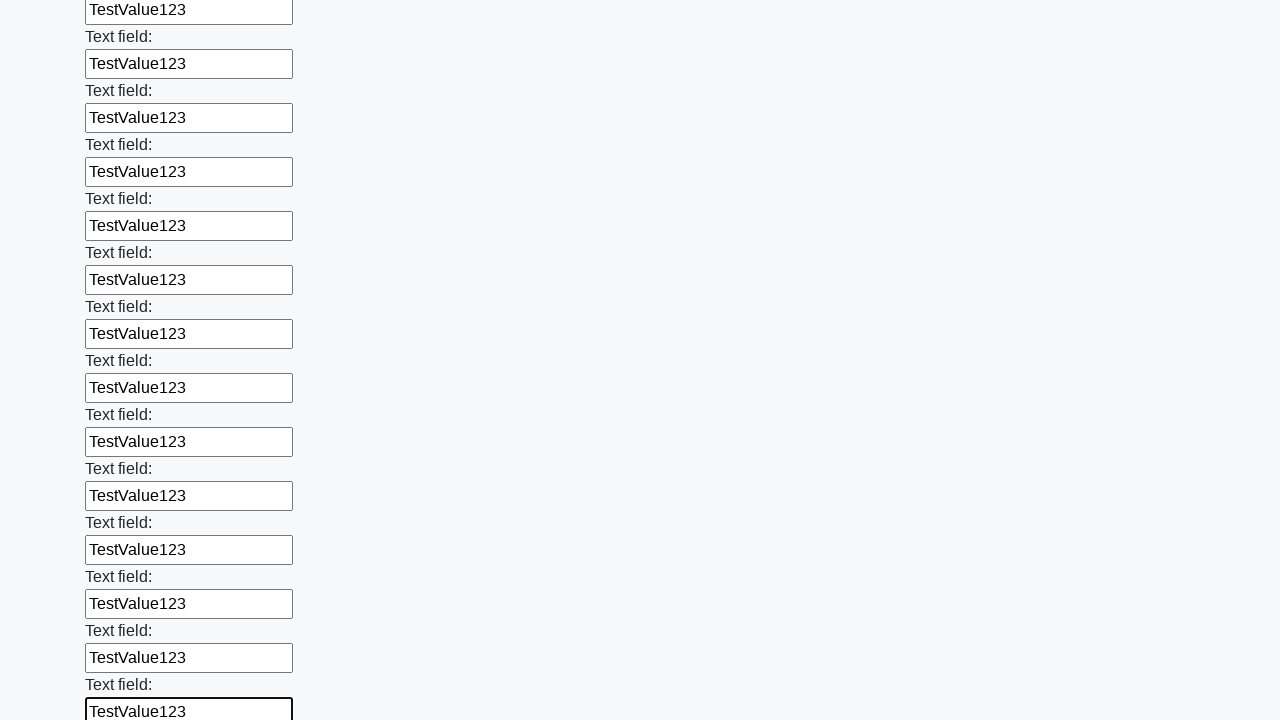

Filled an input field with 'TestValue123' on input >> nth=49
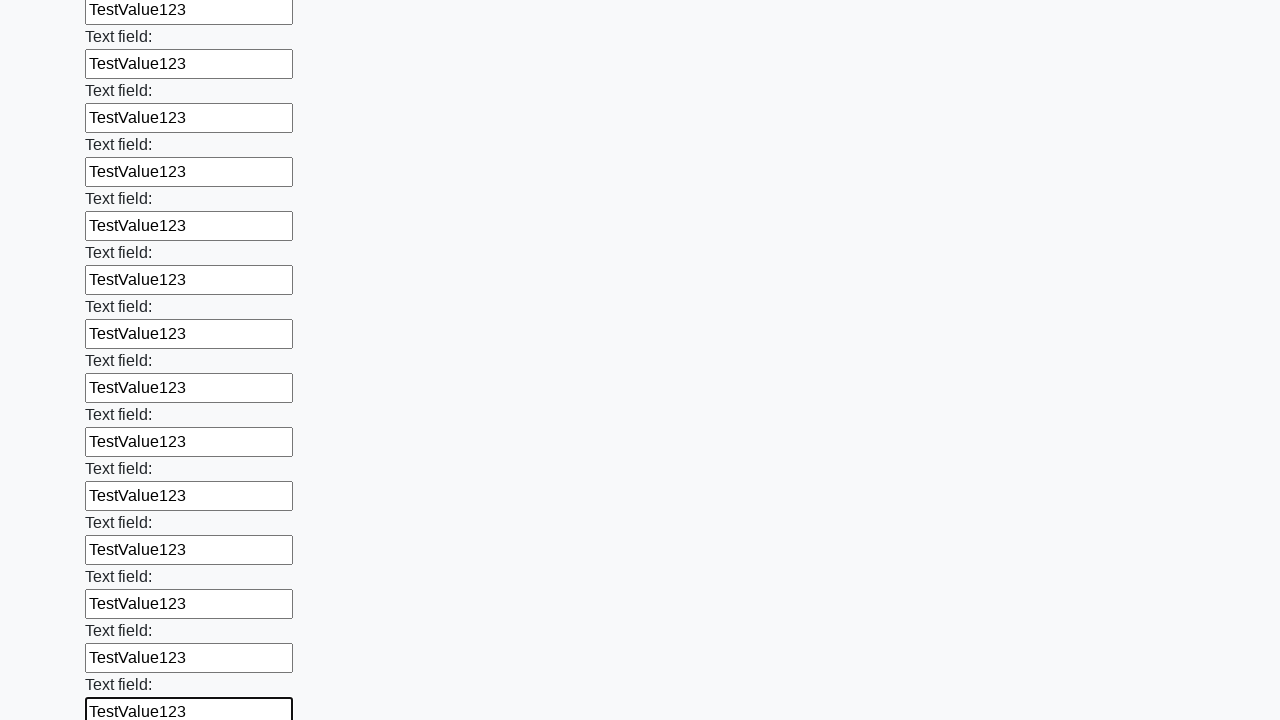

Filled an input field with 'TestValue123' on input >> nth=50
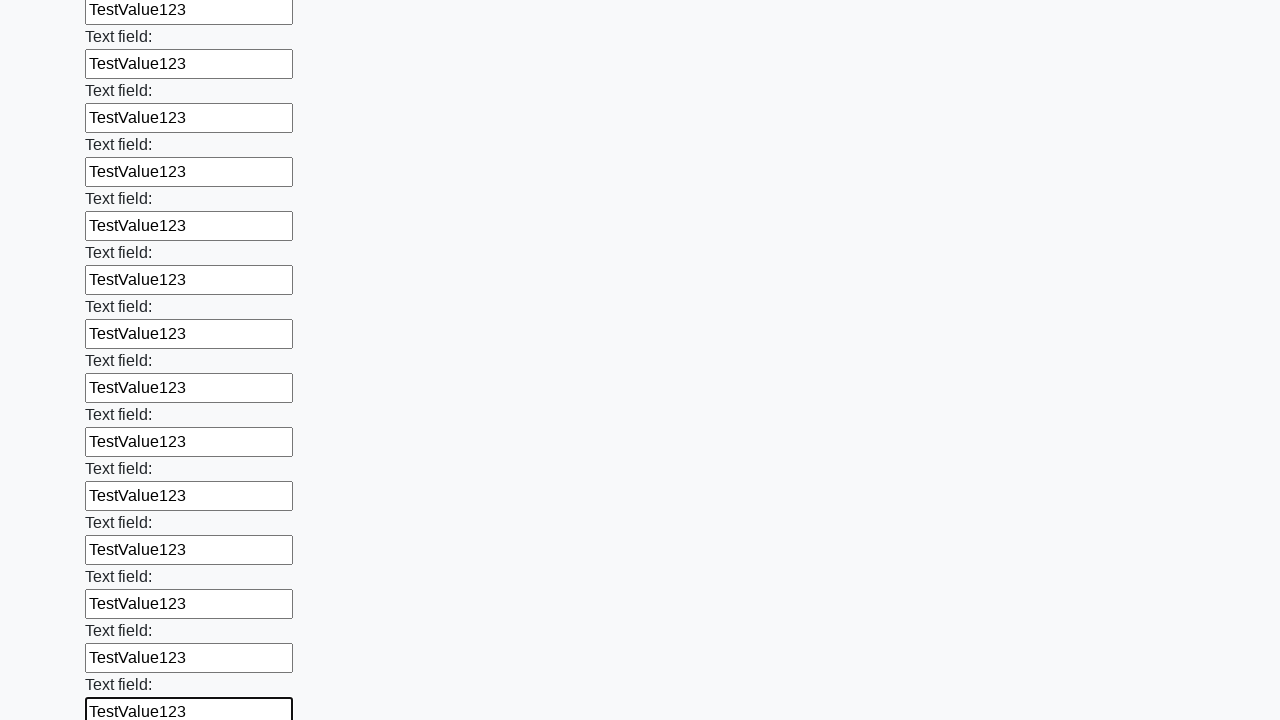

Filled an input field with 'TestValue123' on input >> nth=51
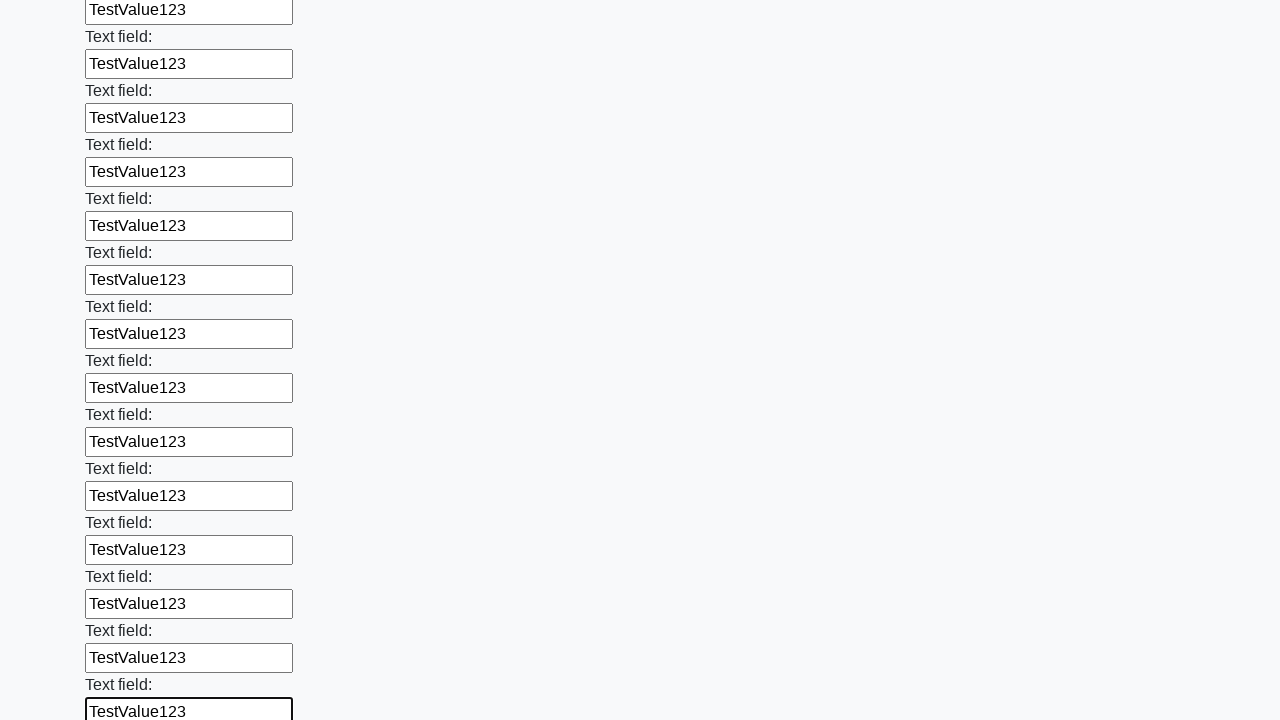

Filled an input field with 'TestValue123' on input >> nth=52
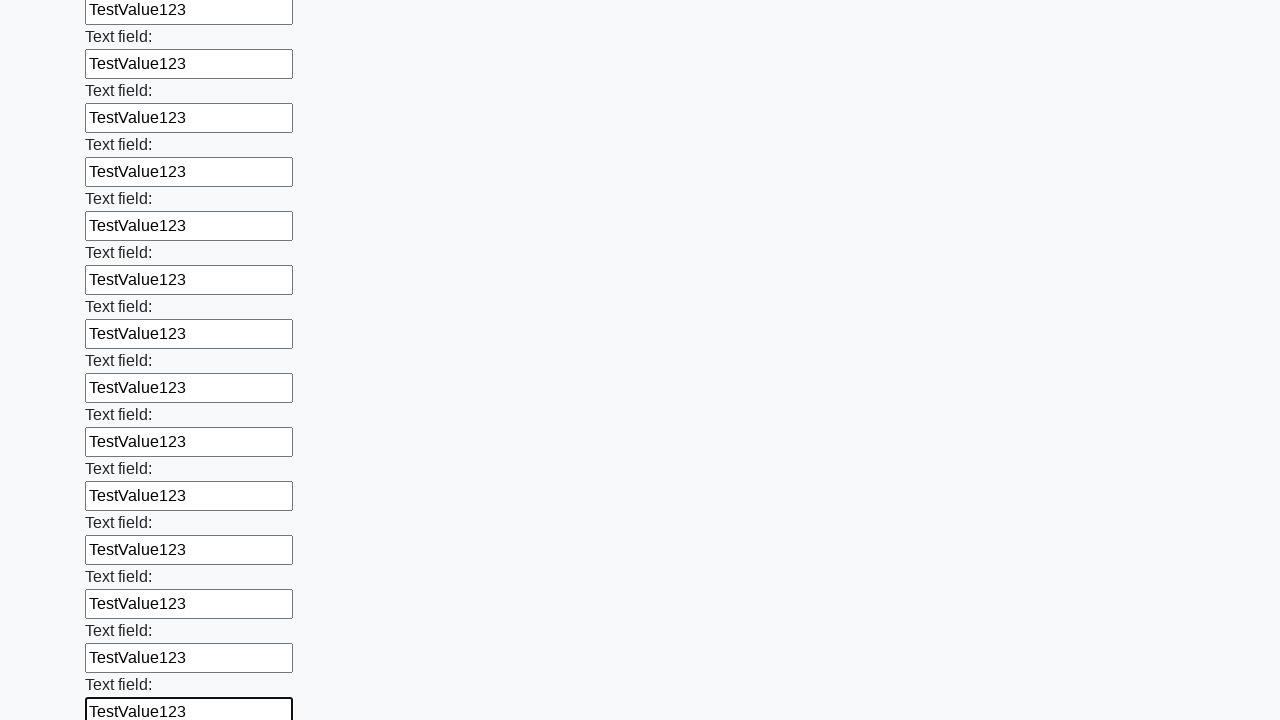

Filled an input field with 'TestValue123' on input >> nth=53
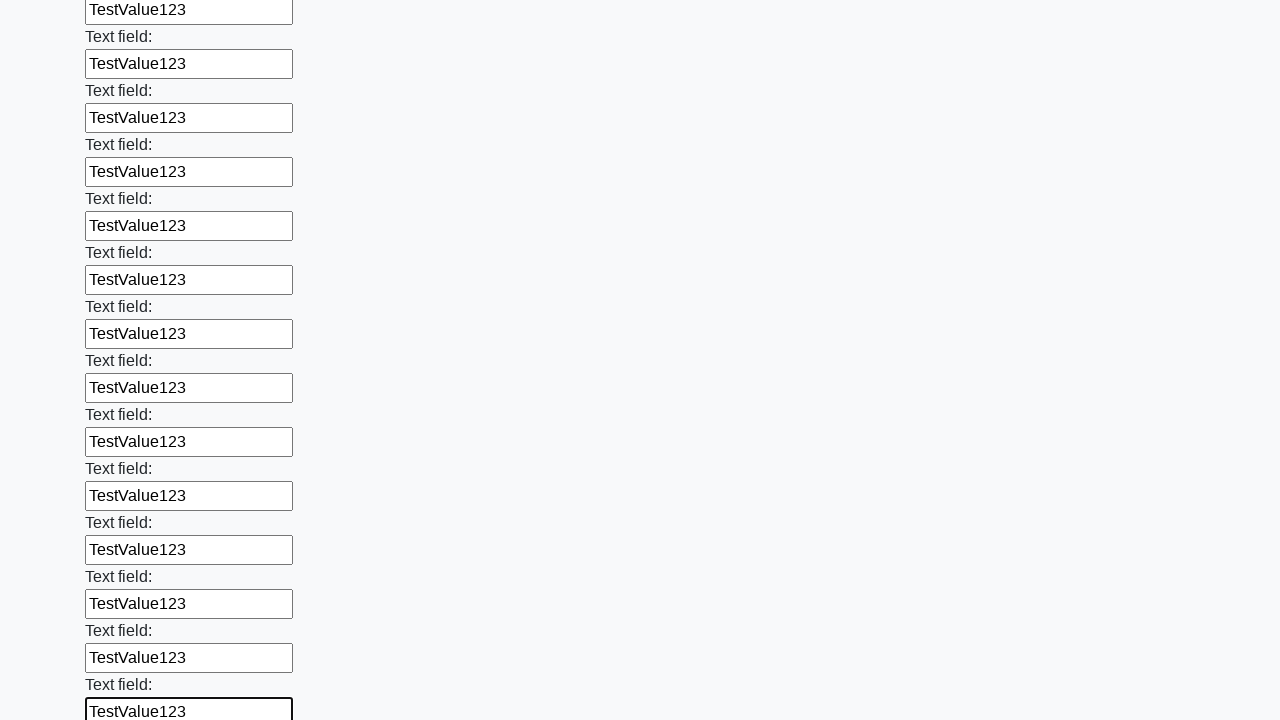

Filled an input field with 'TestValue123' on input >> nth=54
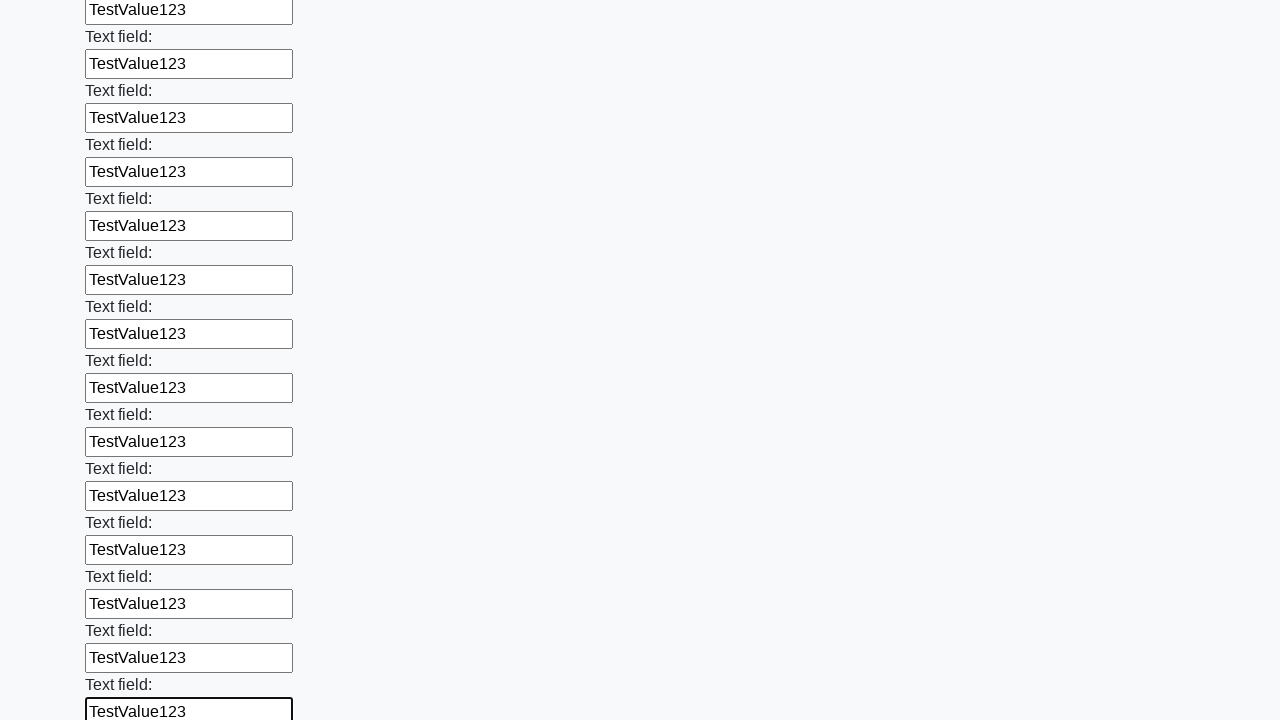

Filled an input field with 'TestValue123' on input >> nth=55
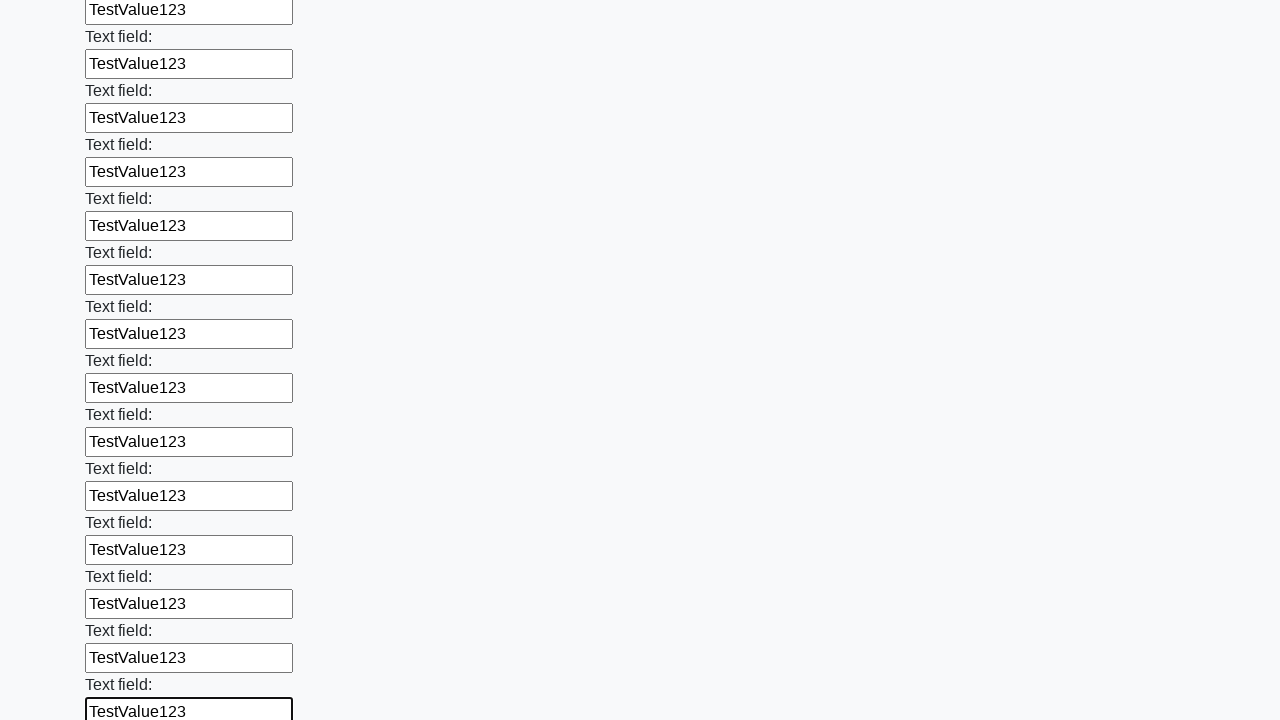

Filled an input field with 'TestValue123' on input >> nth=56
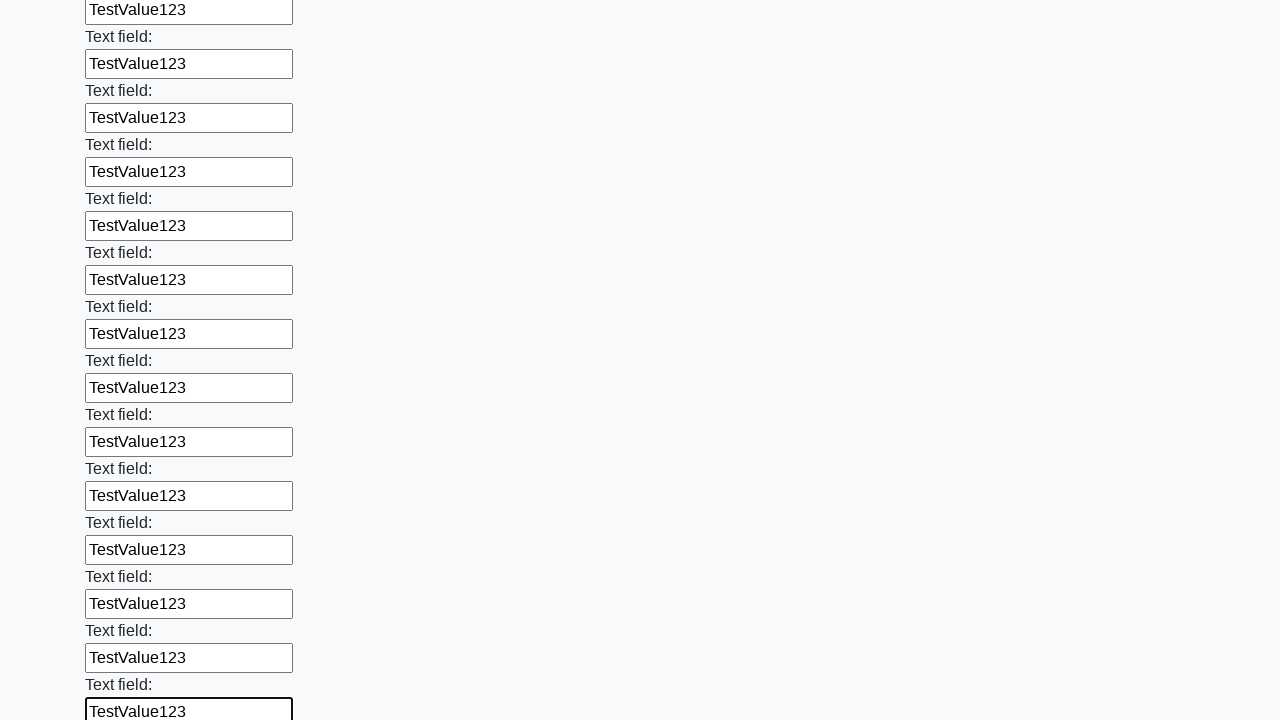

Filled an input field with 'TestValue123' on input >> nth=57
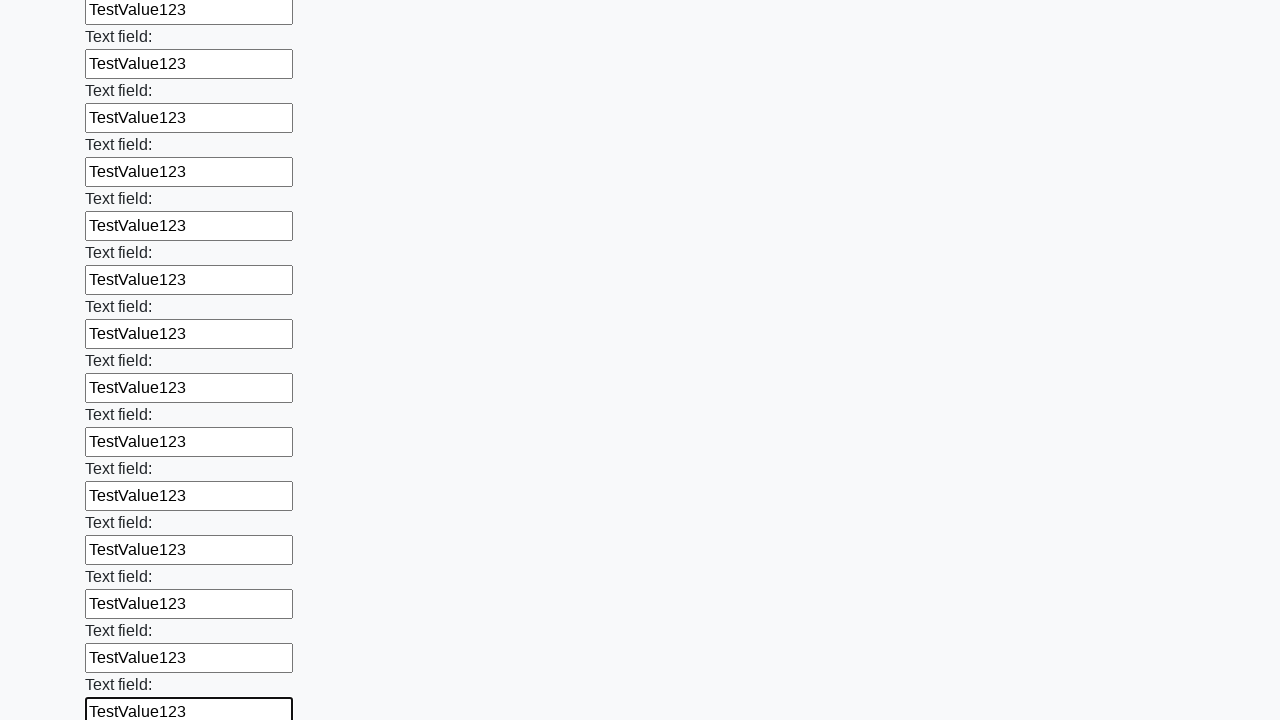

Filled an input field with 'TestValue123' on input >> nth=58
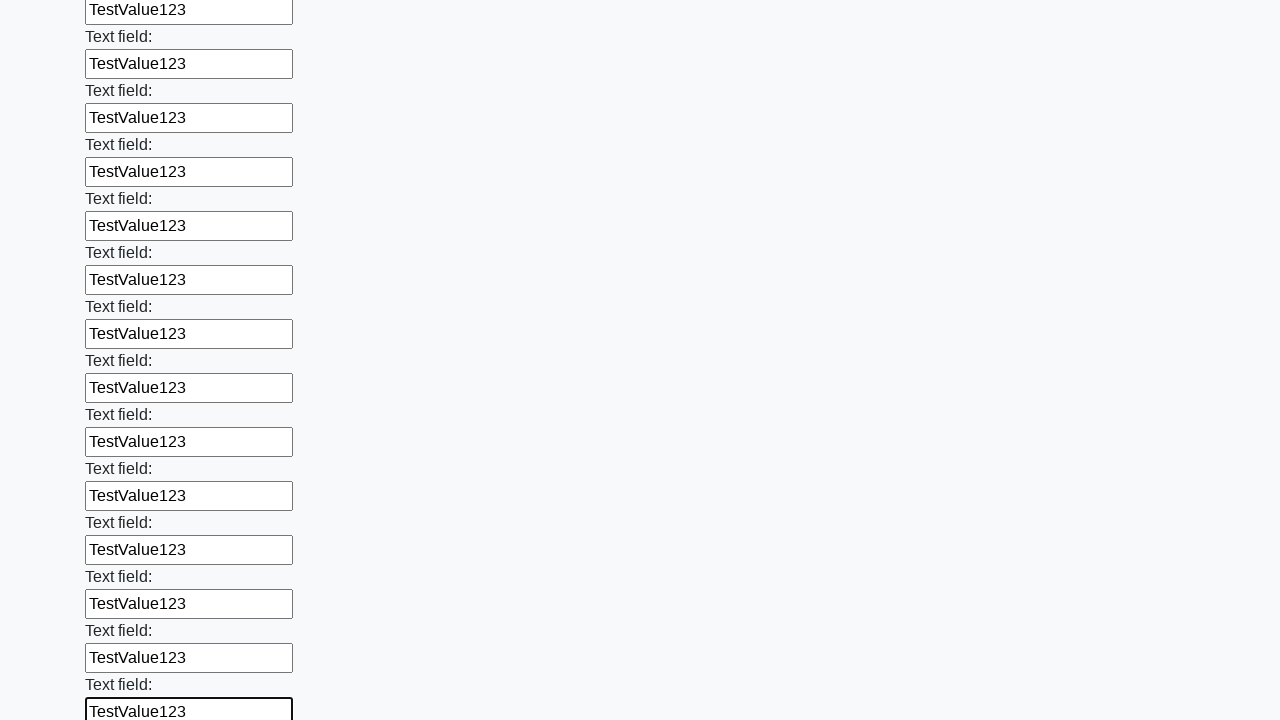

Filled an input field with 'TestValue123' on input >> nth=59
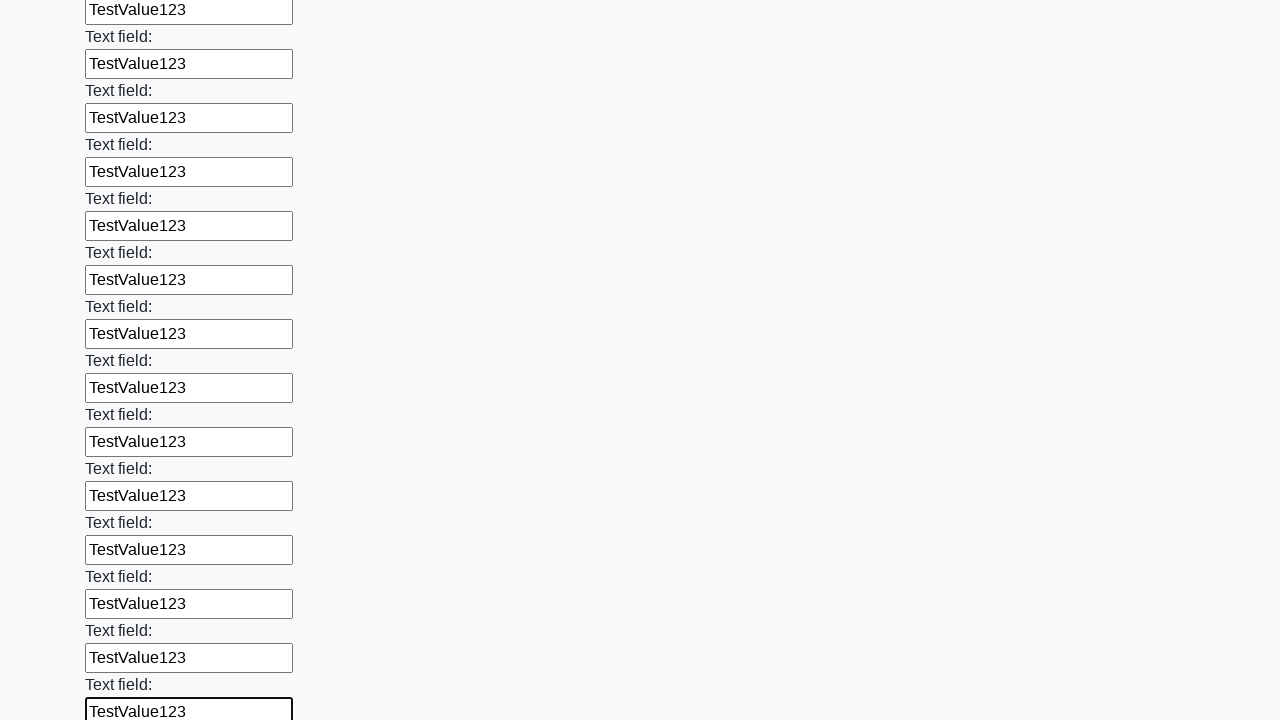

Filled an input field with 'TestValue123' on input >> nth=60
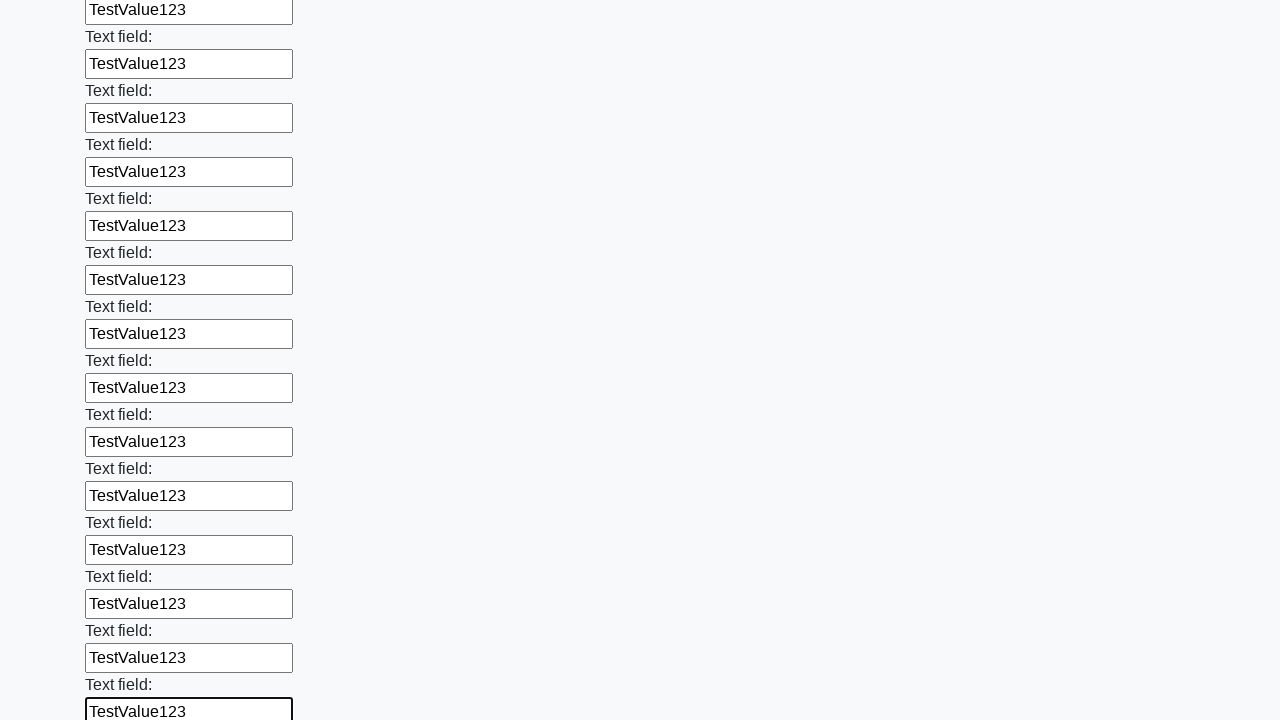

Filled an input field with 'TestValue123' on input >> nth=61
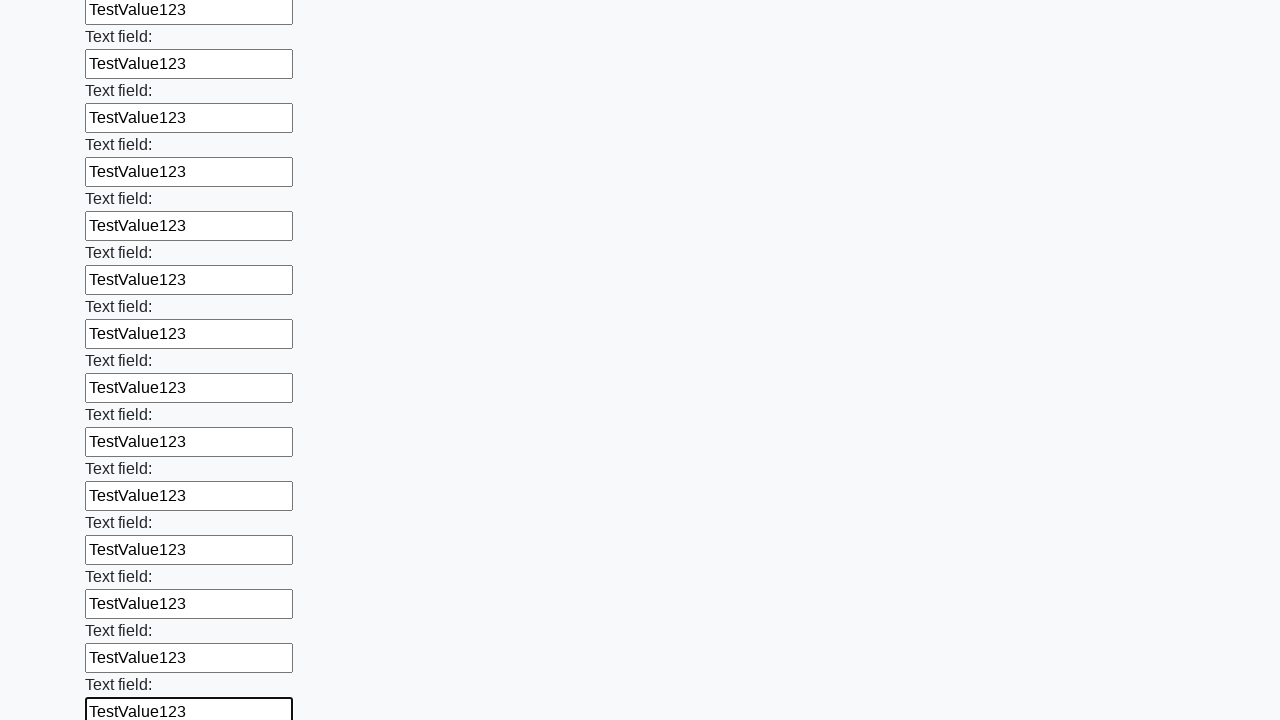

Filled an input field with 'TestValue123' on input >> nth=62
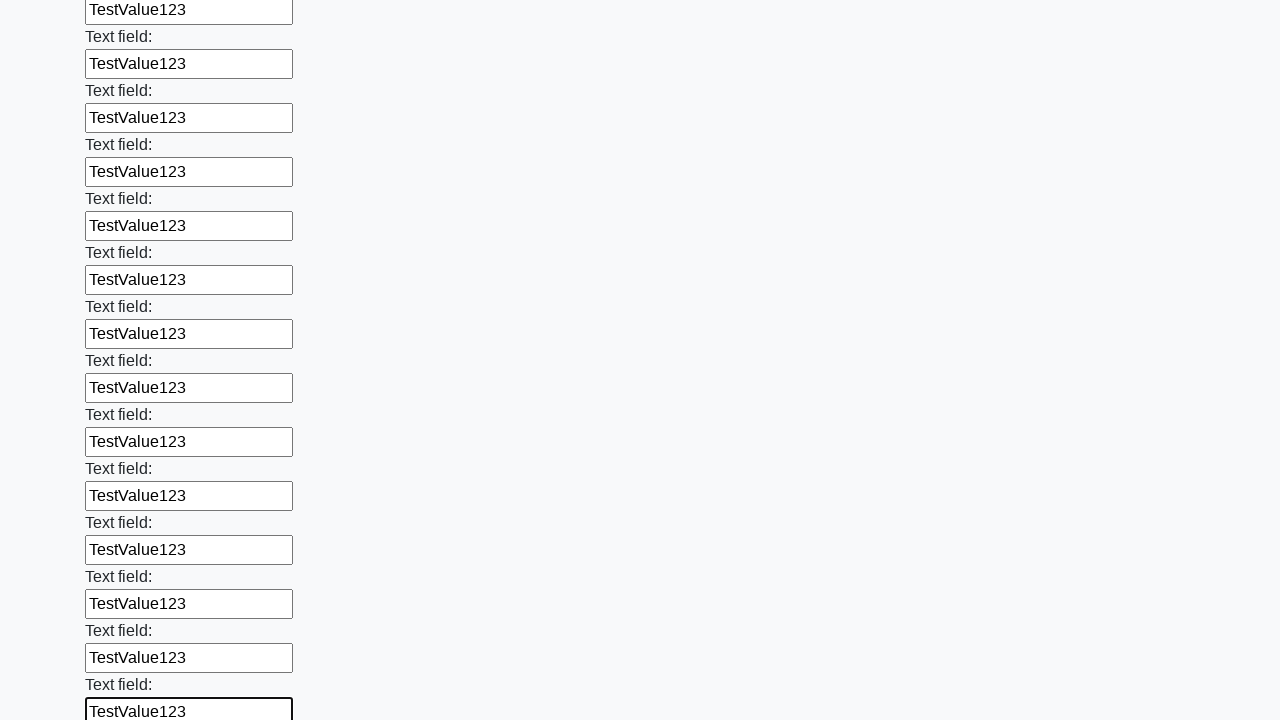

Filled an input field with 'TestValue123' on input >> nth=63
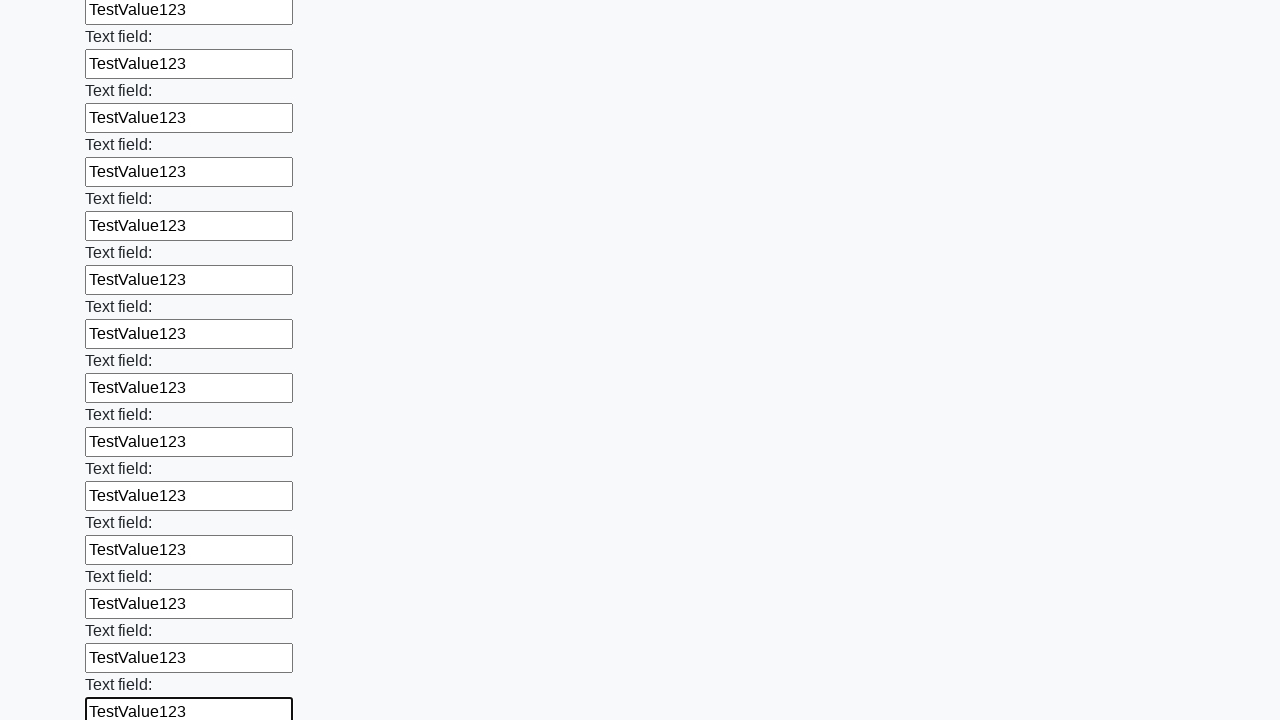

Filled an input field with 'TestValue123' on input >> nth=64
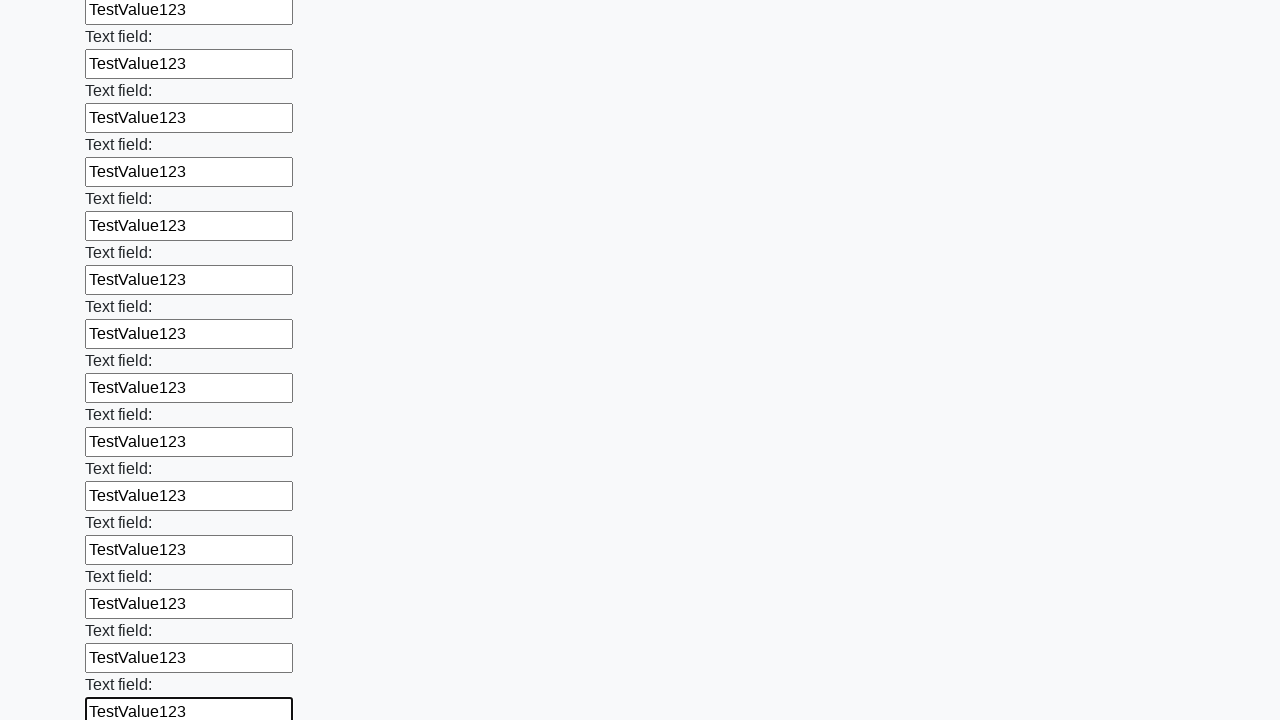

Filled an input field with 'TestValue123' on input >> nth=65
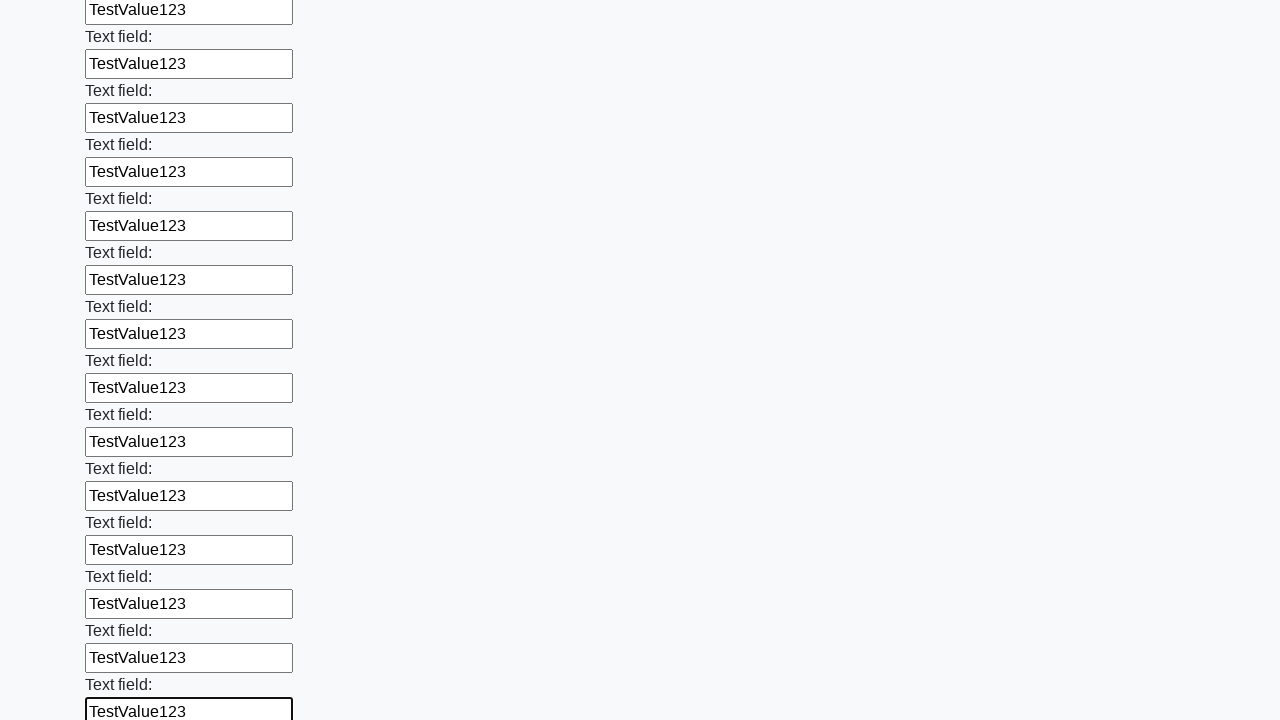

Filled an input field with 'TestValue123' on input >> nth=66
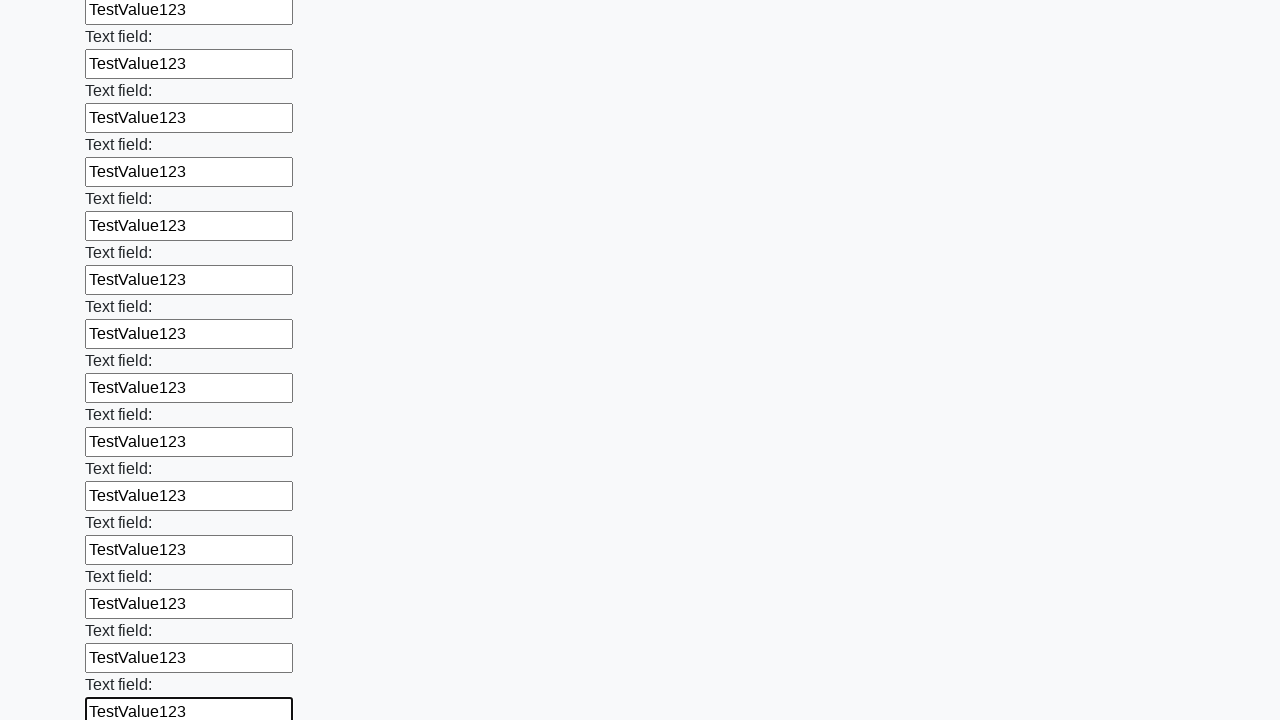

Filled an input field with 'TestValue123' on input >> nth=67
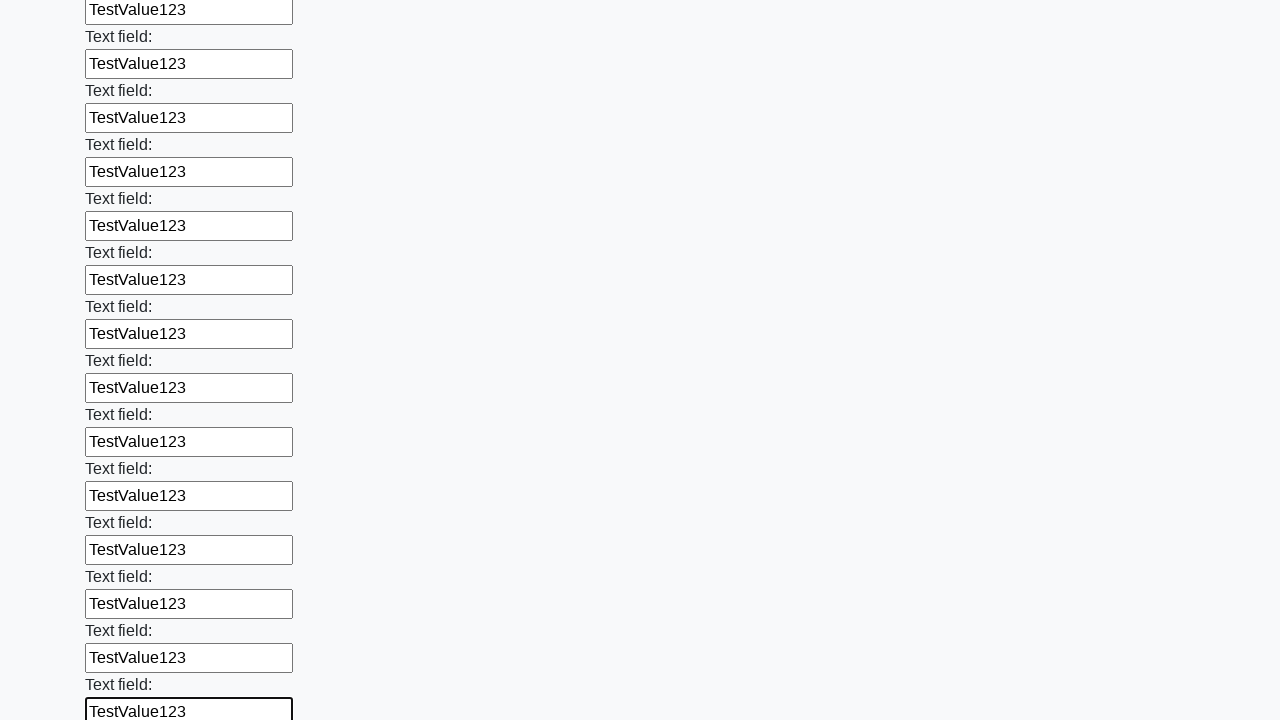

Filled an input field with 'TestValue123' on input >> nth=68
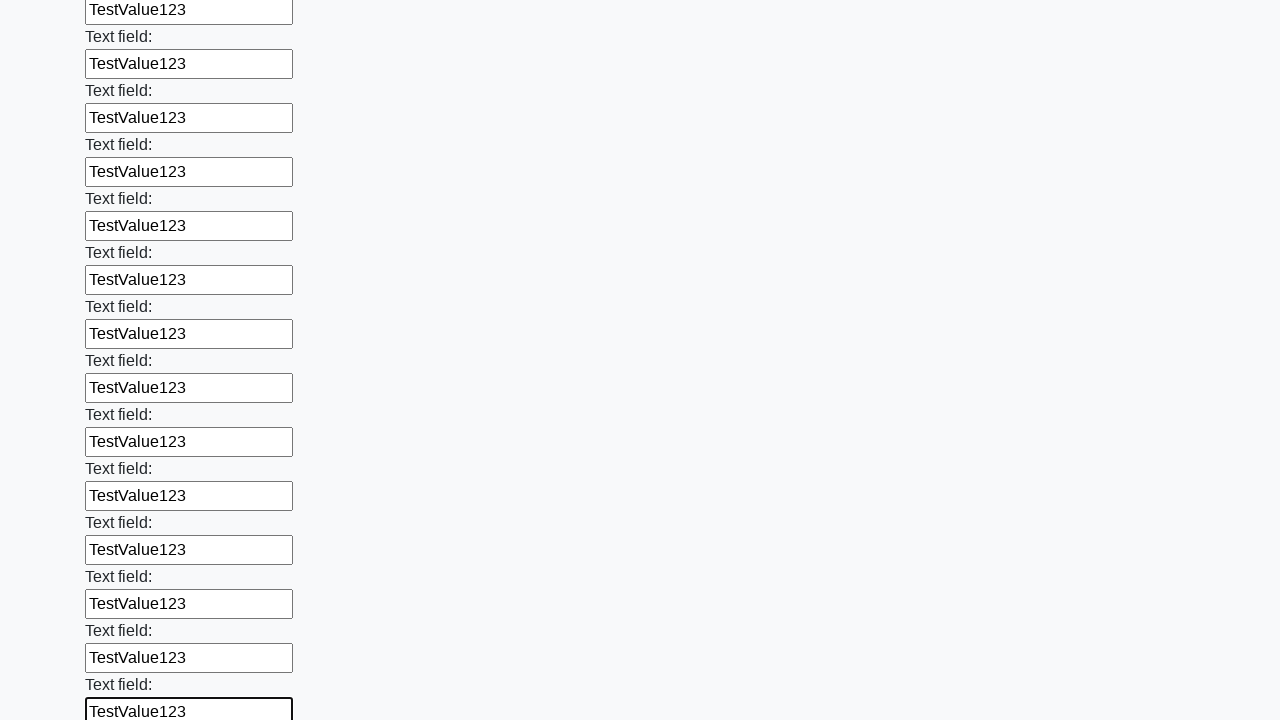

Filled an input field with 'TestValue123' on input >> nth=69
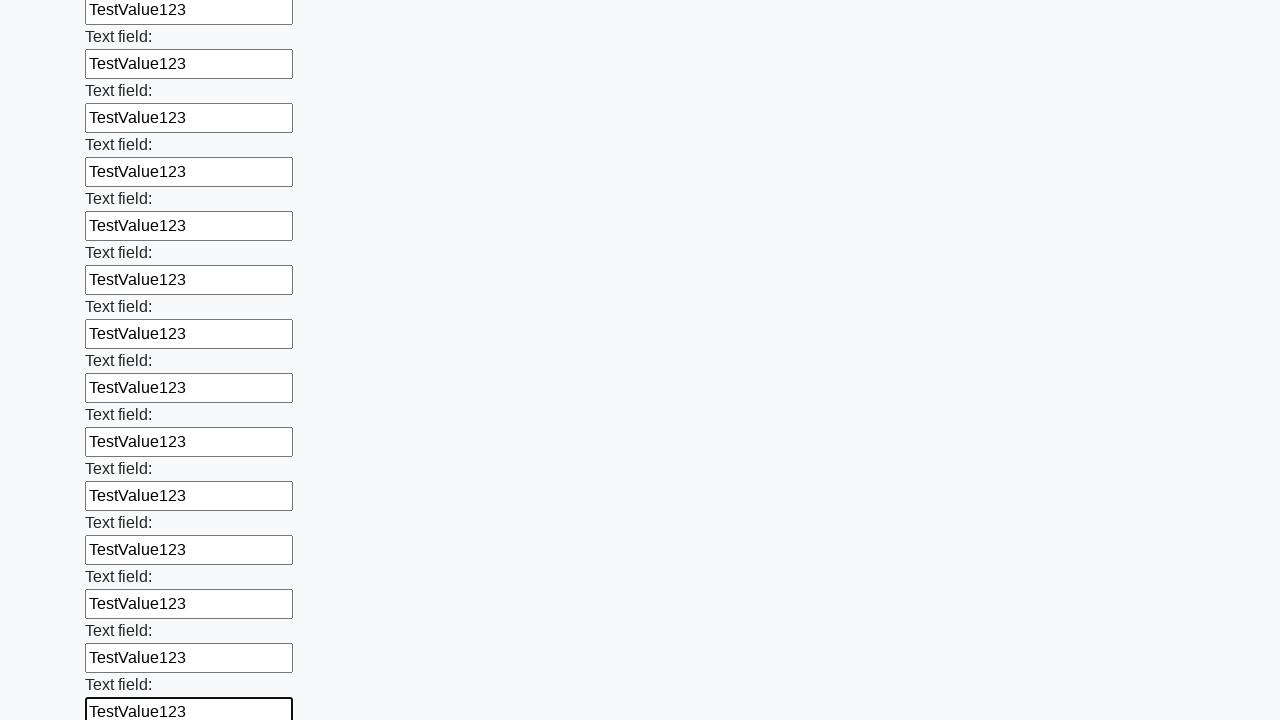

Filled an input field with 'TestValue123' on input >> nth=70
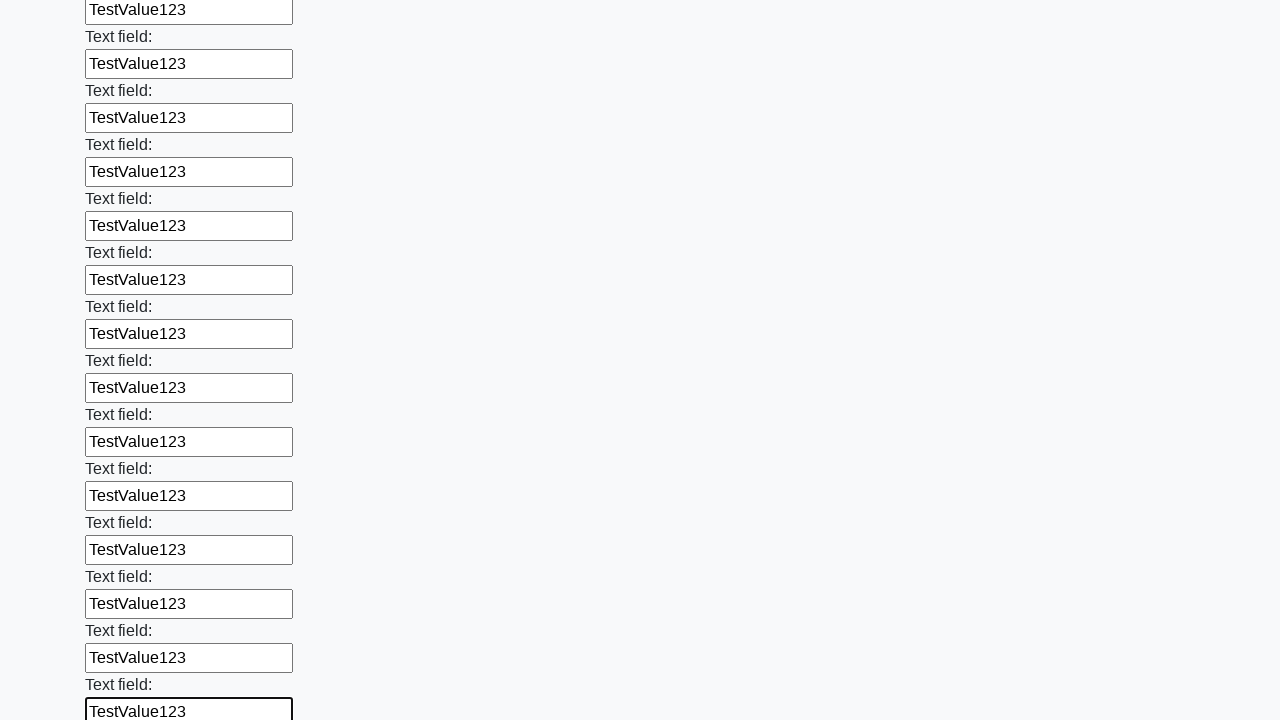

Filled an input field with 'TestValue123' on input >> nth=71
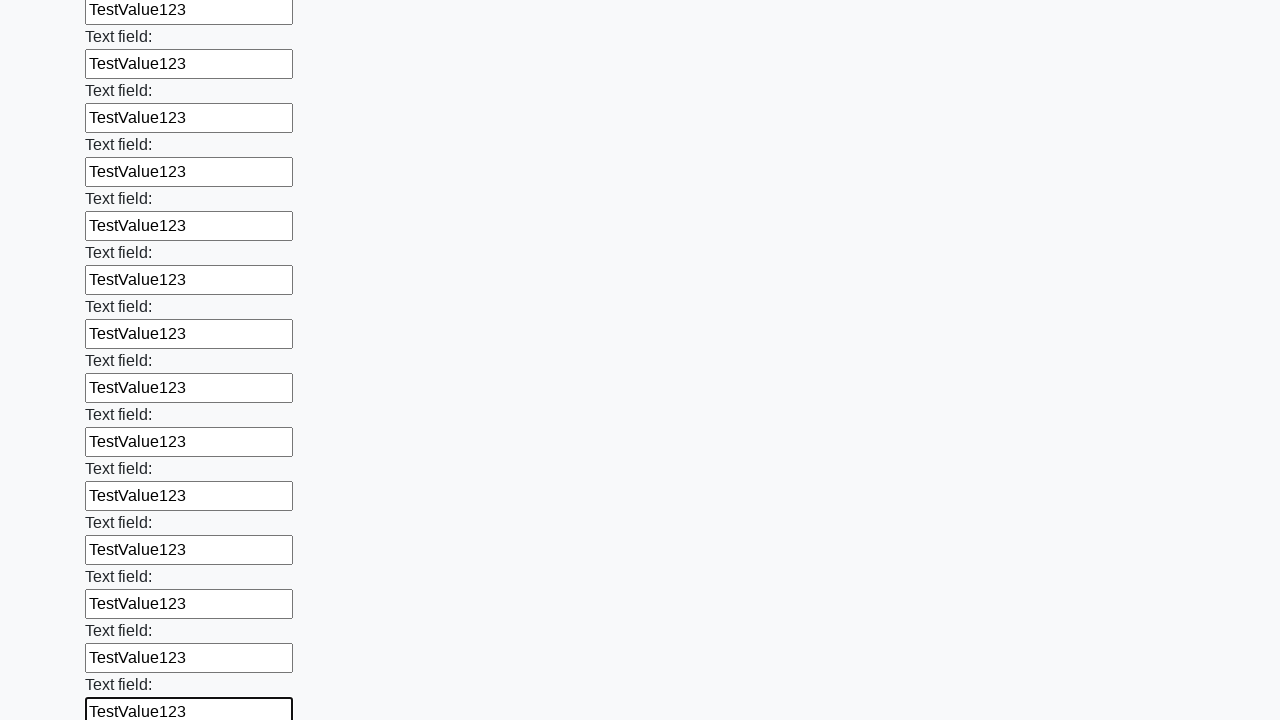

Filled an input field with 'TestValue123' on input >> nth=72
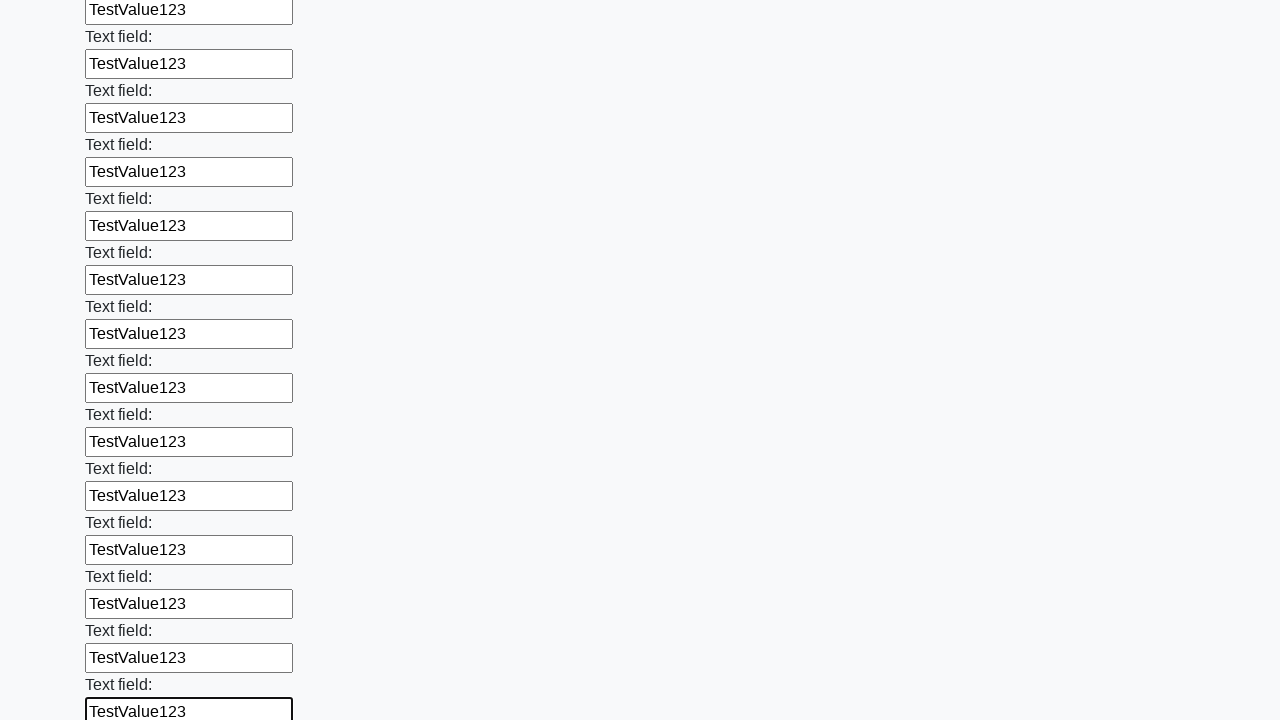

Filled an input field with 'TestValue123' on input >> nth=73
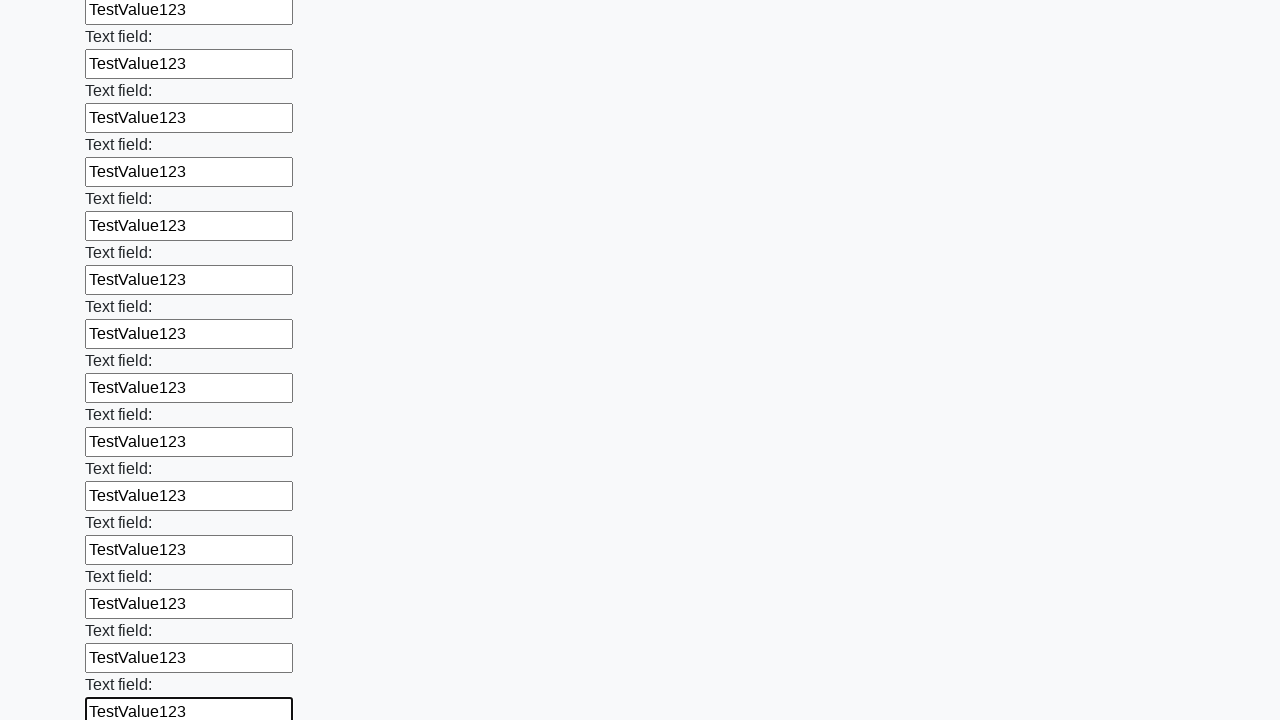

Filled an input field with 'TestValue123' on input >> nth=74
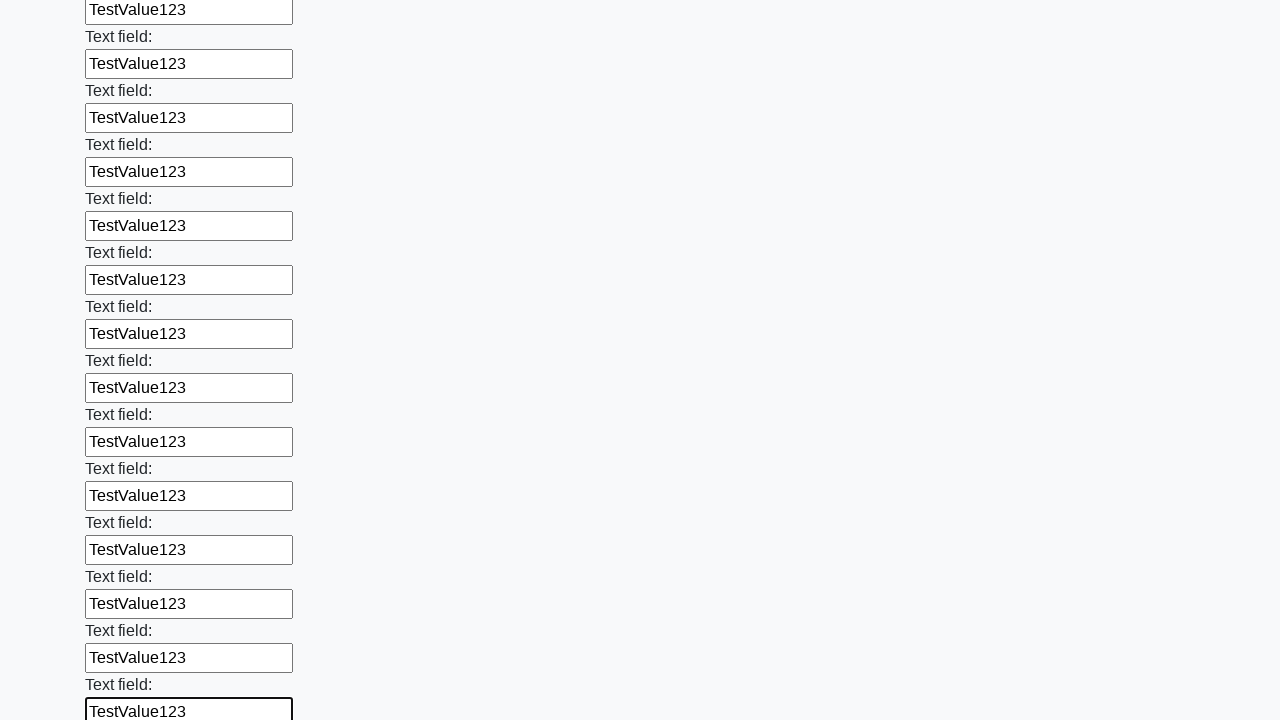

Filled an input field with 'TestValue123' on input >> nth=75
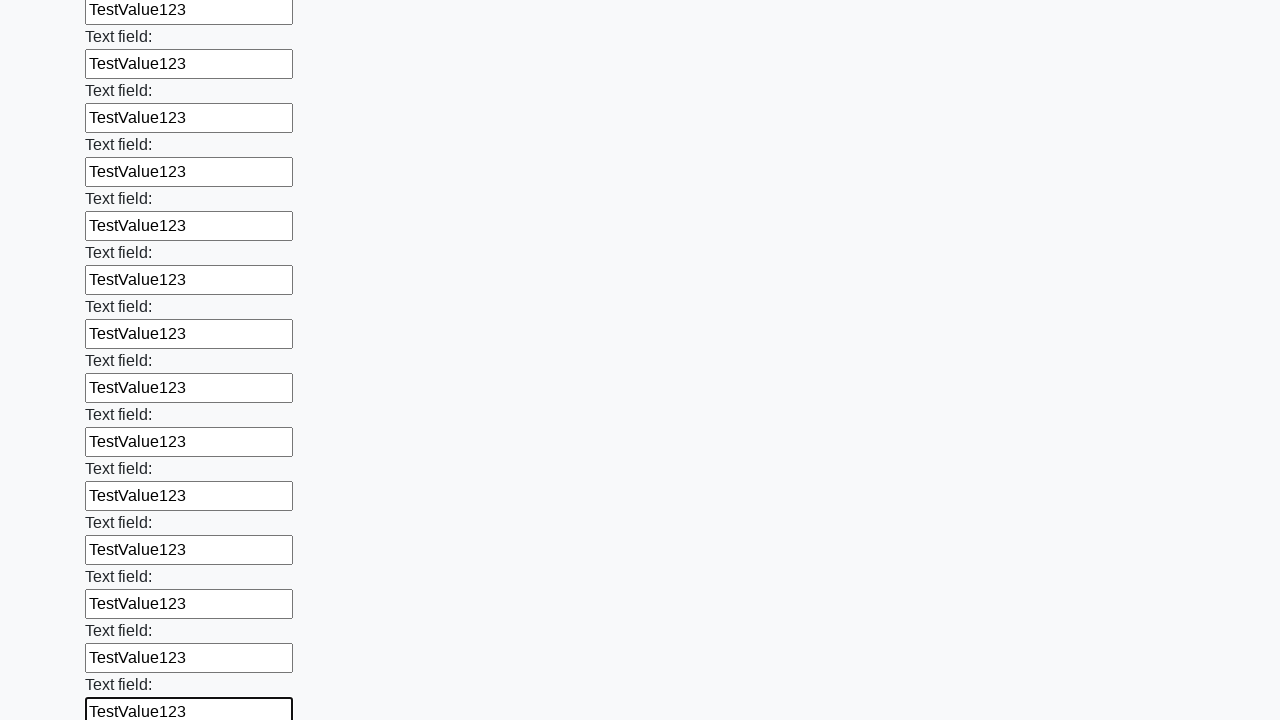

Filled an input field with 'TestValue123' on input >> nth=76
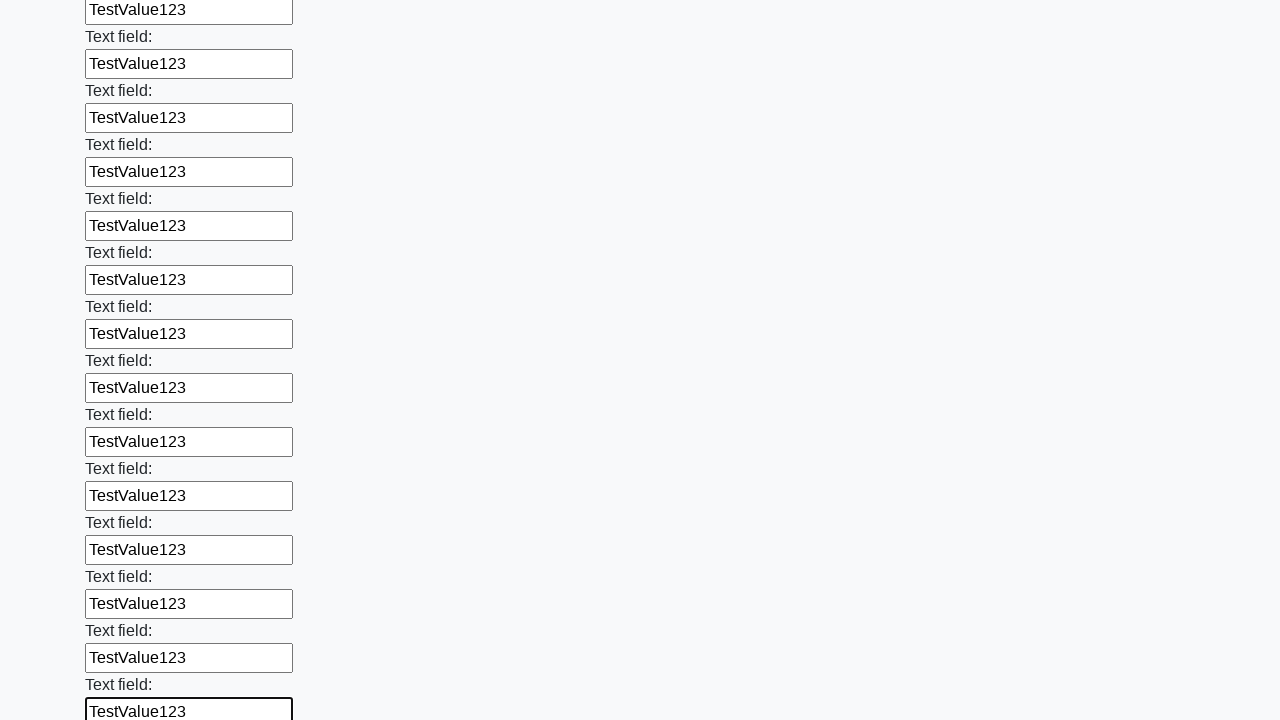

Filled an input field with 'TestValue123' on input >> nth=77
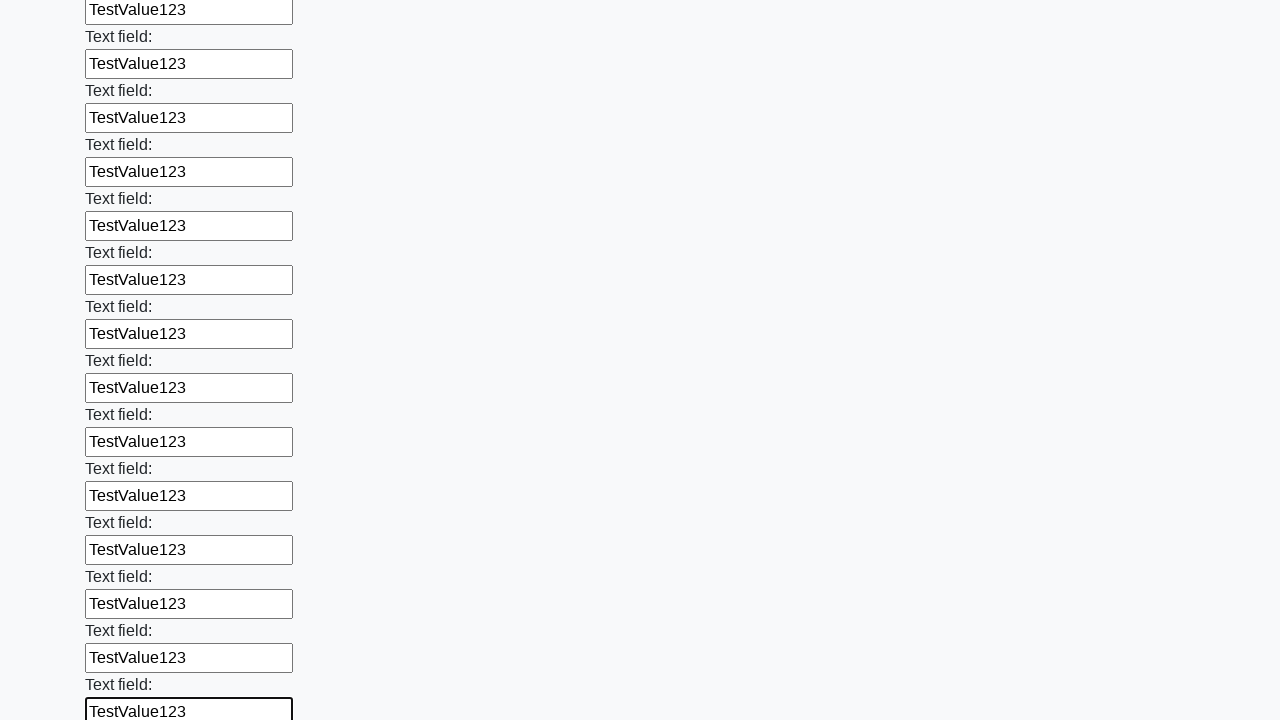

Filled an input field with 'TestValue123' on input >> nth=78
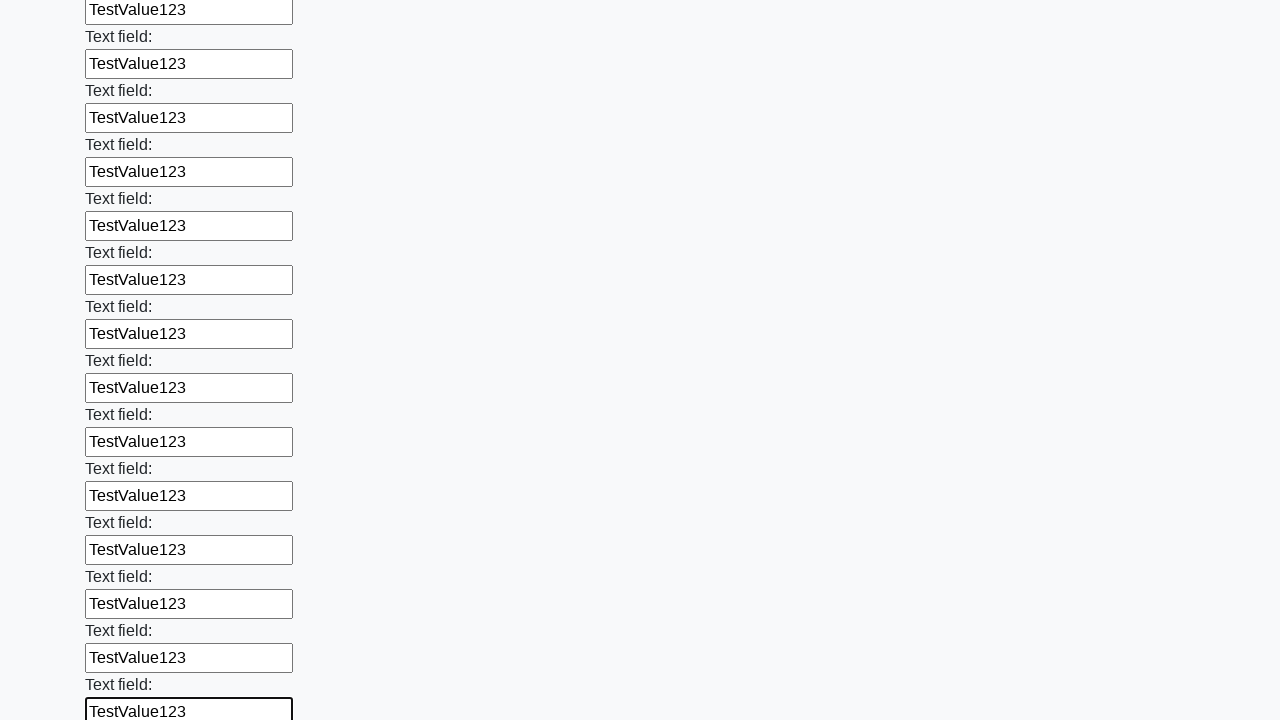

Filled an input field with 'TestValue123' on input >> nth=79
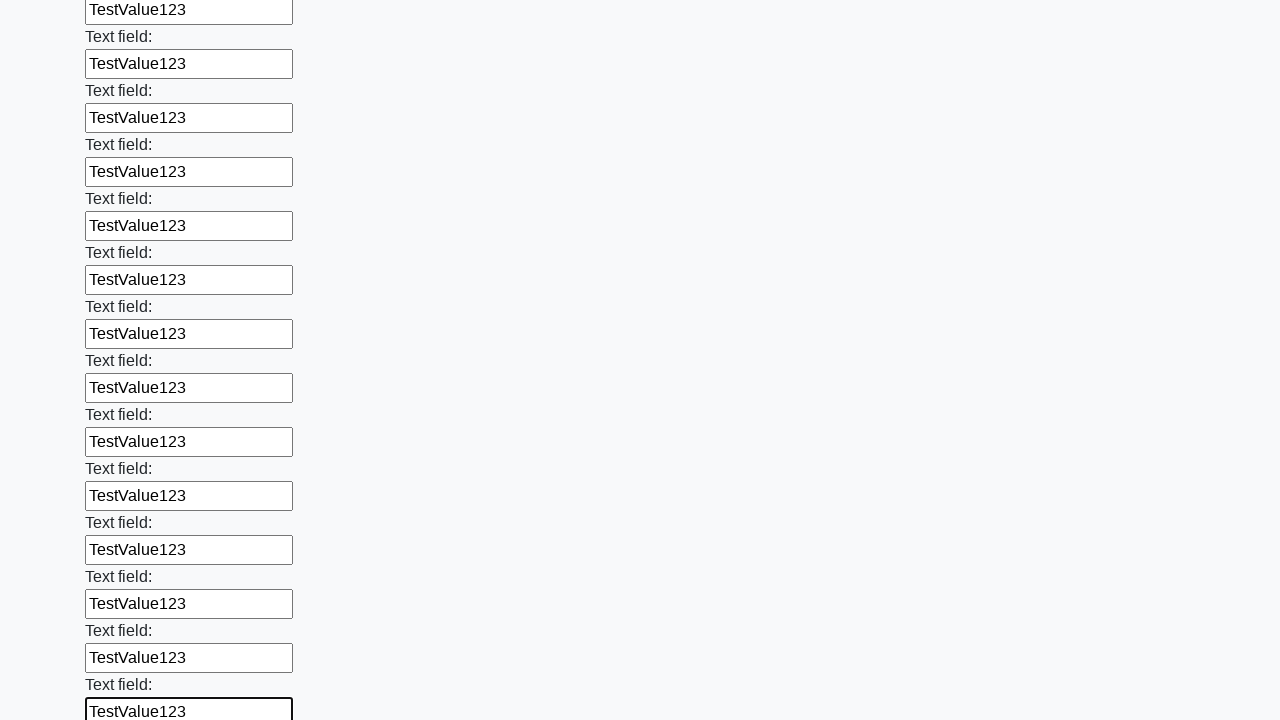

Filled an input field with 'TestValue123' on input >> nth=80
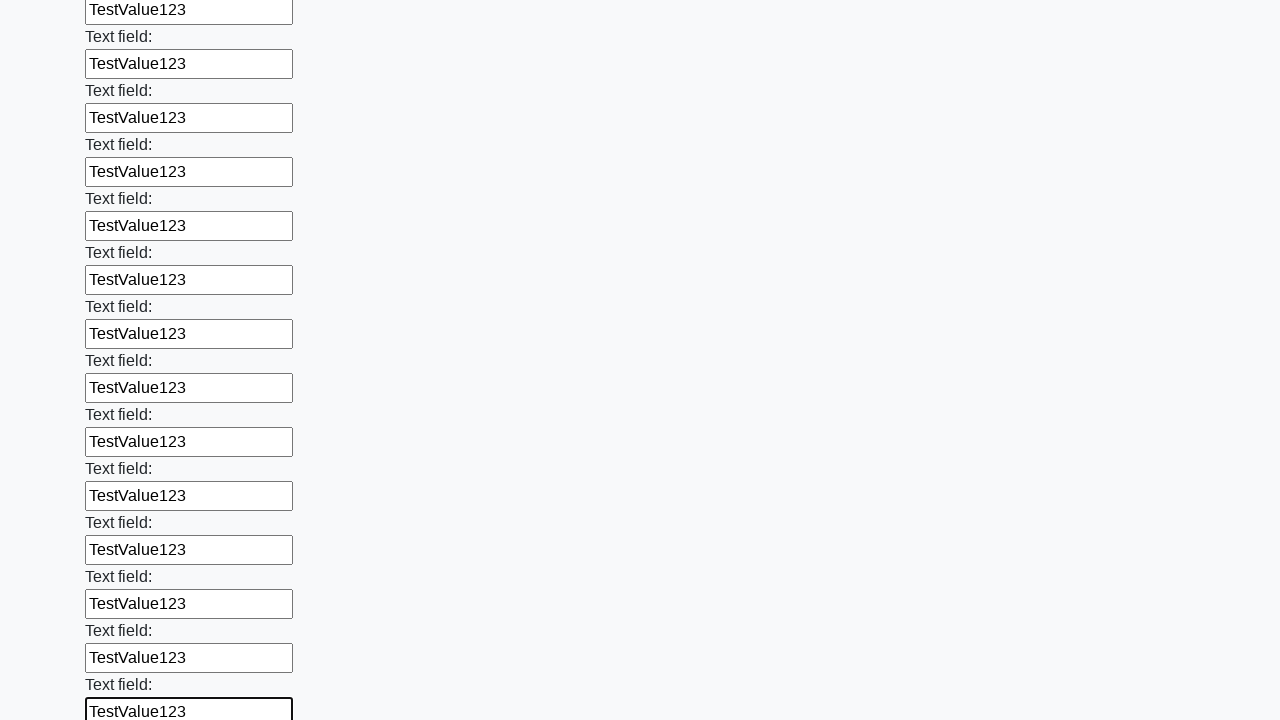

Filled an input field with 'TestValue123' on input >> nth=81
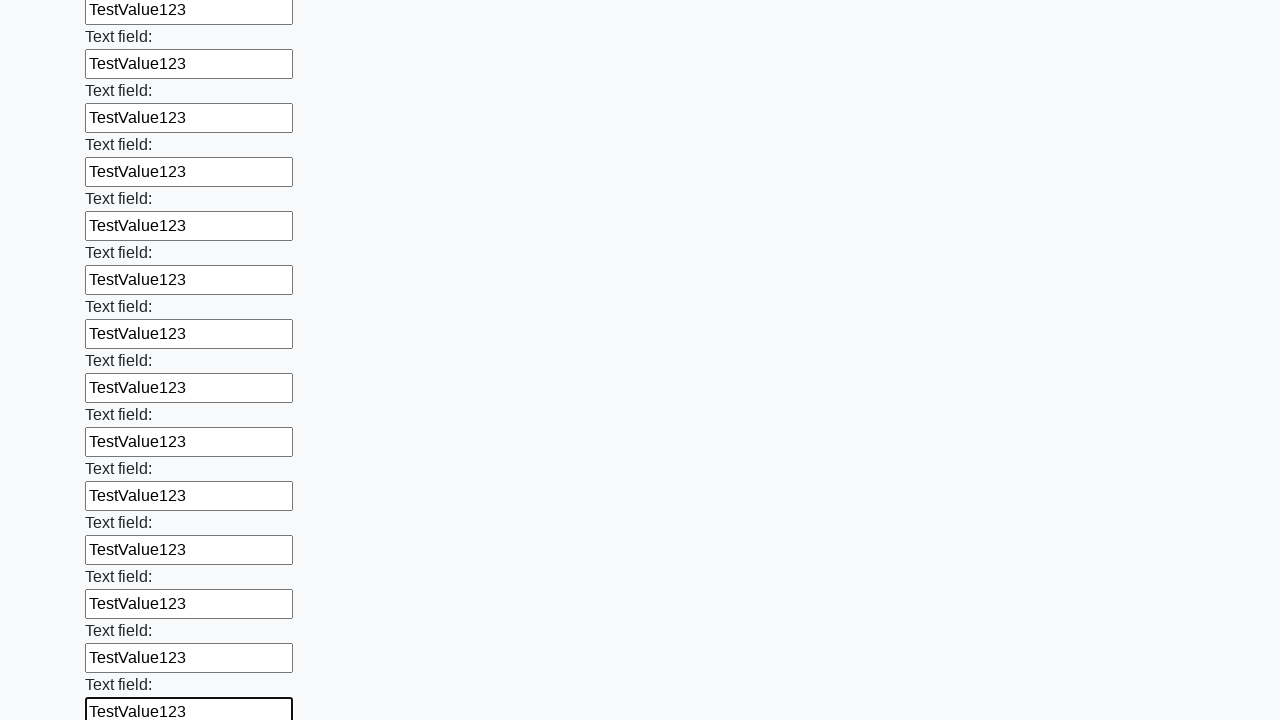

Filled an input field with 'TestValue123' on input >> nth=82
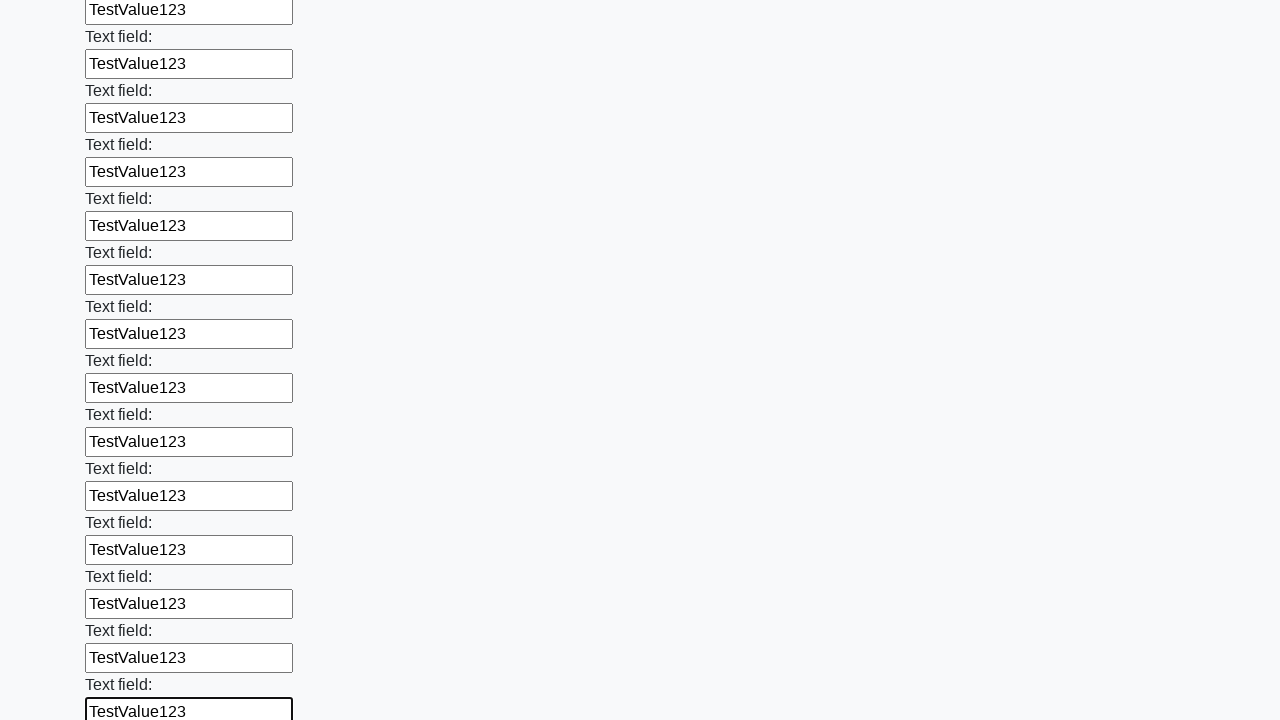

Filled an input field with 'TestValue123' on input >> nth=83
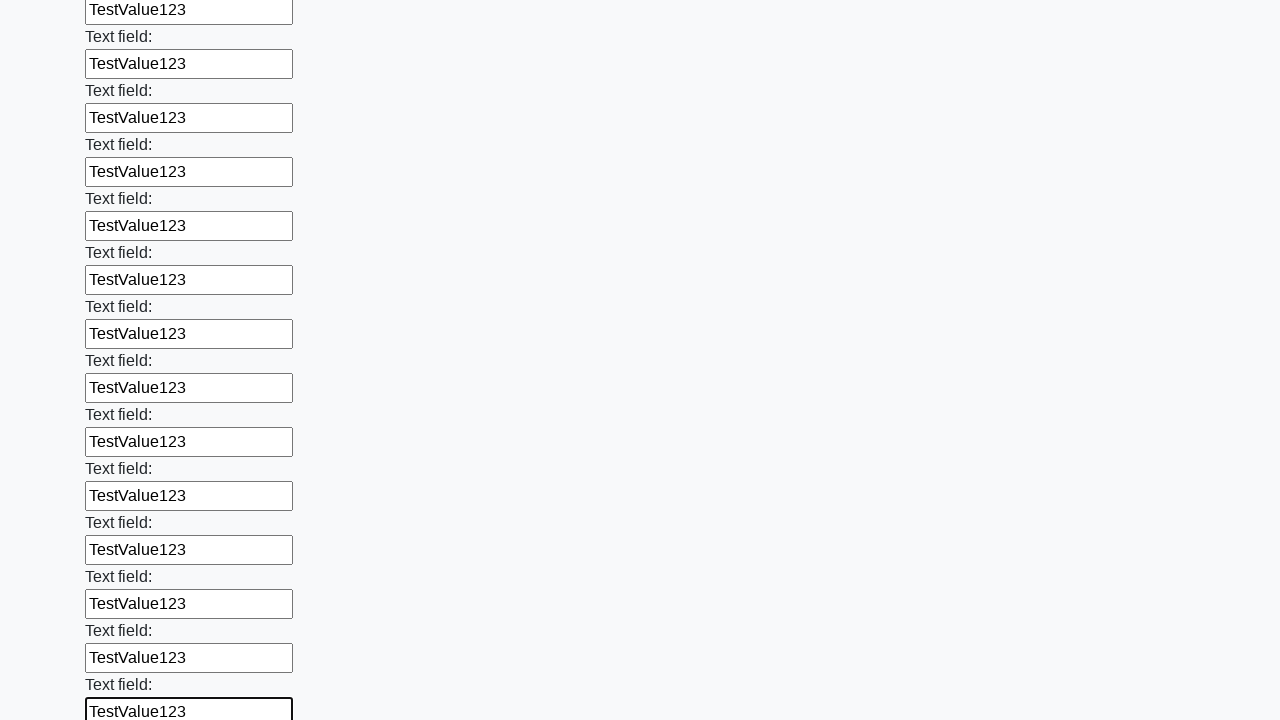

Filled an input field with 'TestValue123' on input >> nth=84
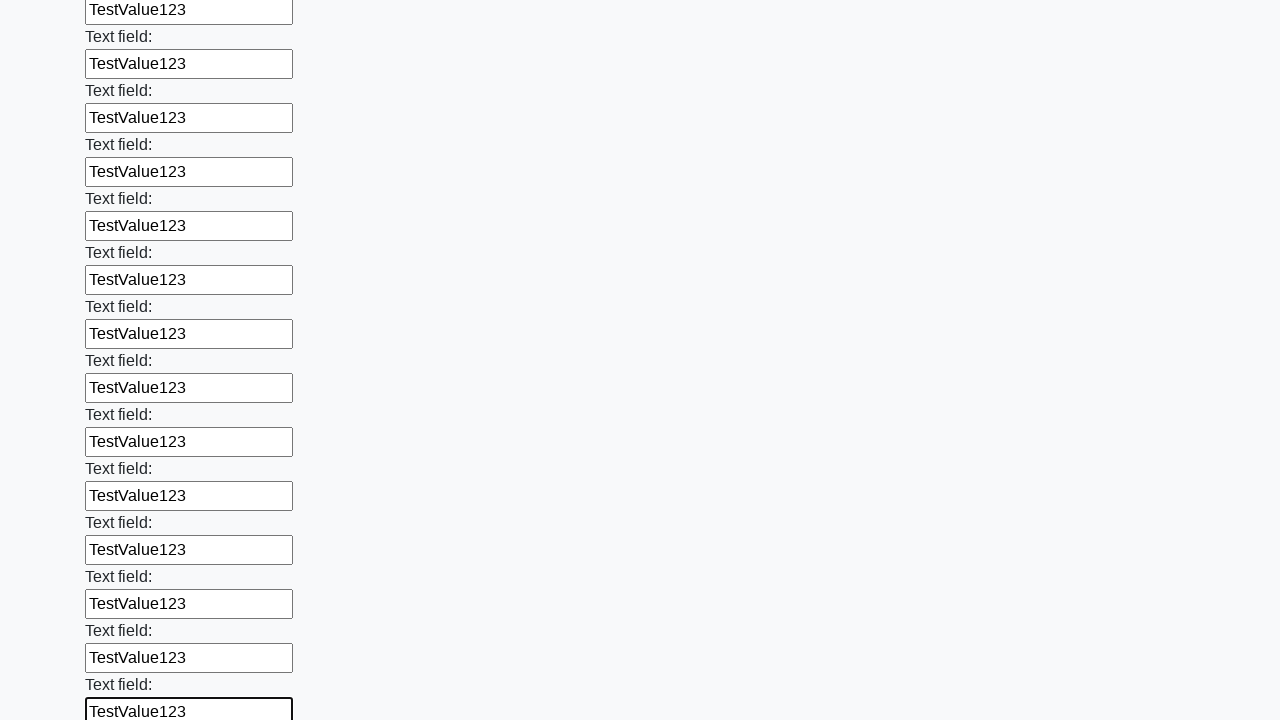

Filled an input field with 'TestValue123' on input >> nth=85
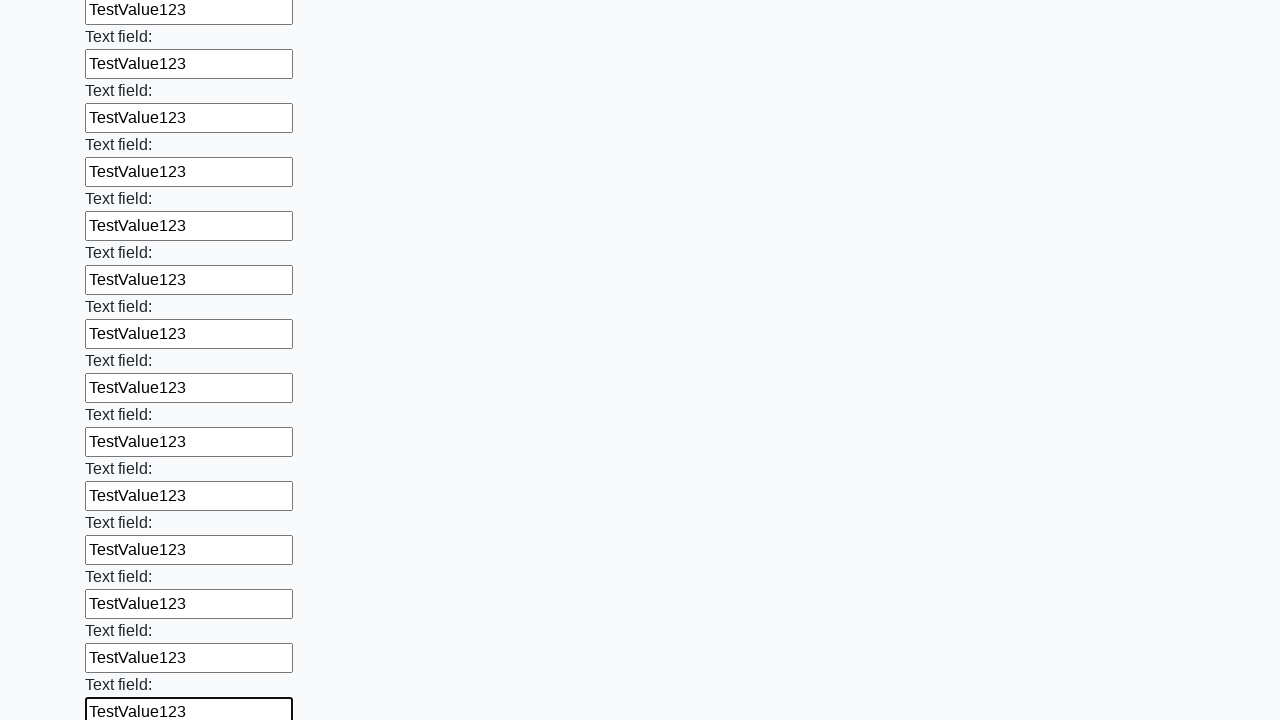

Filled an input field with 'TestValue123' on input >> nth=86
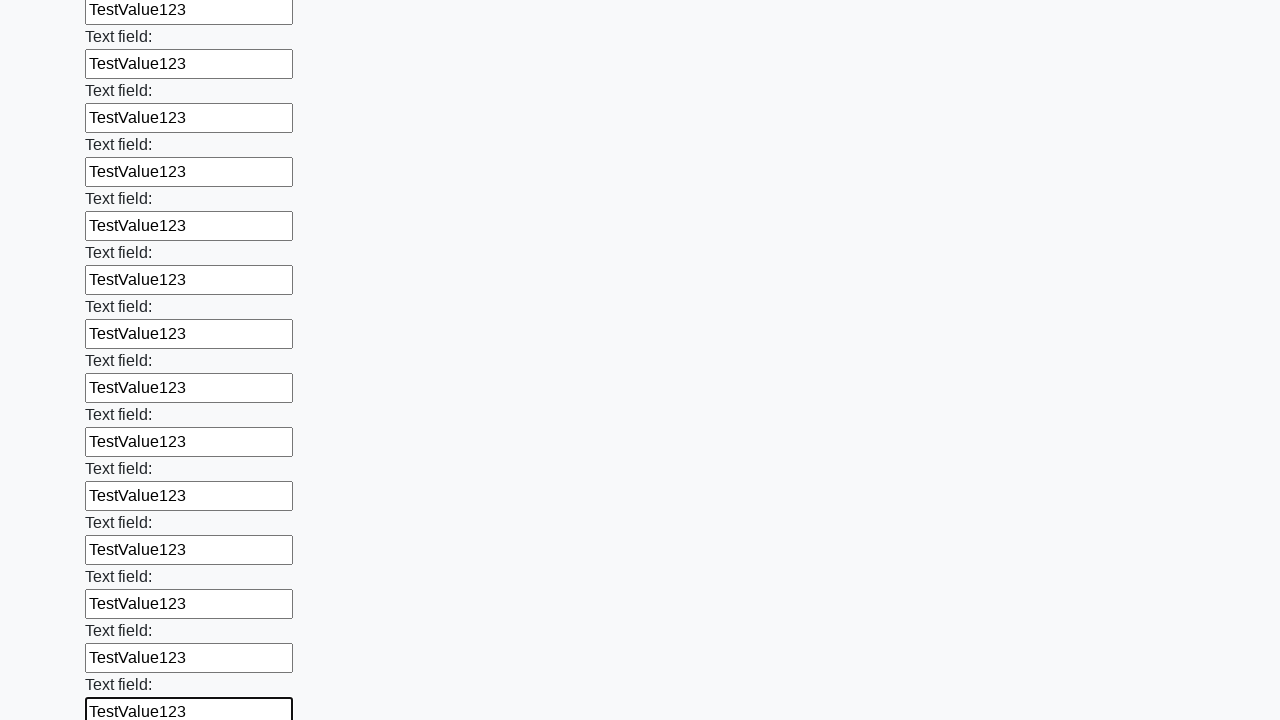

Filled an input field with 'TestValue123' on input >> nth=87
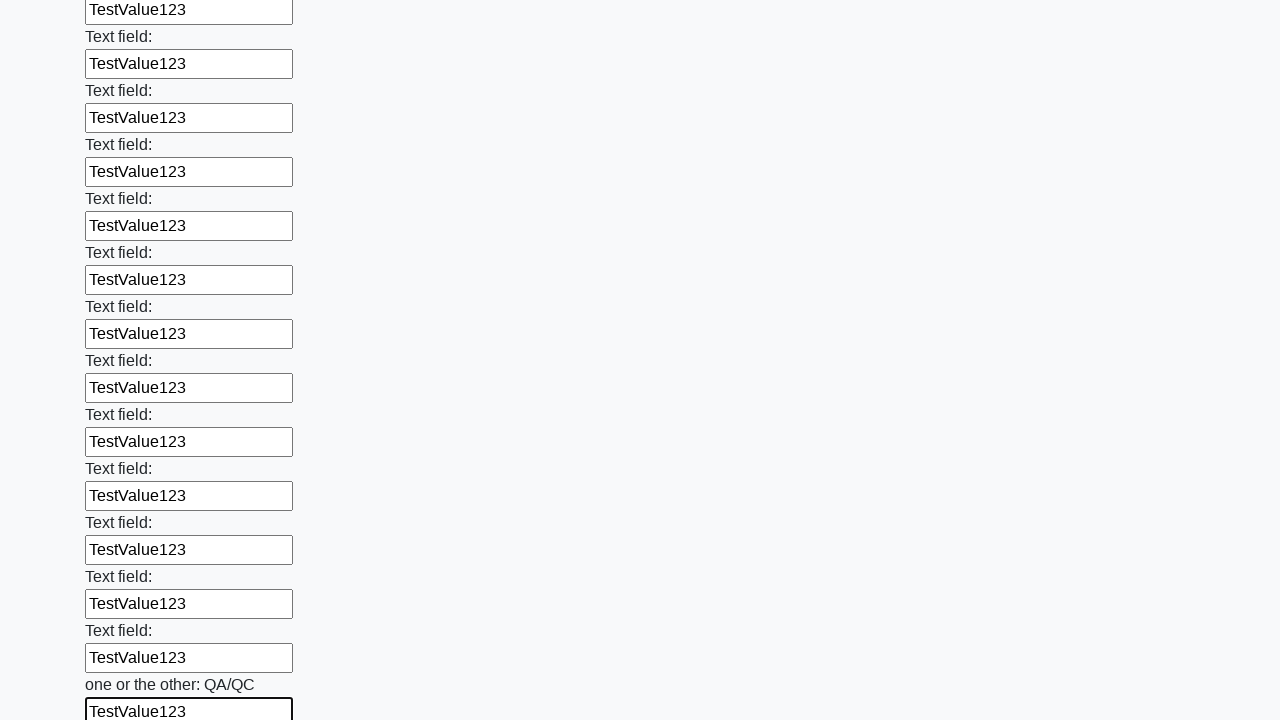

Filled an input field with 'TestValue123' on input >> nth=88
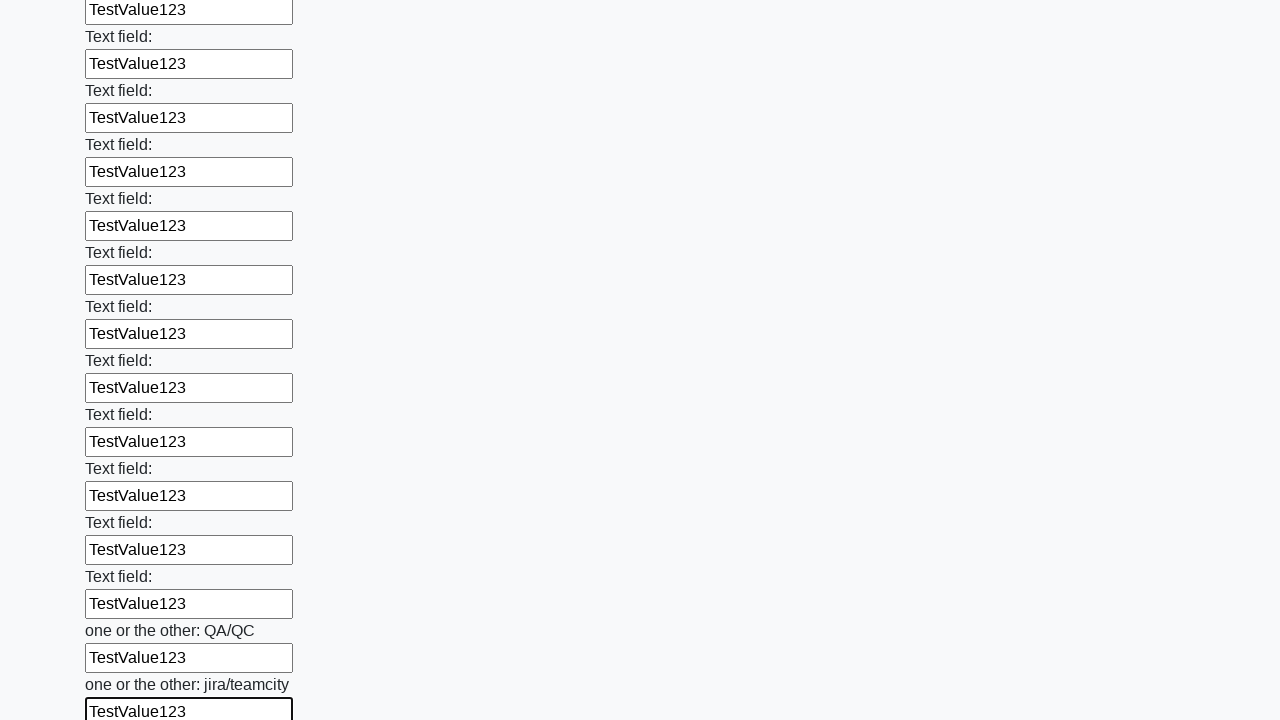

Filled an input field with 'TestValue123' on input >> nth=89
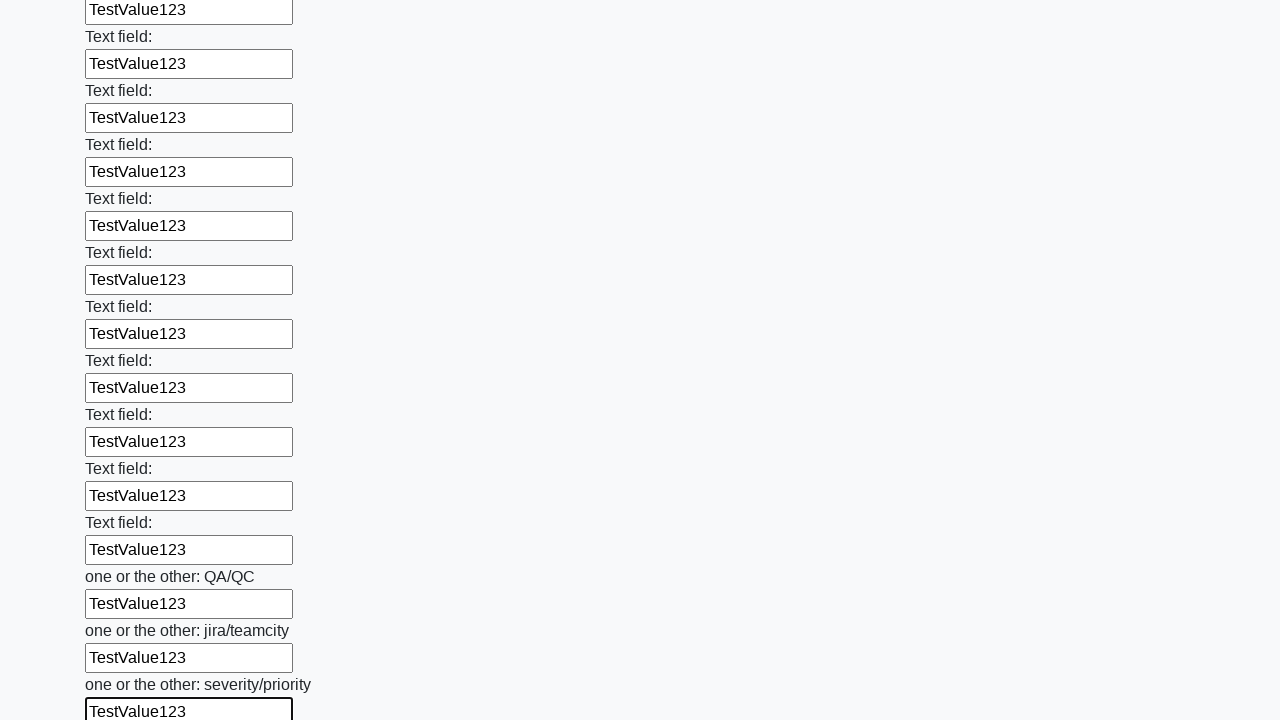

Filled an input field with 'TestValue123' on input >> nth=90
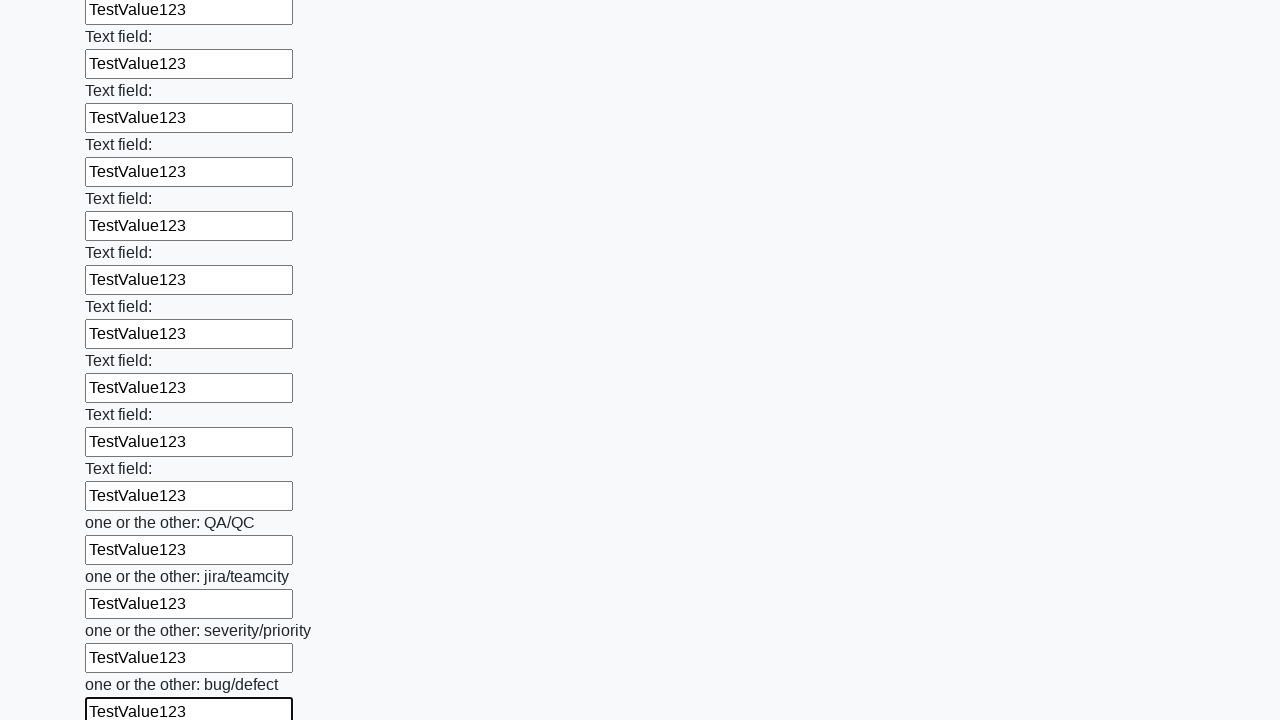

Filled an input field with 'TestValue123' on input >> nth=91
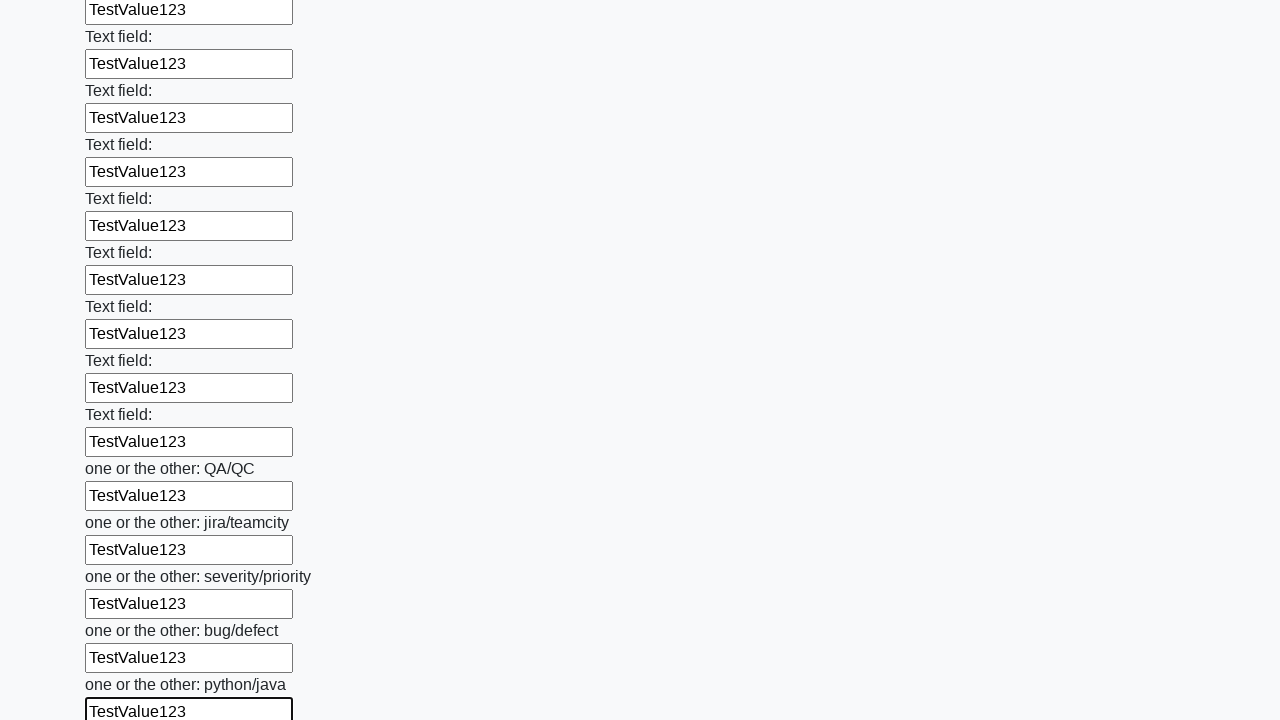

Filled an input field with 'TestValue123' on input >> nth=92
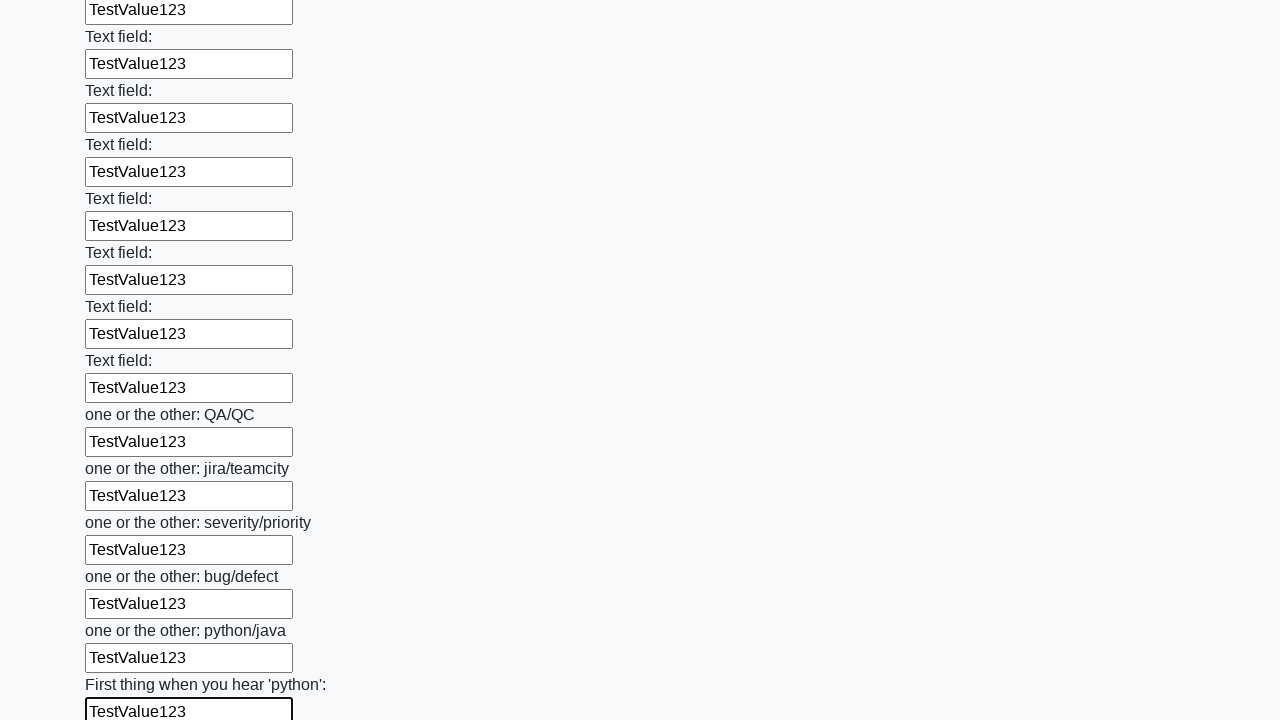

Filled an input field with 'TestValue123' on input >> nth=93
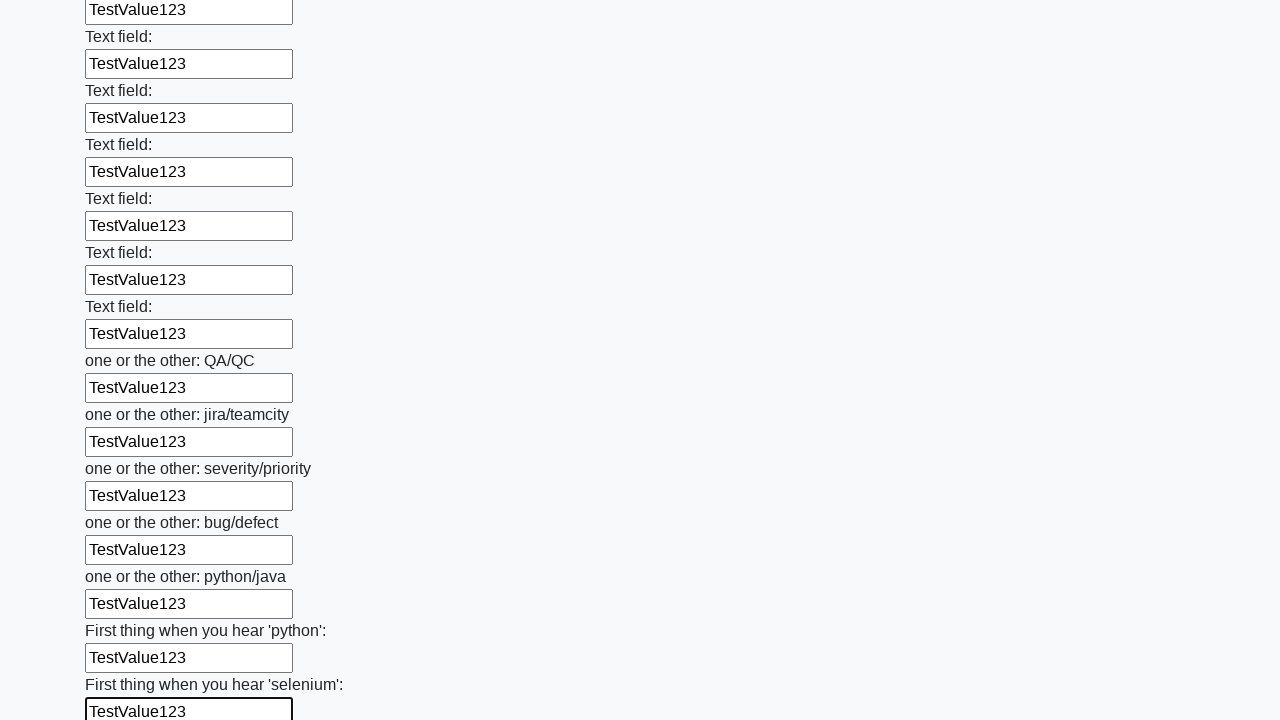

Filled an input field with 'TestValue123' on input >> nth=94
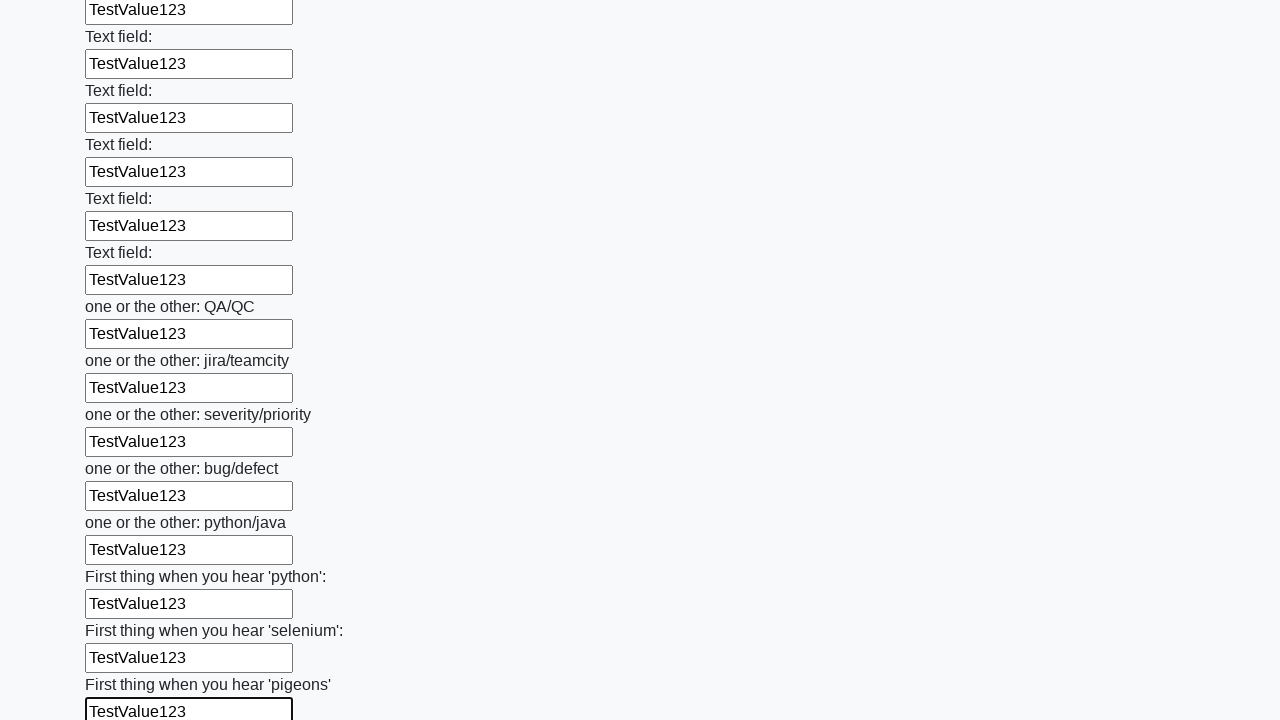

Filled an input field with 'TestValue123' on input >> nth=95
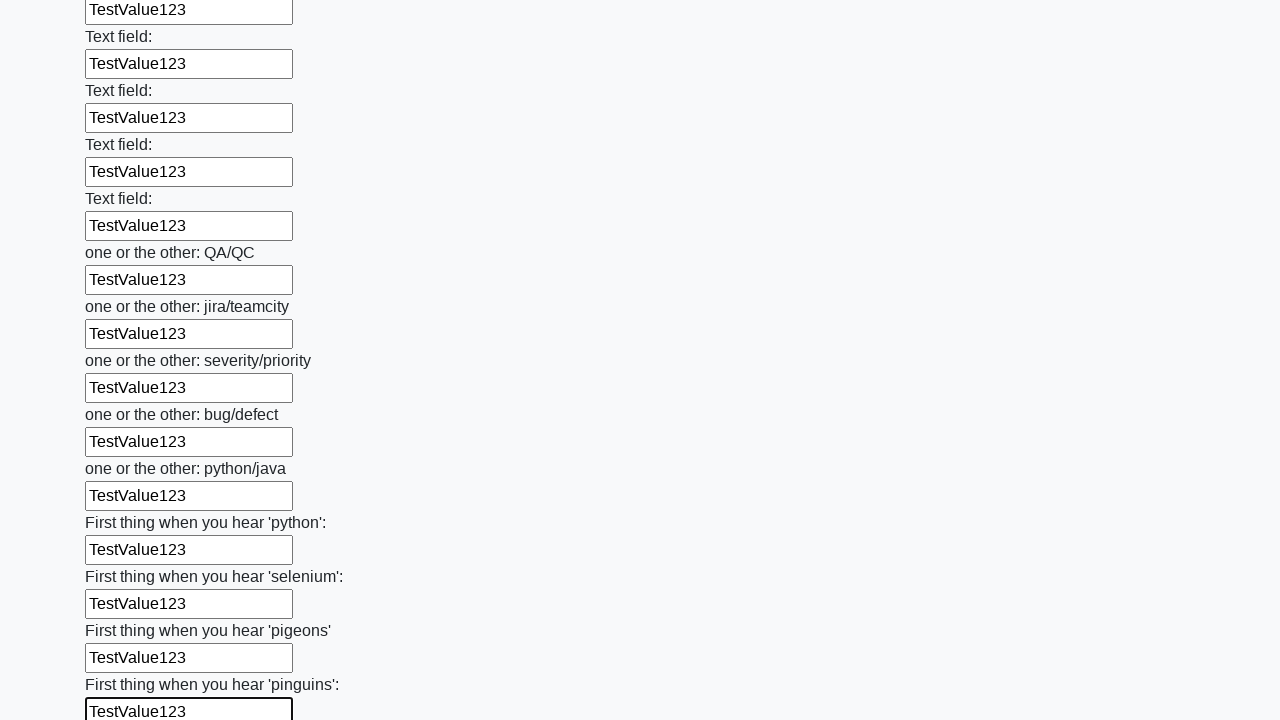

Filled an input field with 'TestValue123' on input >> nth=96
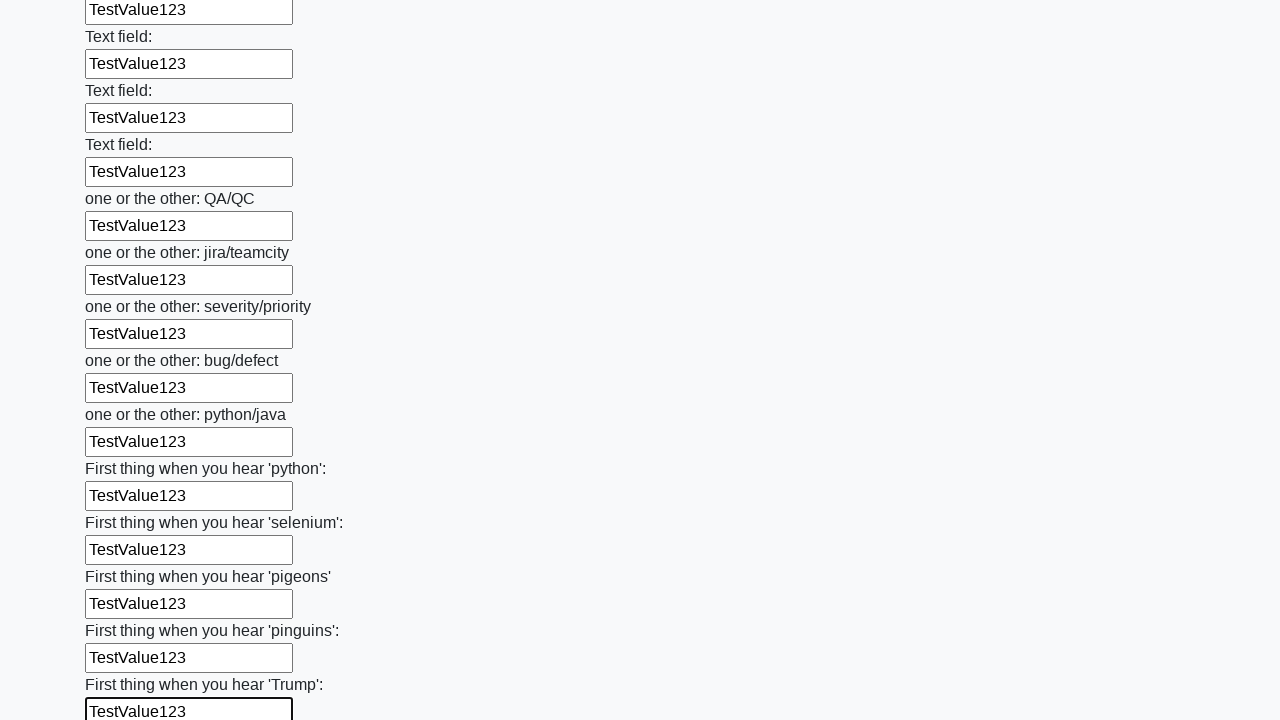

Filled an input field with 'TestValue123' on input >> nth=97
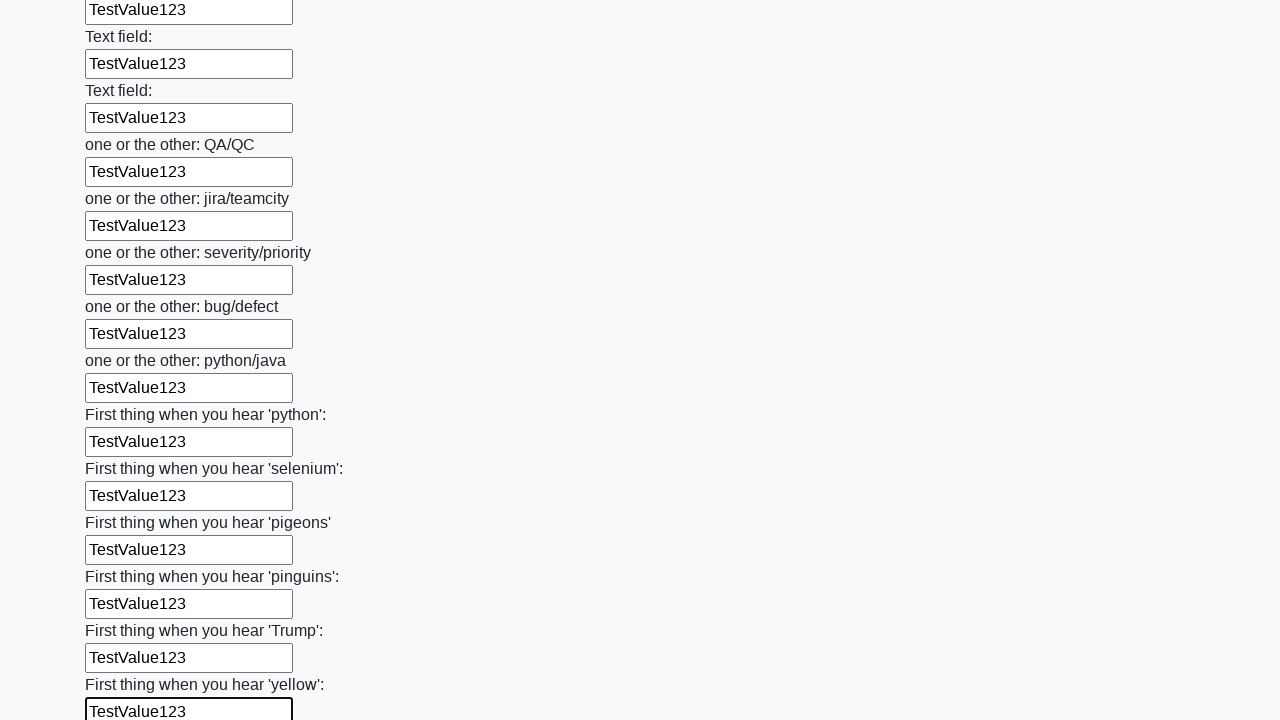

Filled an input field with 'TestValue123' on input >> nth=98
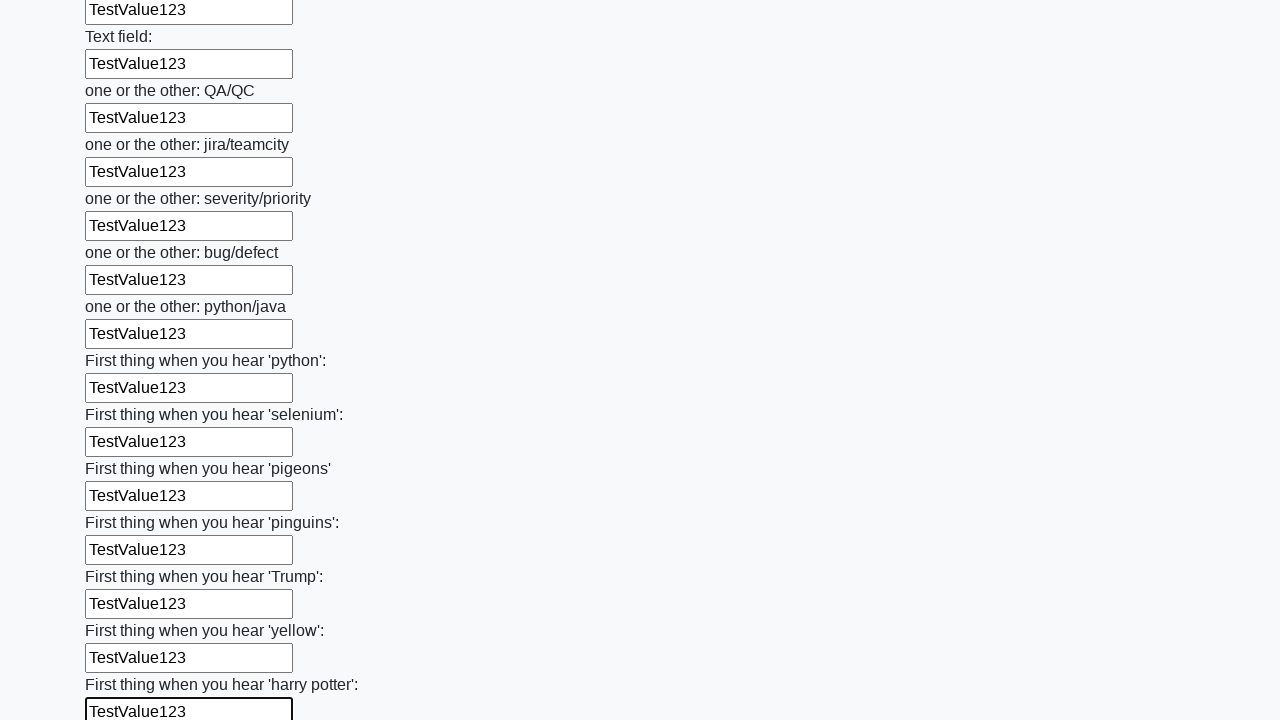

Filled an input field with 'TestValue123' on input >> nth=99
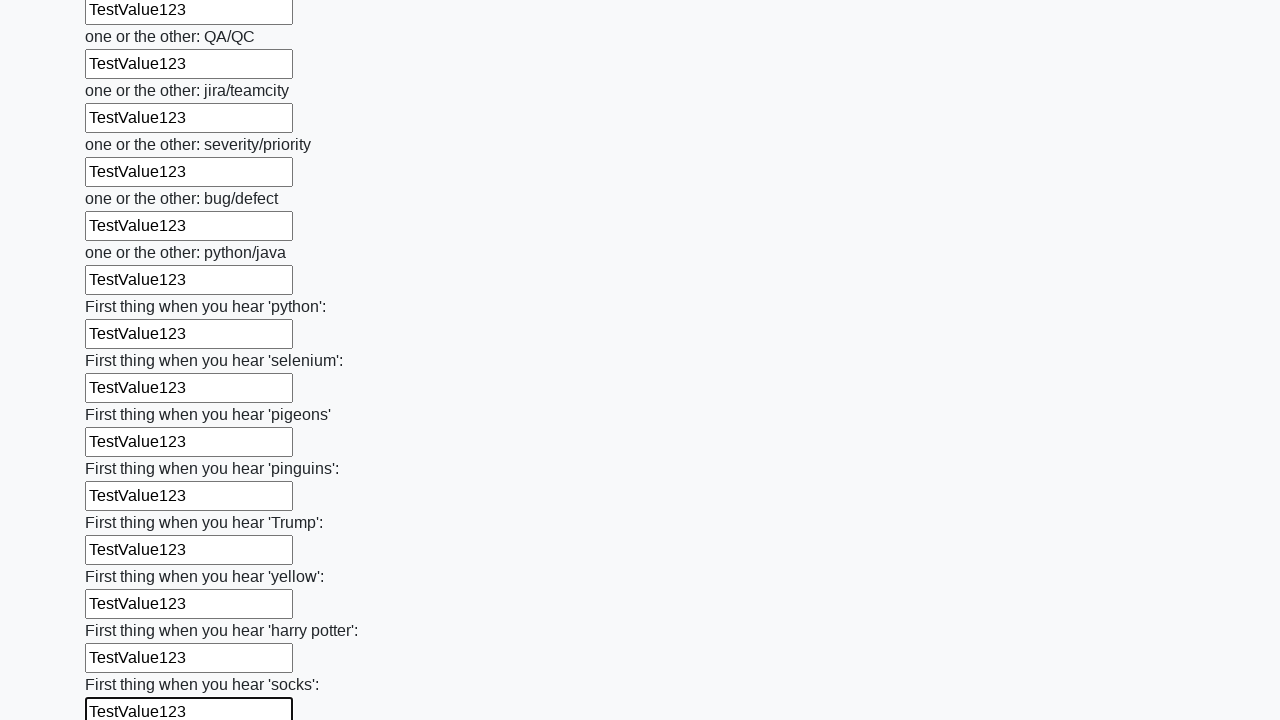

Clicked the submit button at (123, 611) on button.btn
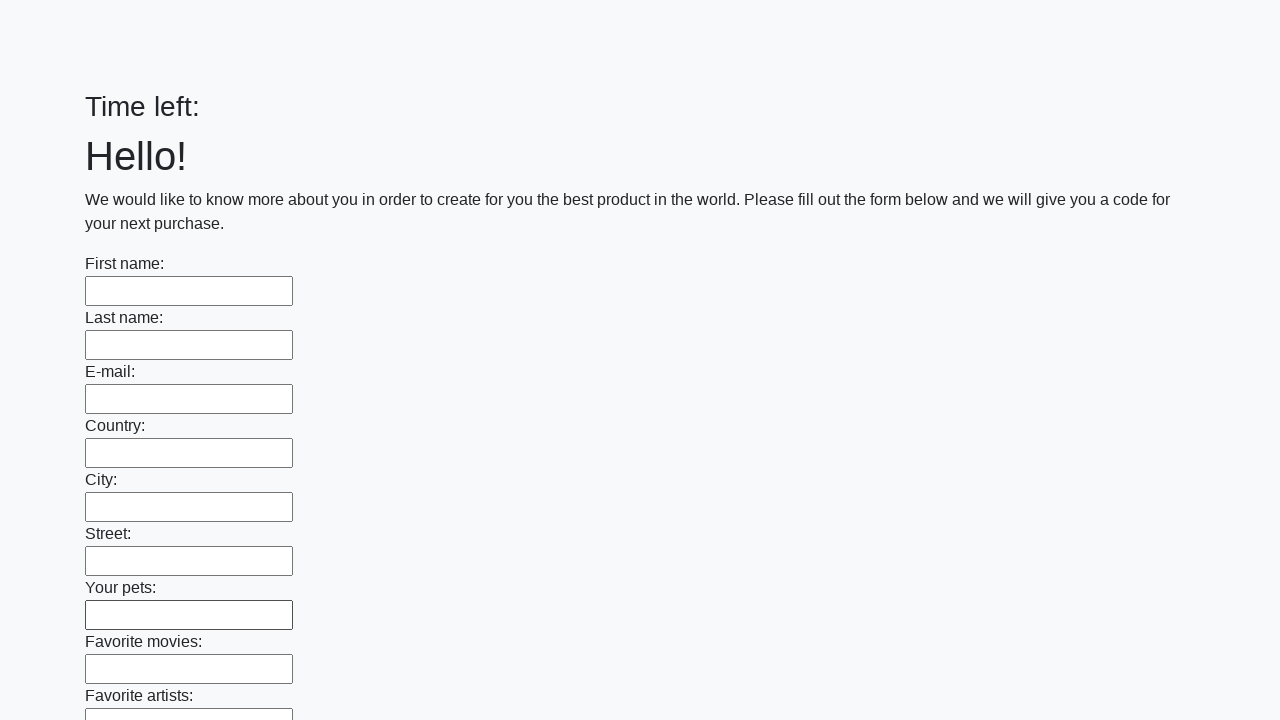

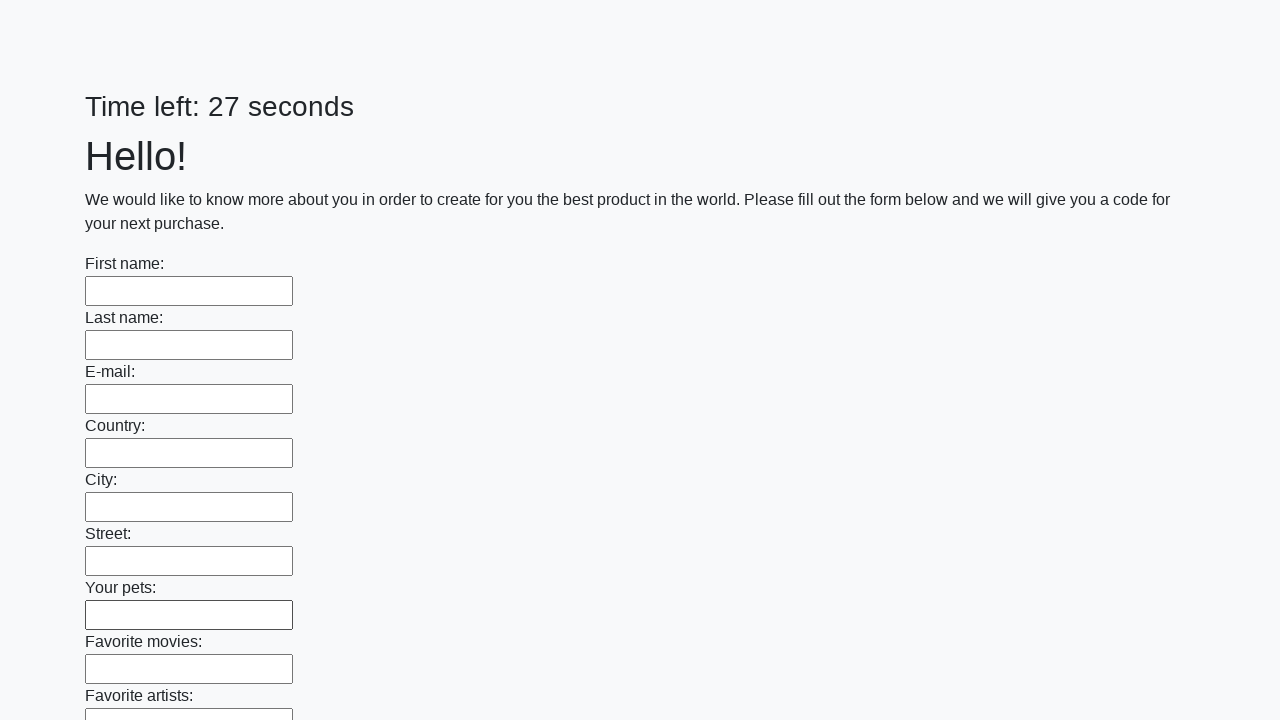